Tests filling out a large form by entering text into all text input fields and clicking the submit button

Starting URL: http://suninjuly.github.io/huge_form.html

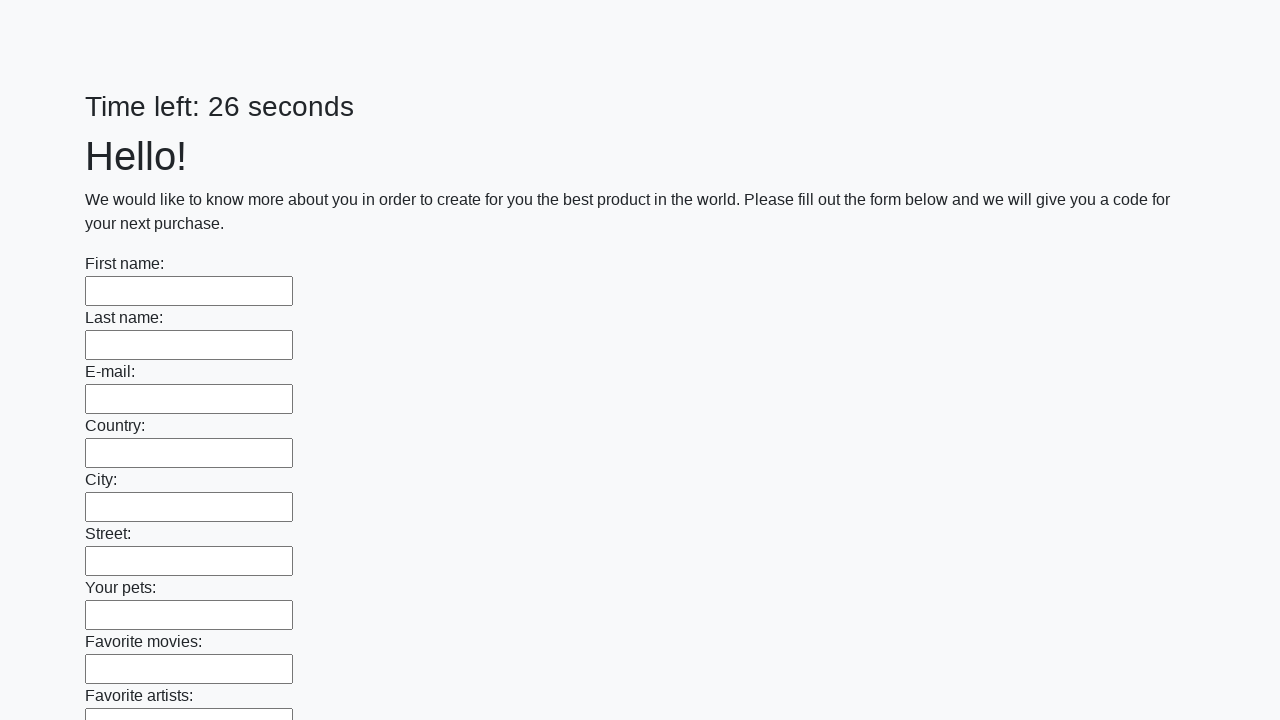

Located all text input fields on the form
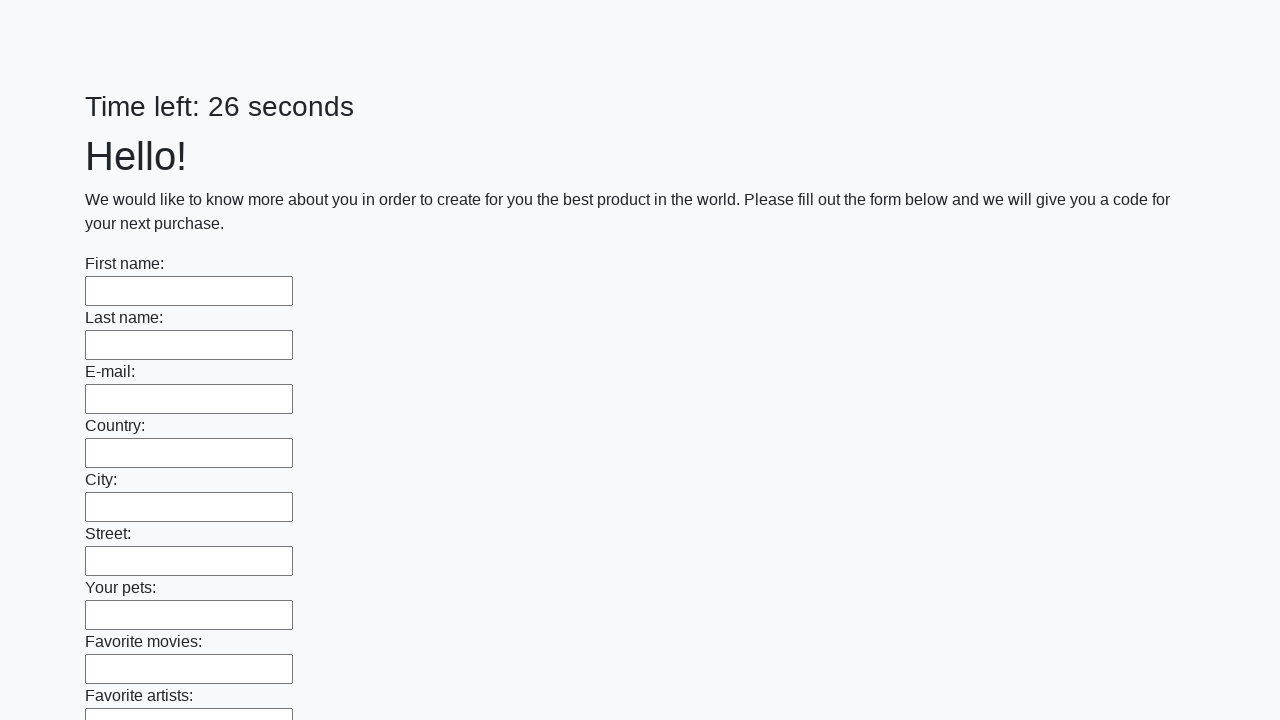

Found 100 text input fields
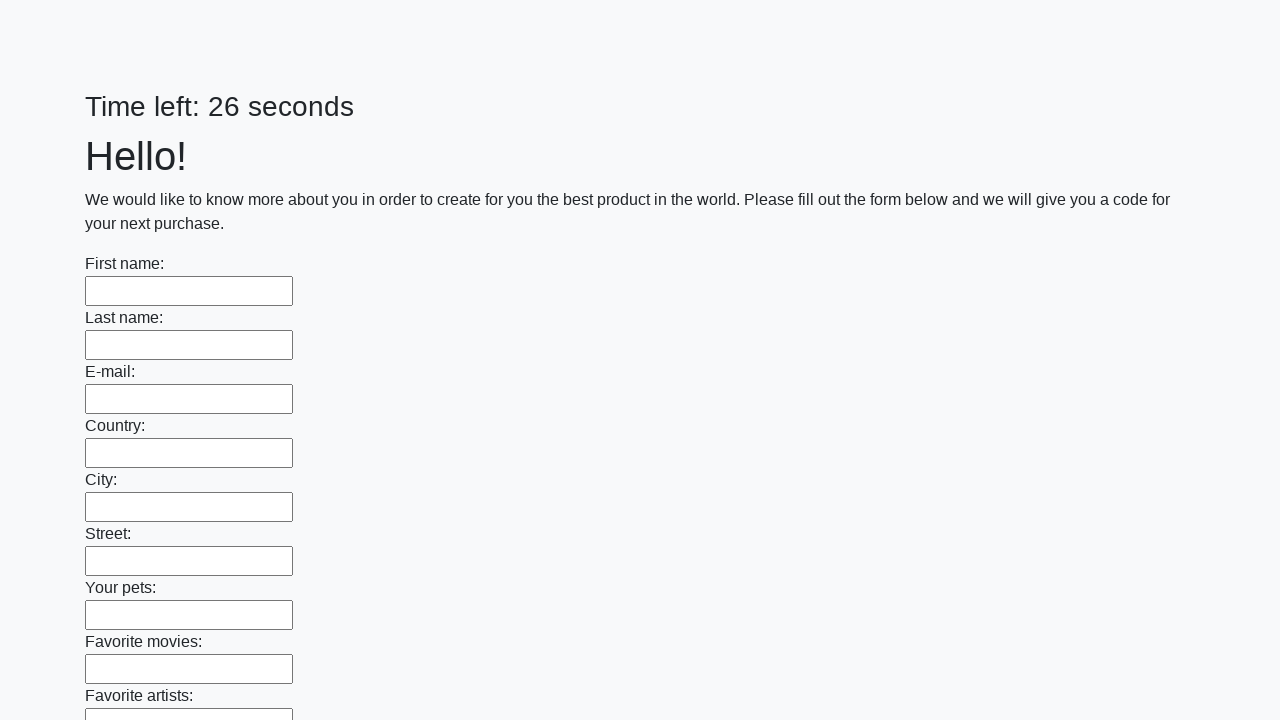

Filled text input field 1 of 100 with 'Мой ответ' on input[type="text"] >> nth=0
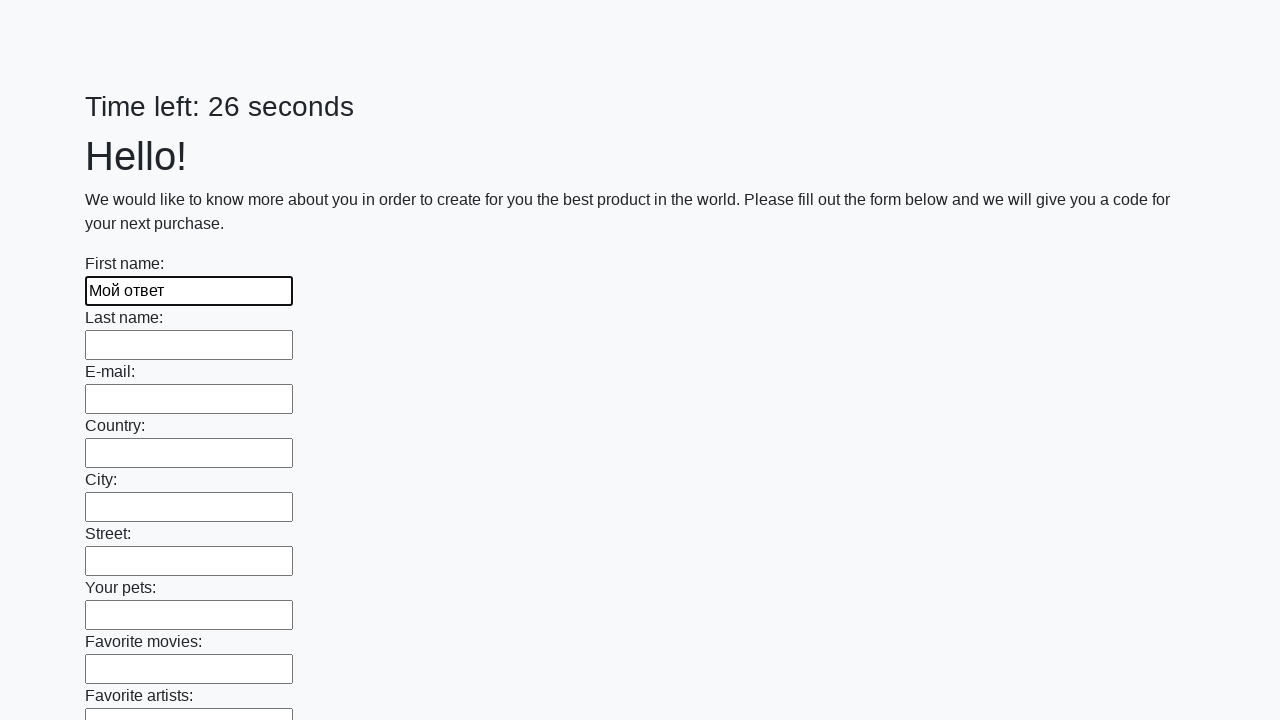

Filled text input field 2 of 100 with 'Мой ответ' on input[type="text"] >> nth=1
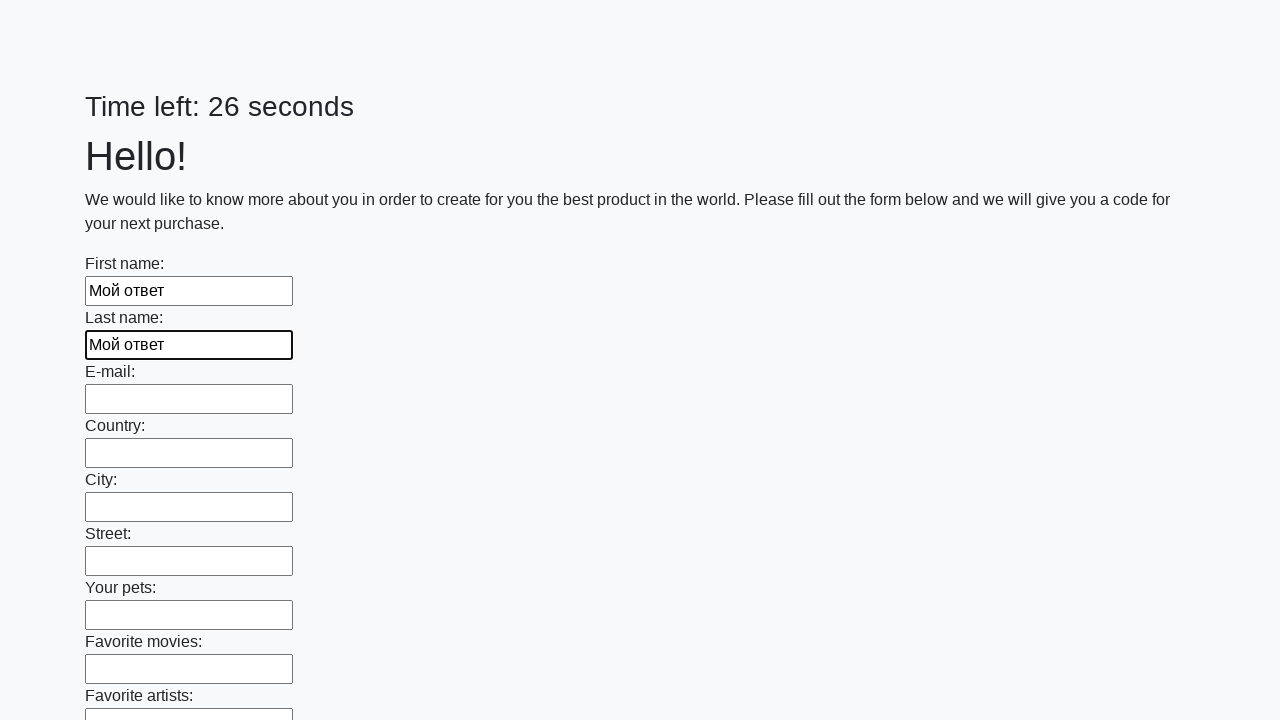

Filled text input field 3 of 100 with 'Мой ответ' on input[type="text"] >> nth=2
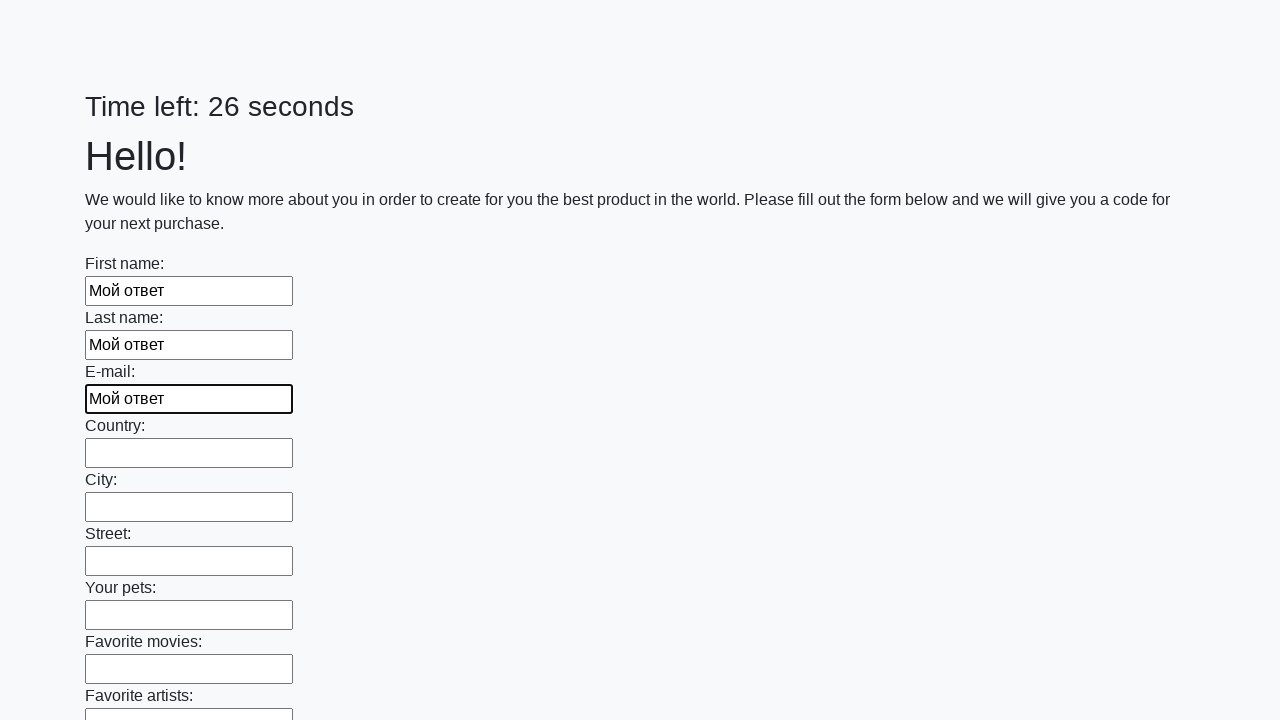

Filled text input field 4 of 100 with 'Мой ответ' on input[type="text"] >> nth=3
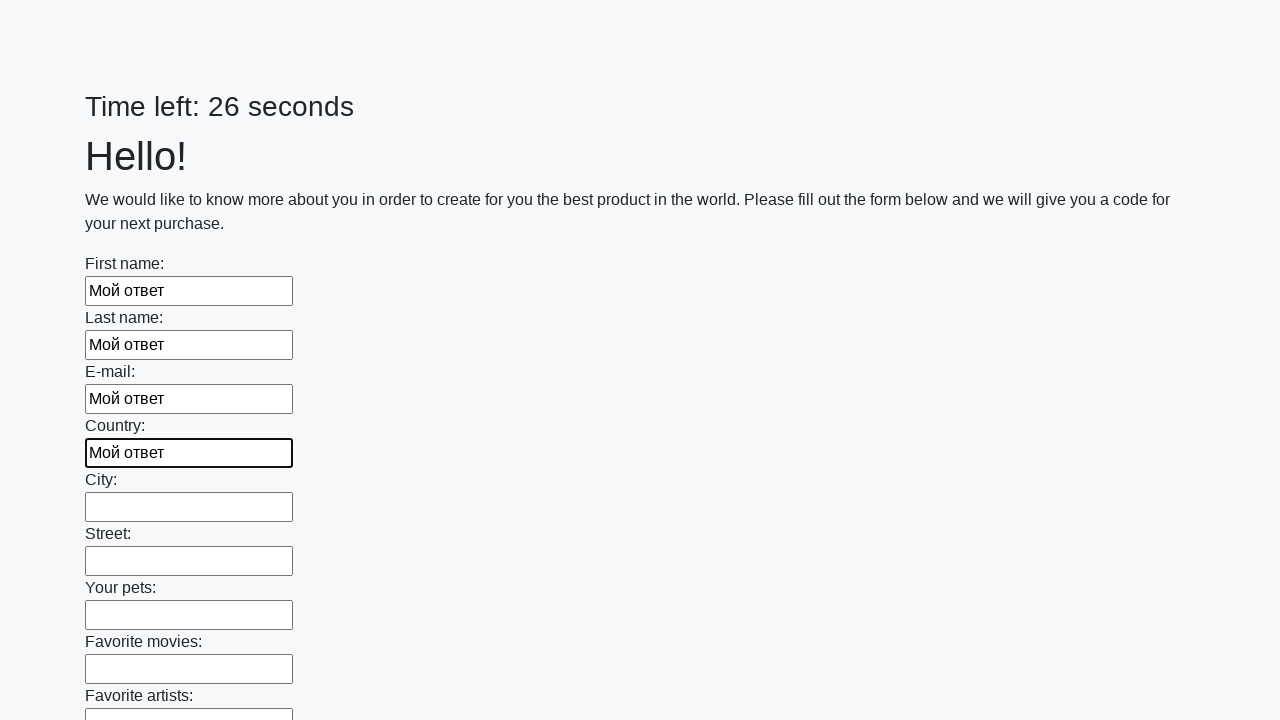

Filled text input field 5 of 100 with 'Мой ответ' on input[type="text"] >> nth=4
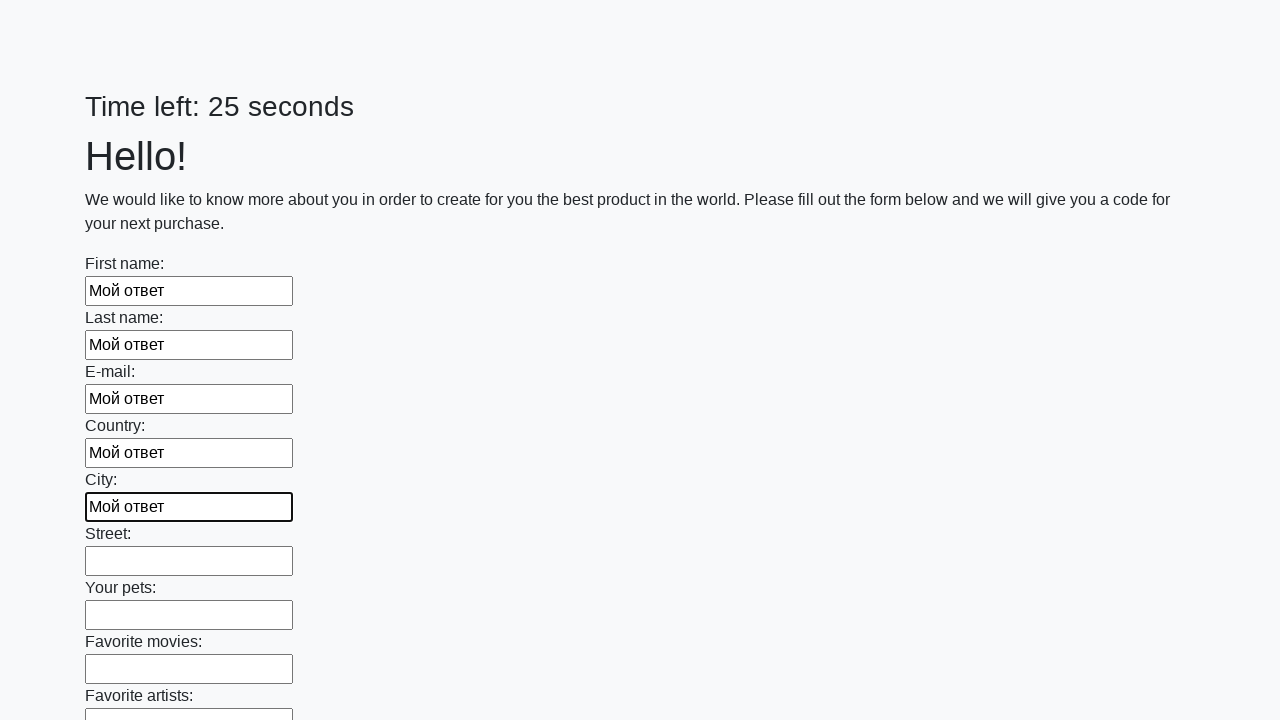

Filled text input field 6 of 100 with 'Мой ответ' on input[type="text"] >> nth=5
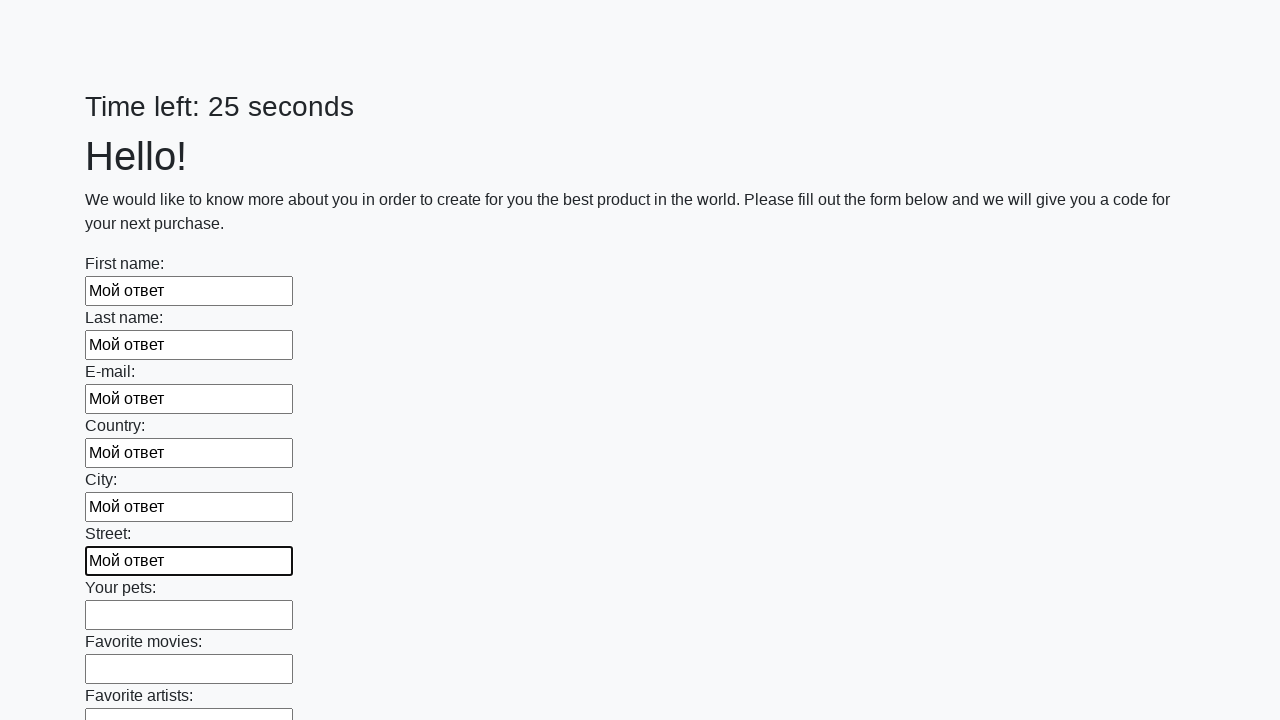

Filled text input field 7 of 100 with 'Мой ответ' on input[type="text"] >> nth=6
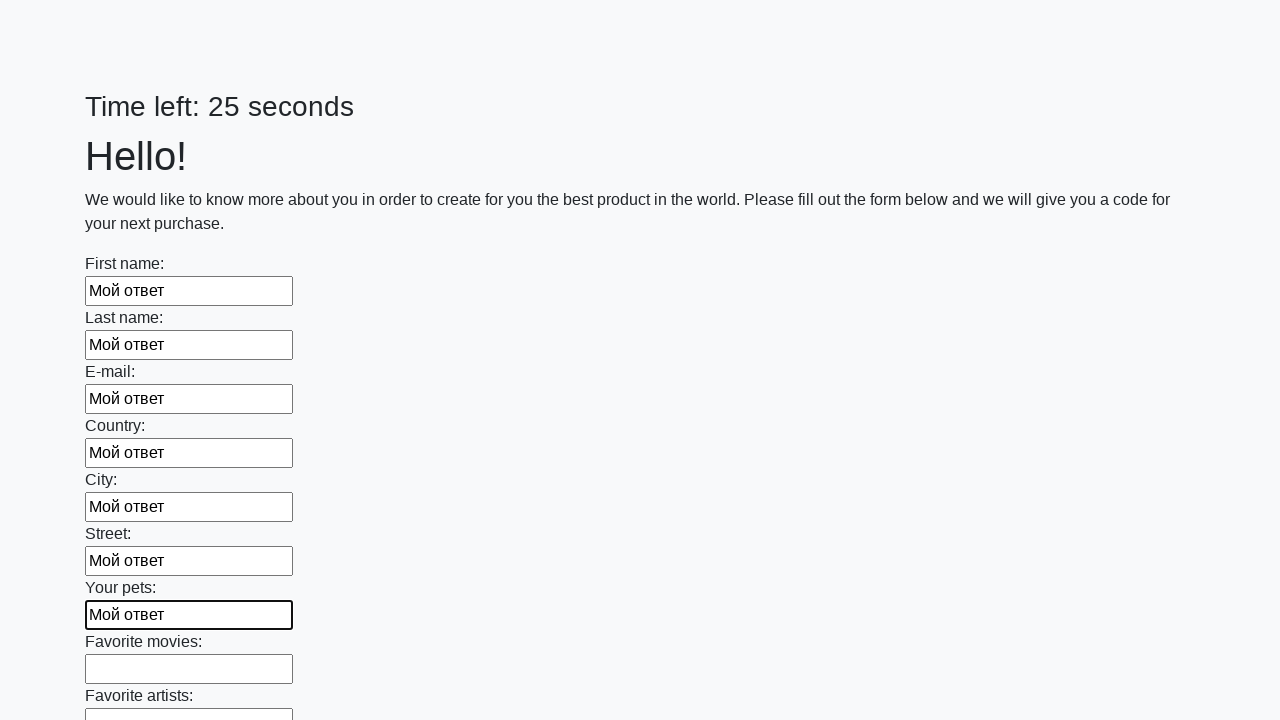

Filled text input field 8 of 100 with 'Мой ответ' on input[type="text"] >> nth=7
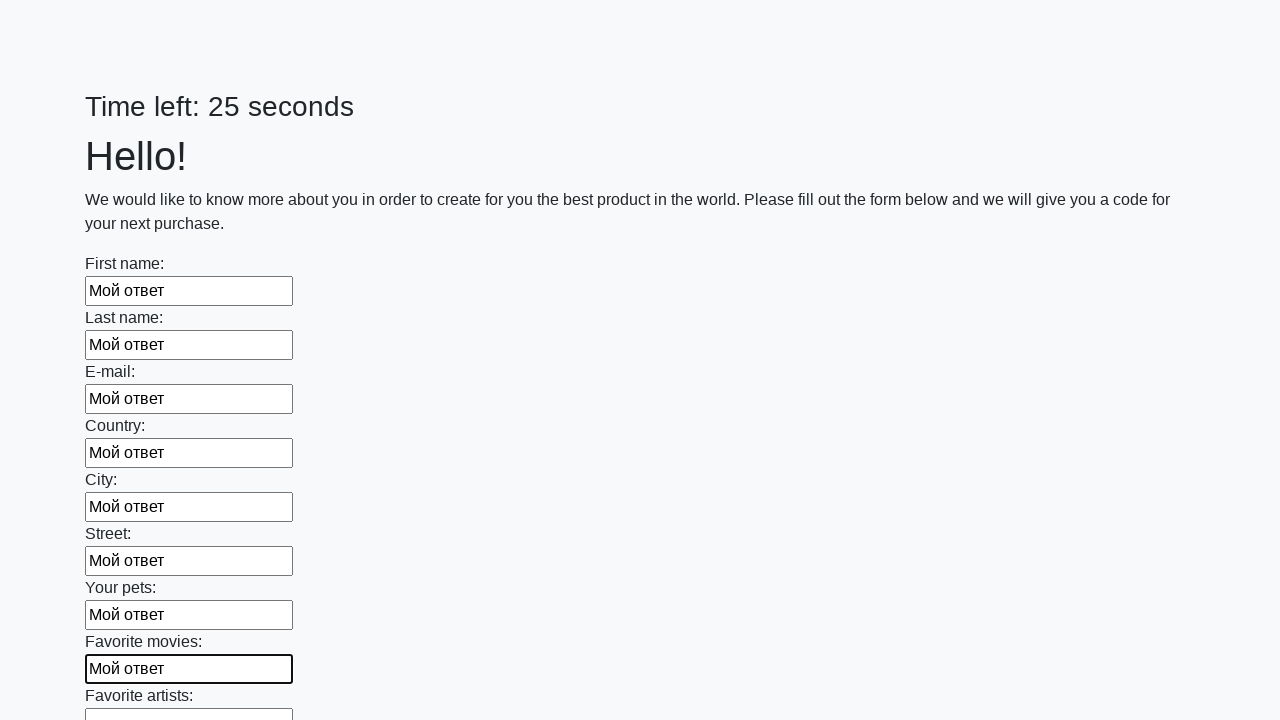

Filled text input field 9 of 100 with 'Мой ответ' on input[type="text"] >> nth=8
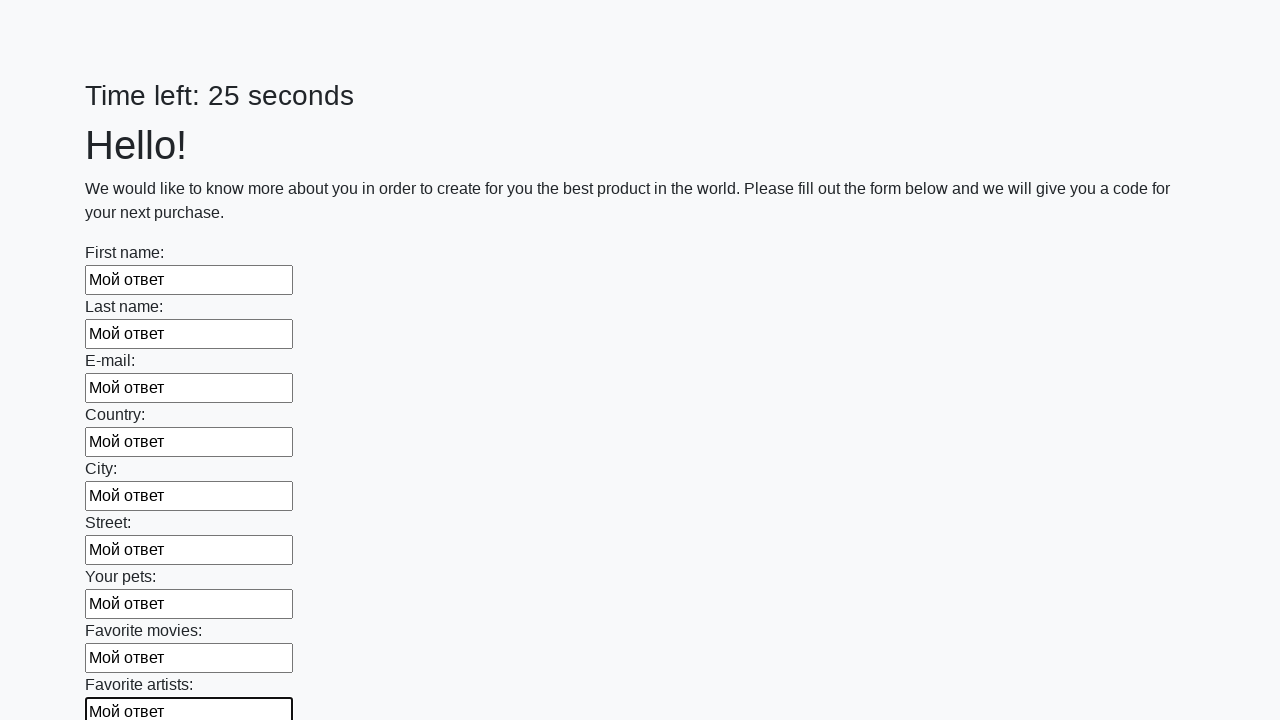

Filled text input field 10 of 100 with 'Мой ответ' on input[type="text"] >> nth=9
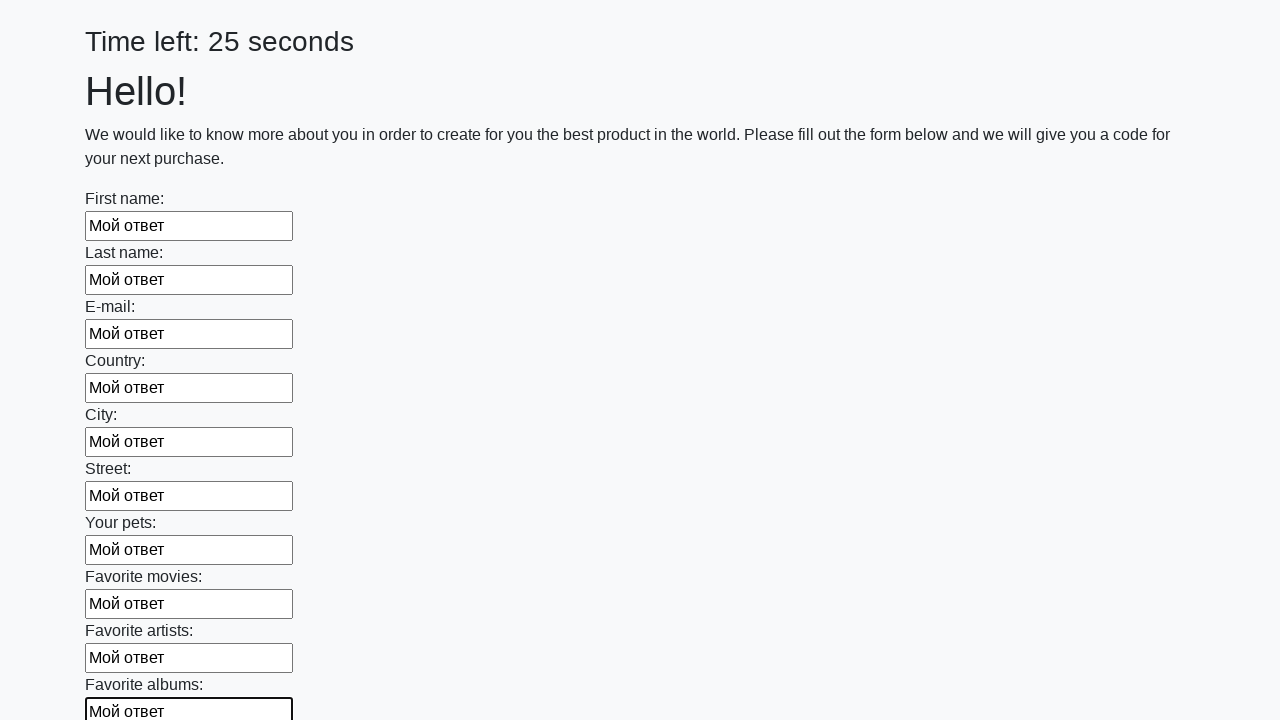

Filled text input field 11 of 100 with 'Мой ответ' on input[type="text"] >> nth=10
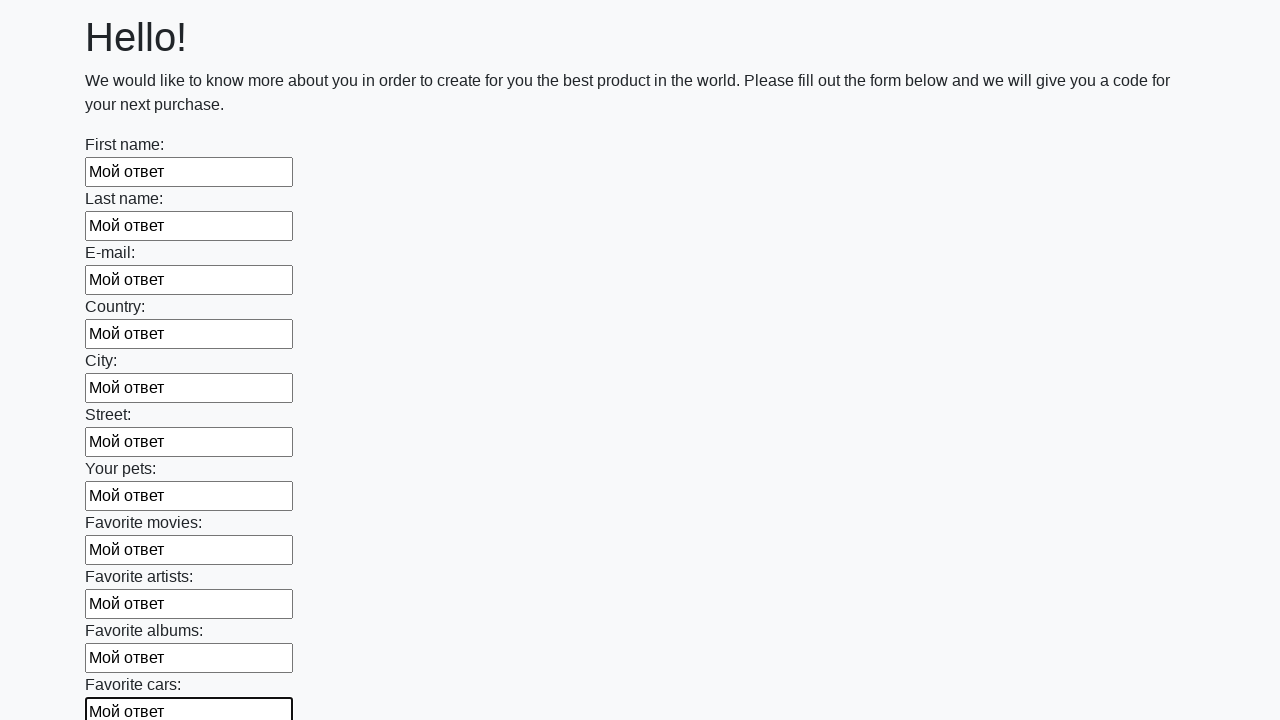

Filled text input field 12 of 100 with 'Мой ответ' on input[type="text"] >> nth=11
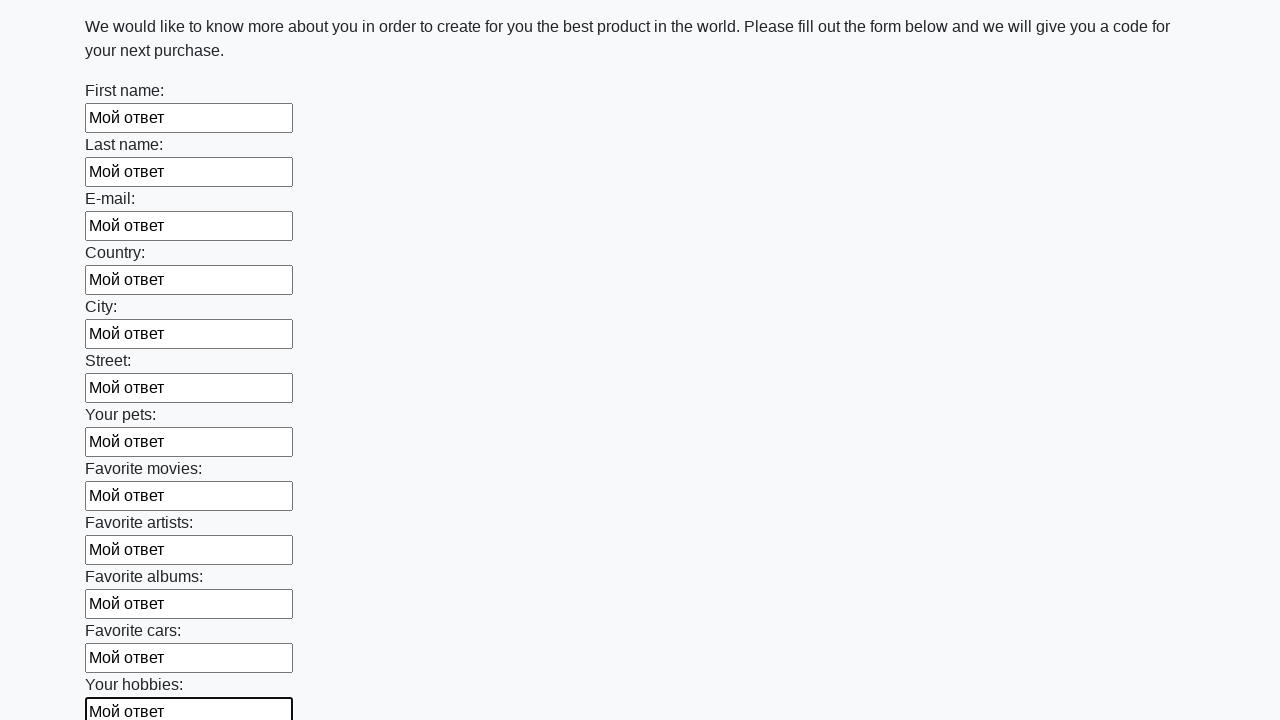

Filled text input field 13 of 100 with 'Мой ответ' on input[type="text"] >> nth=12
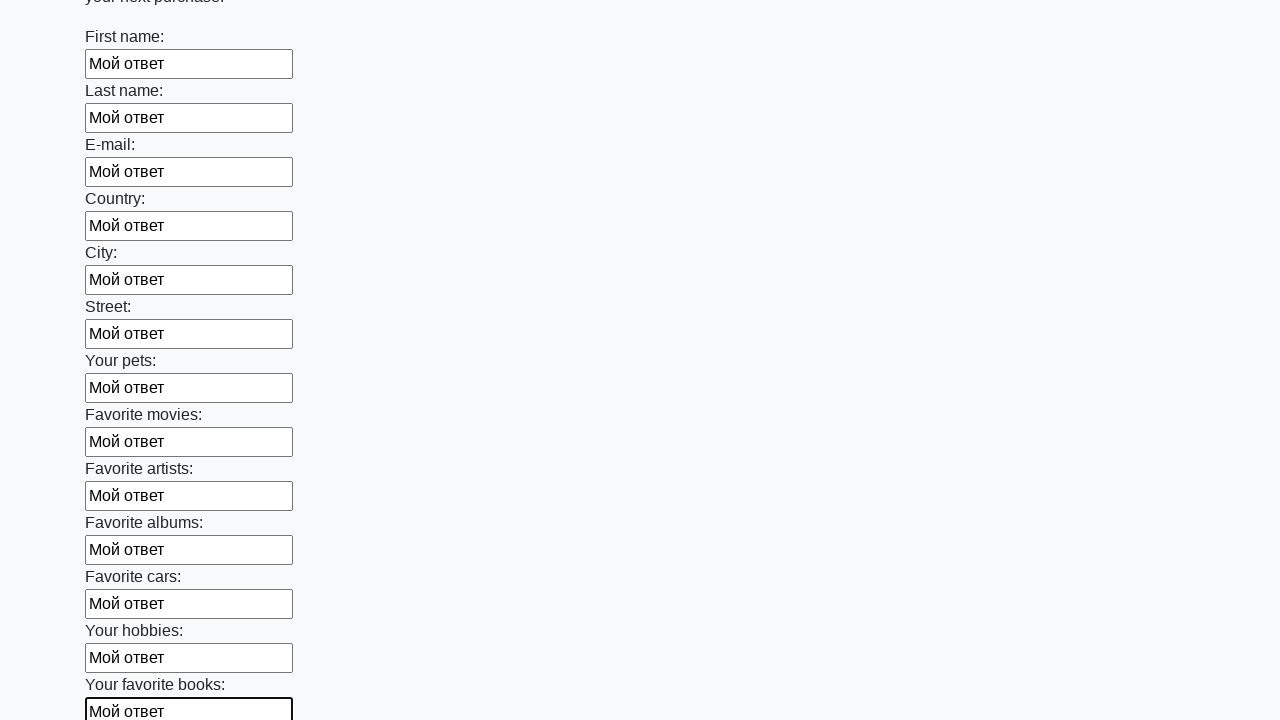

Filled text input field 14 of 100 with 'Мой ответ' on input[type="text"] >> nth=13
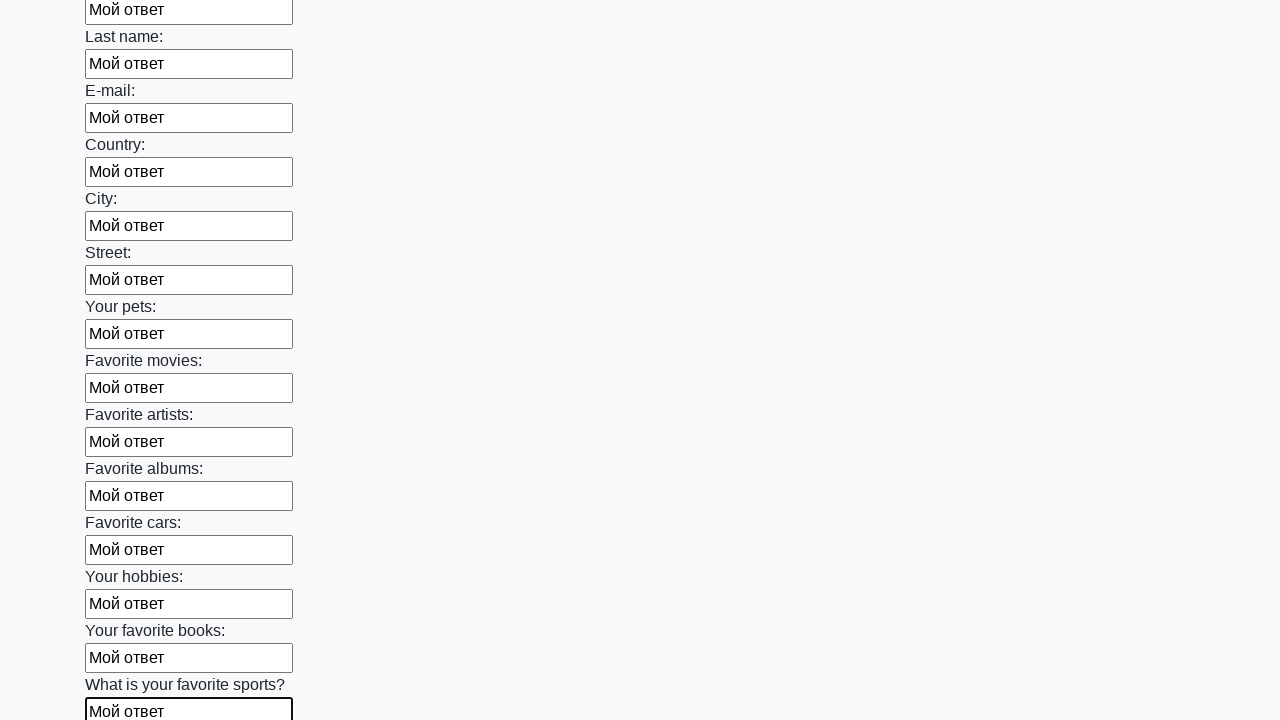

Filled text input field 15 of 100 with 'Мой ответ' on input[type="text"] >> nth=14
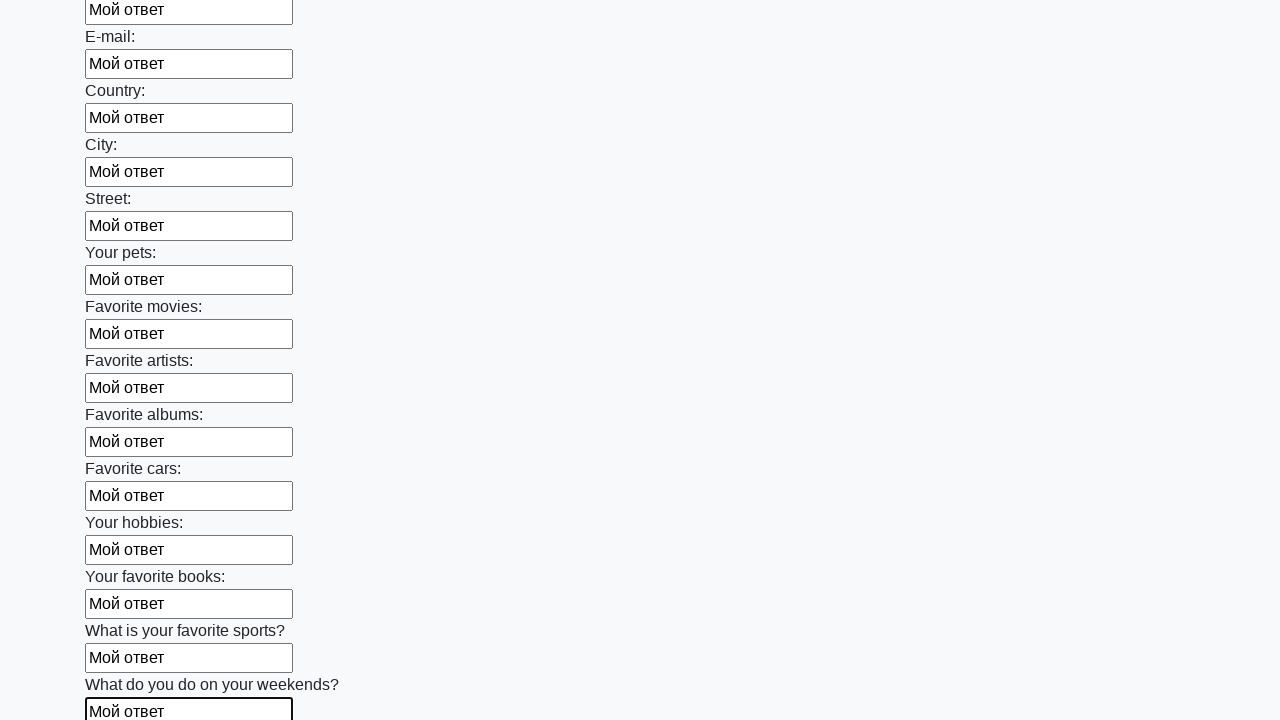

Filled text input field 16 of 100 with 'Мой ответ' on input[type="text"] >> nth=15
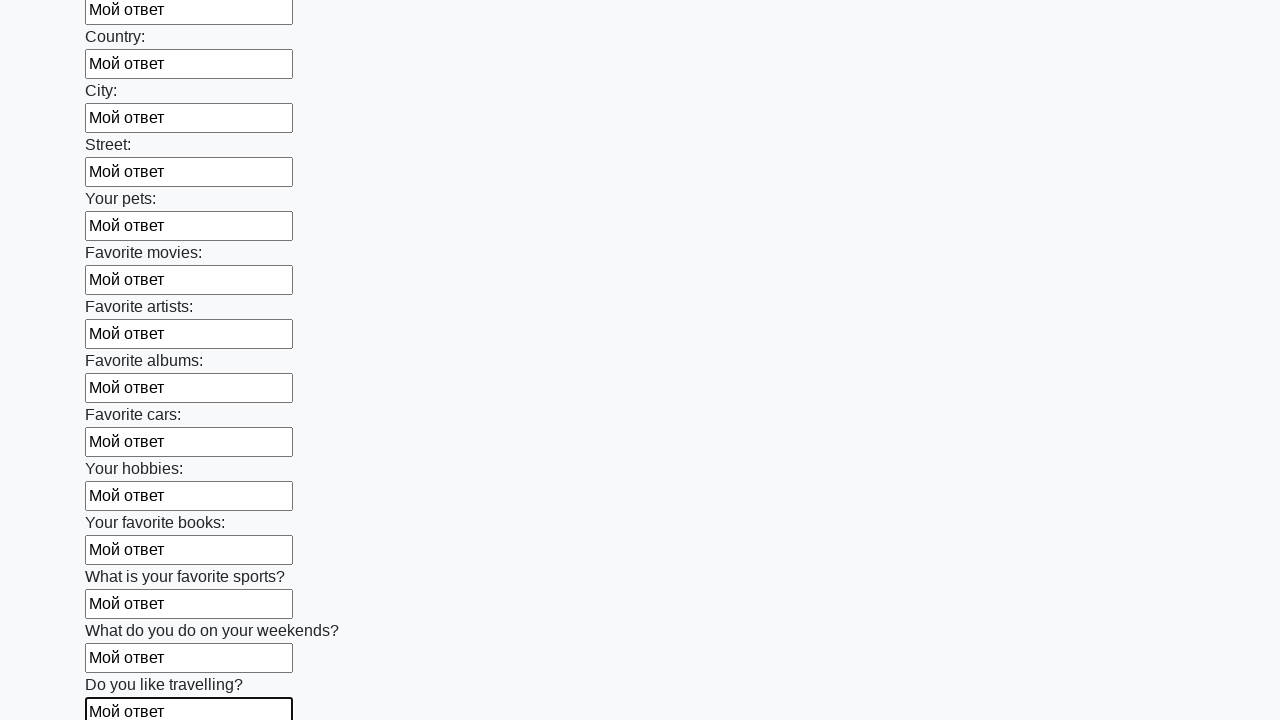

Filled text input field 17 of 100 with 'Мой ответ' on input[type="text"] >> nth=16
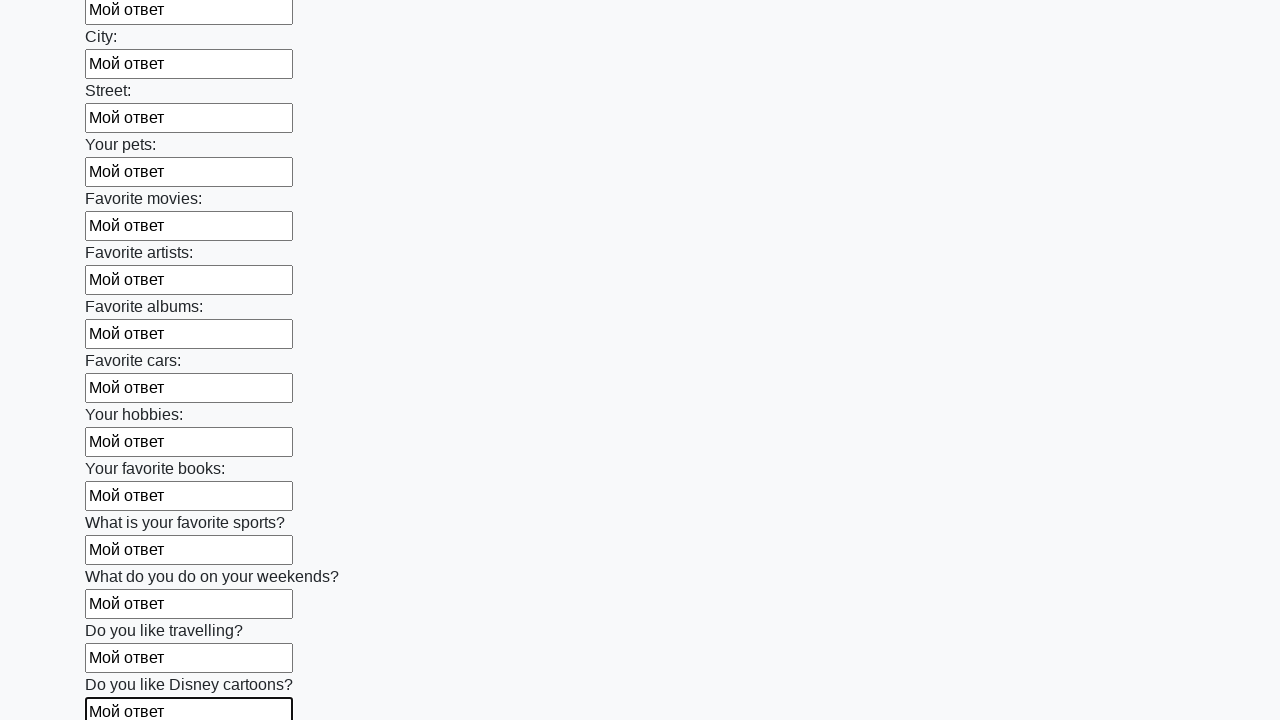

Filled text input field 18 of 100 with 'Мой ответ' on input[type="text"] >> nth=17
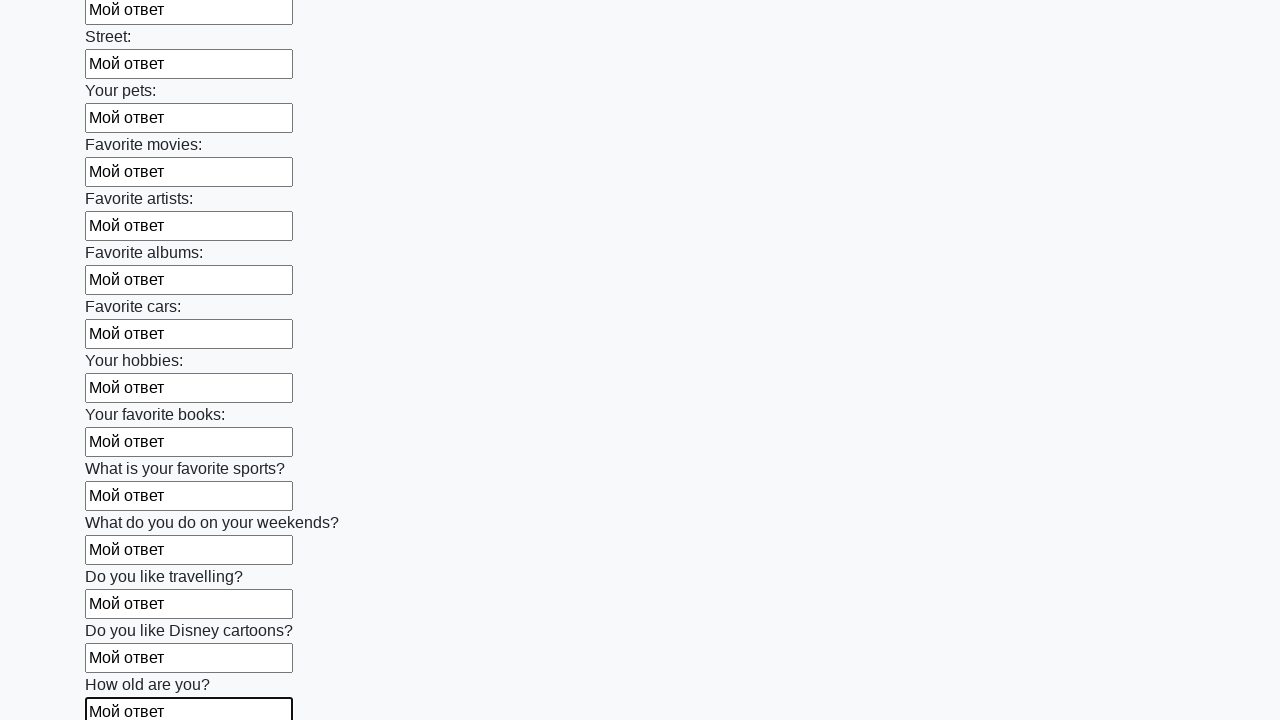

Filled text input field 19 of 100 with 'Мой ответ' on input[type="text"] >> nth=18
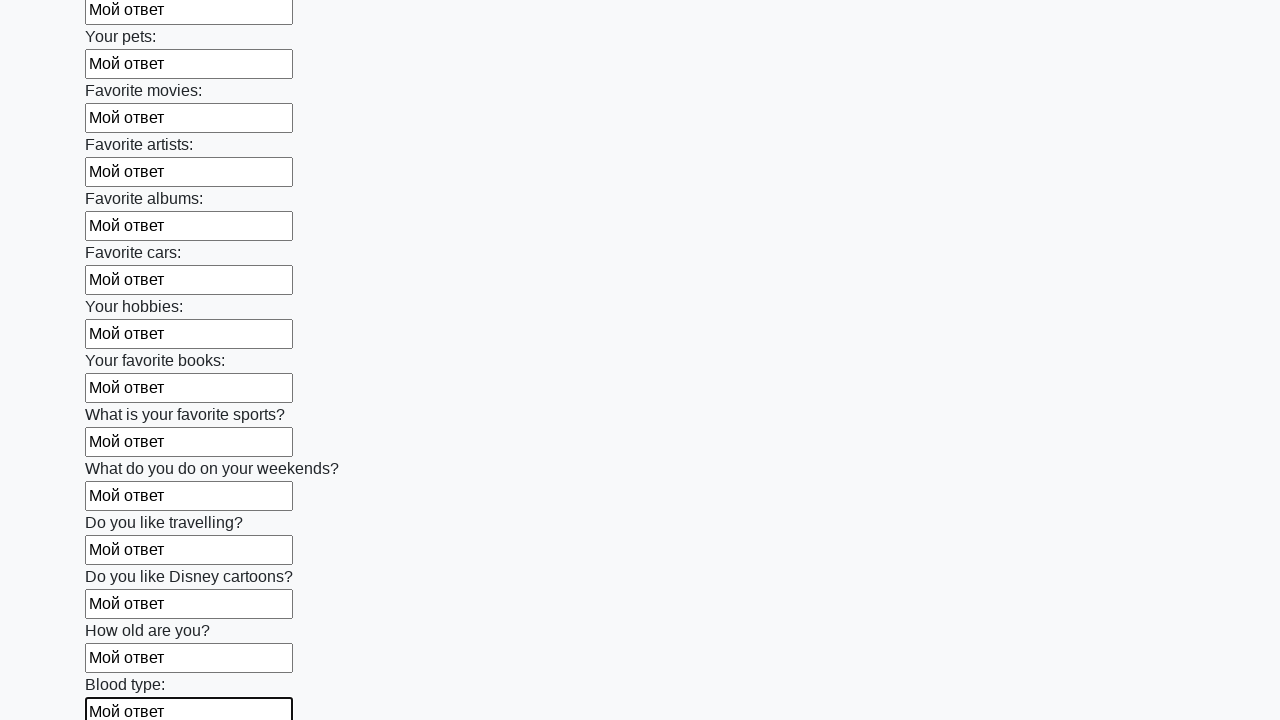

Filled text input field 20 of 100 with 'Мой ответ' on input[type="text"] >> nth=19
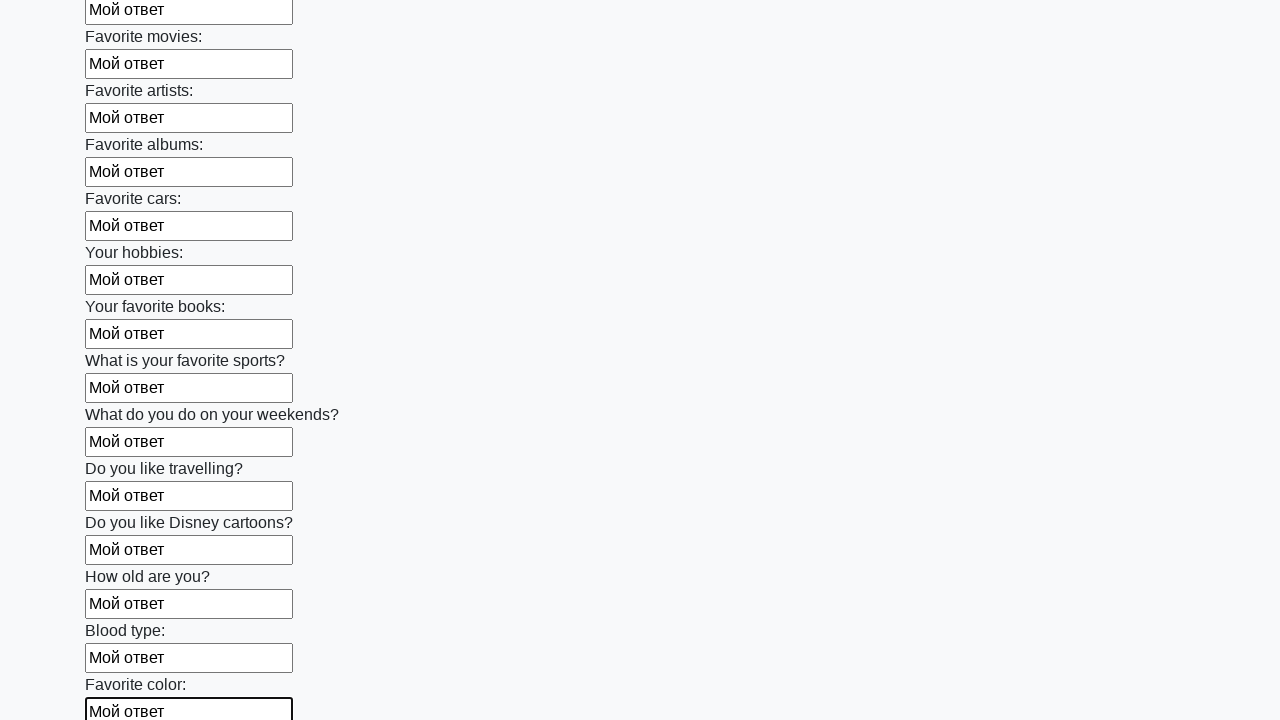

Filled text input field 21 of 100 with 'Мой ответ' on input[type="text"] >> nth=20
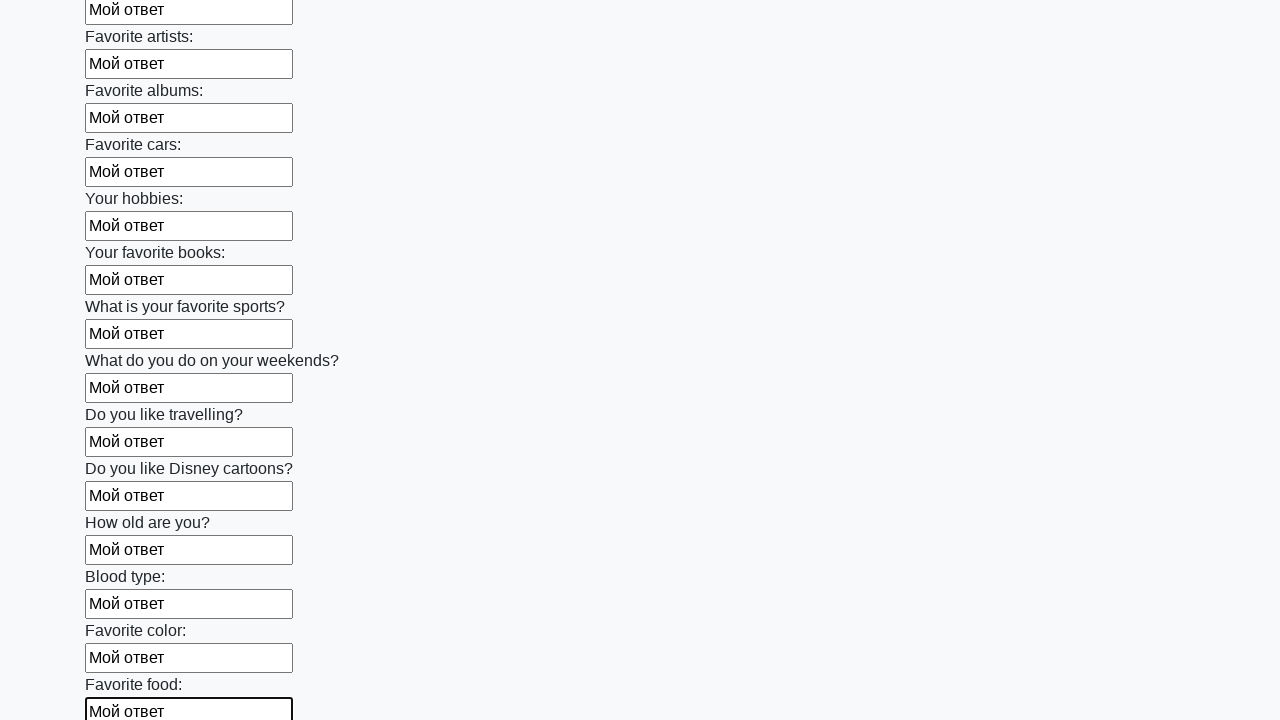

Filled text input field 22 of 100 with 'Мой ответ' on input[type="text"] >> nth=21
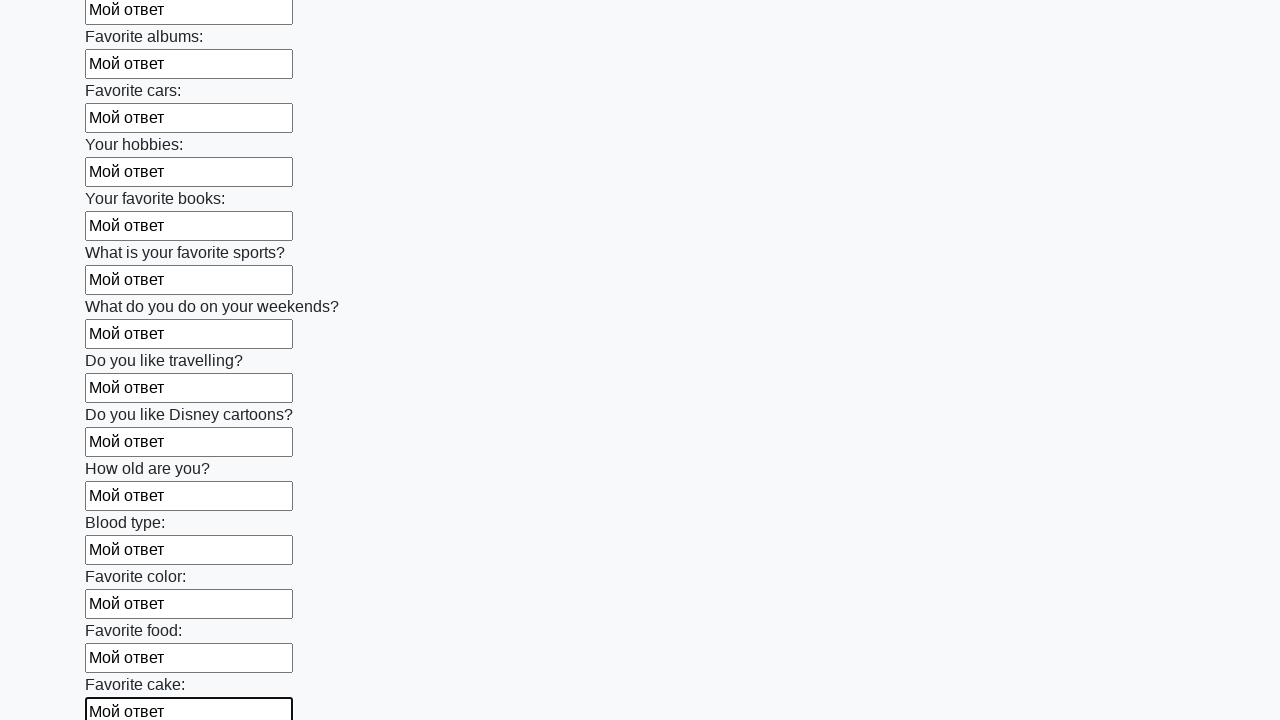

Filled text input field 23 of 100 with 'Мой ответ' on input[type="text"] >> nth=22
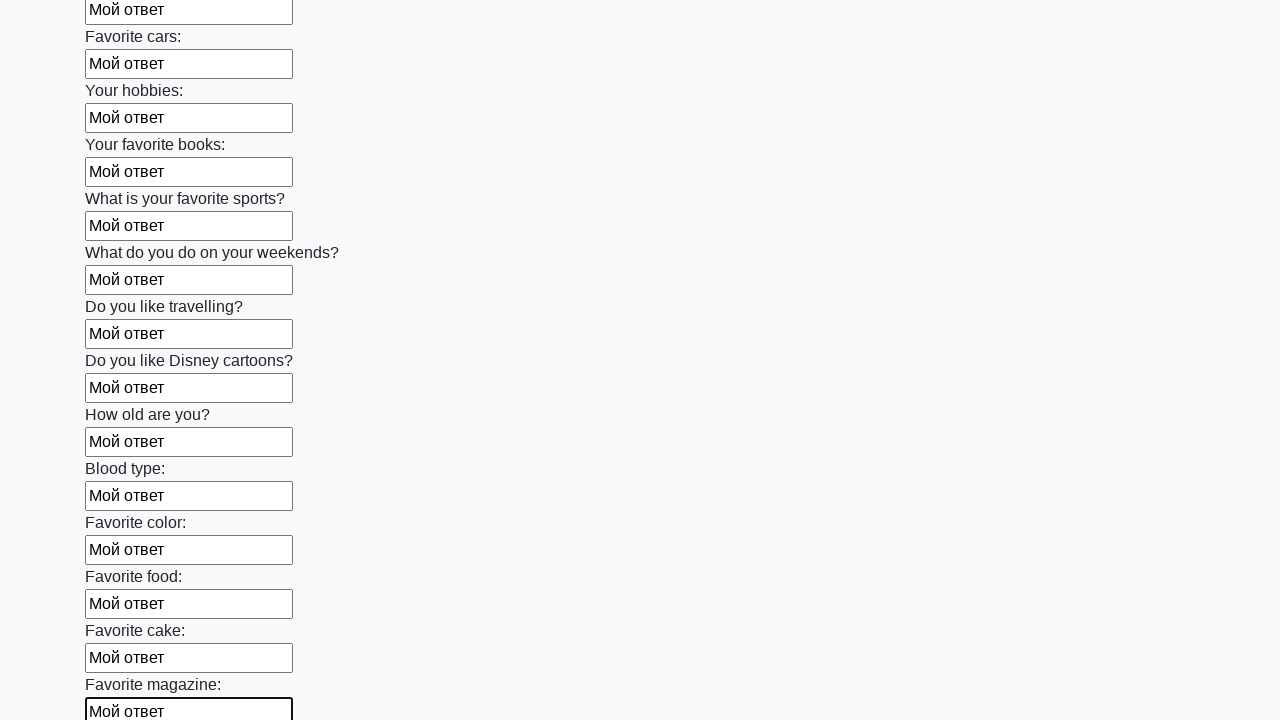

Filled text input field 24 of 100 with 'Мой ответ' on input[type="text"] >> nth=23
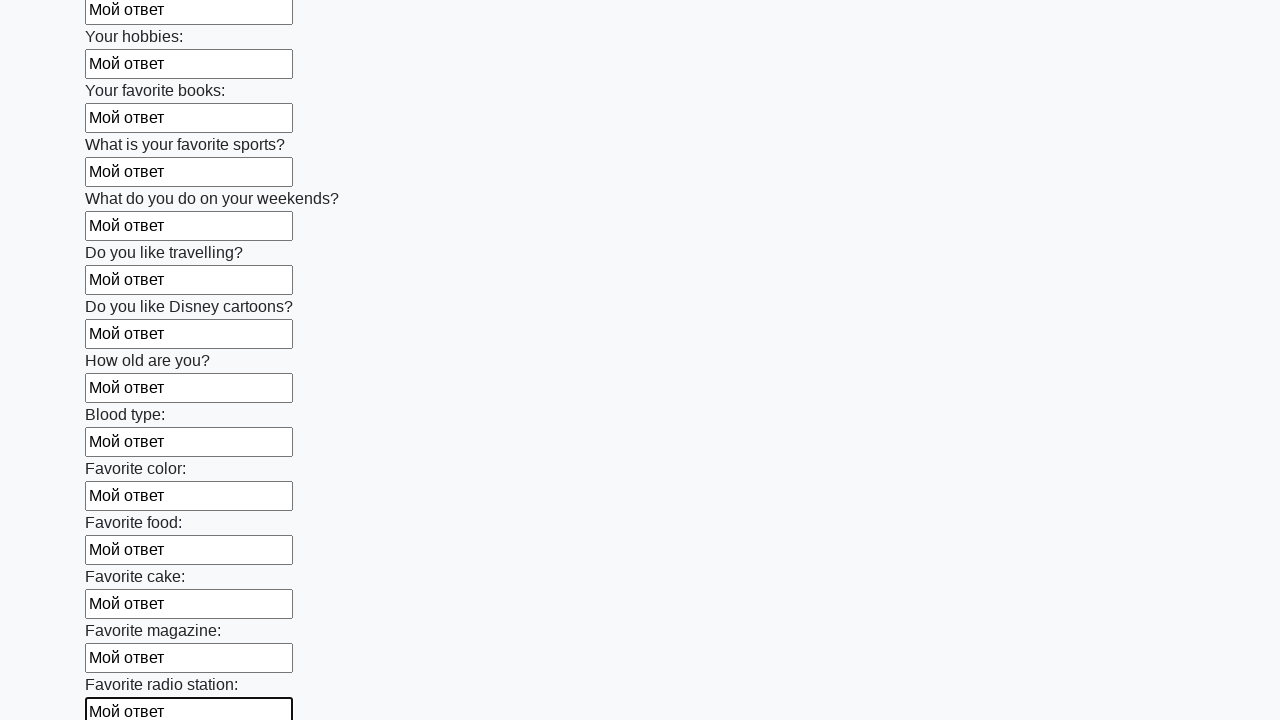

Filled text input field 25 of 100 with 'Мой ответ' on input[type="text"] >> nth=24
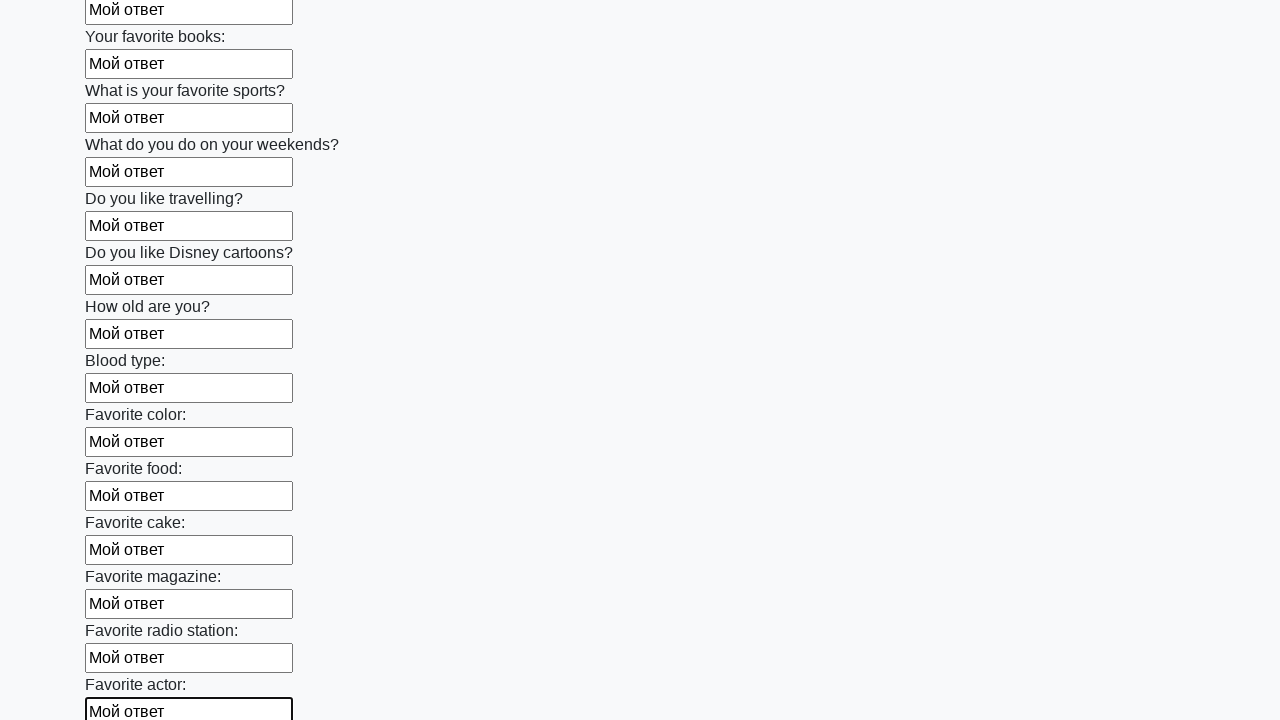

Filled text input field 26 of 100 with 'Мой ответ' on input[type="text"] >> nth=25
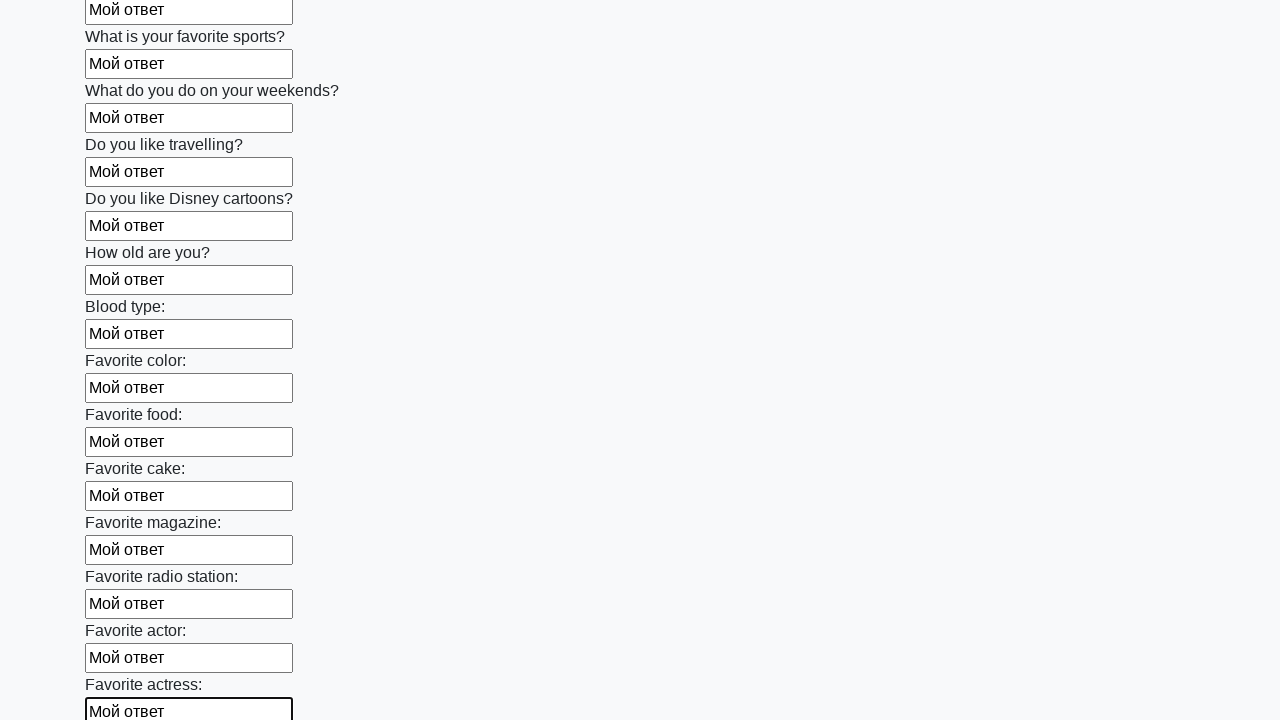

Filled text input field 27 of 100 with 'Мой ответ' on input[type="text"] >> nth=26
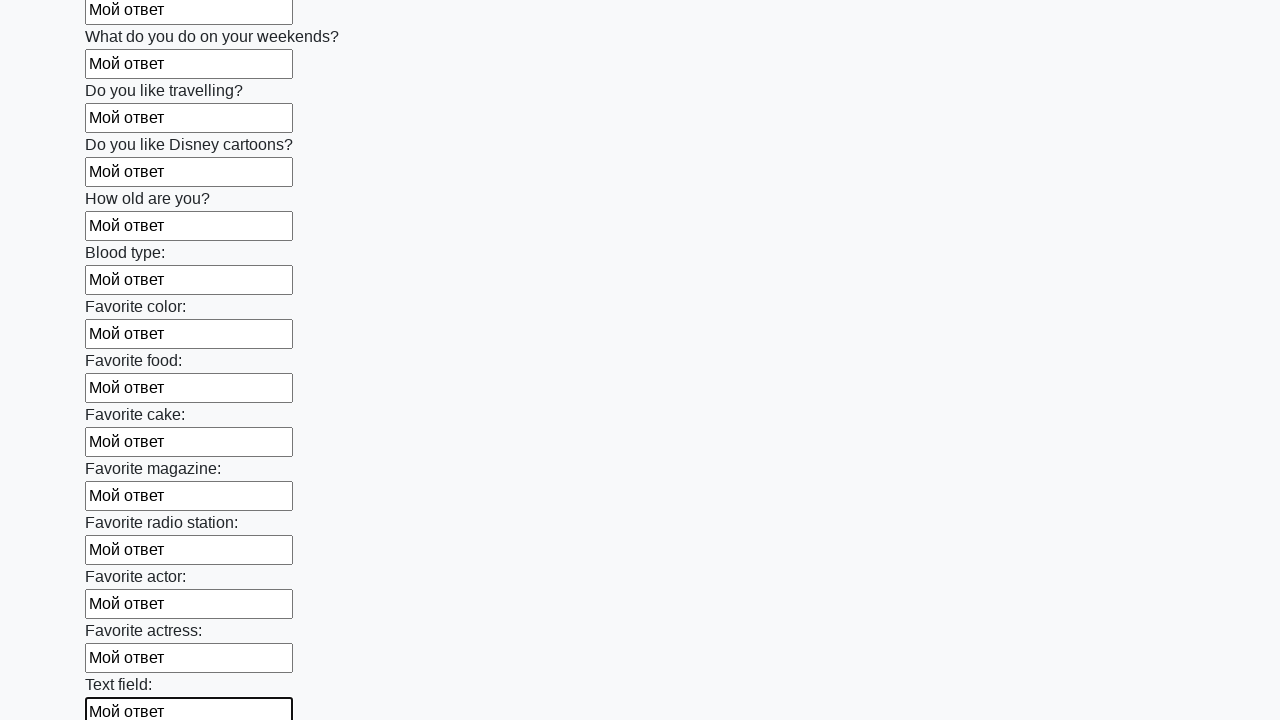

Filled text input field 28 of 100 with 'Мой ответ' on input[type="text"] >> nth=27
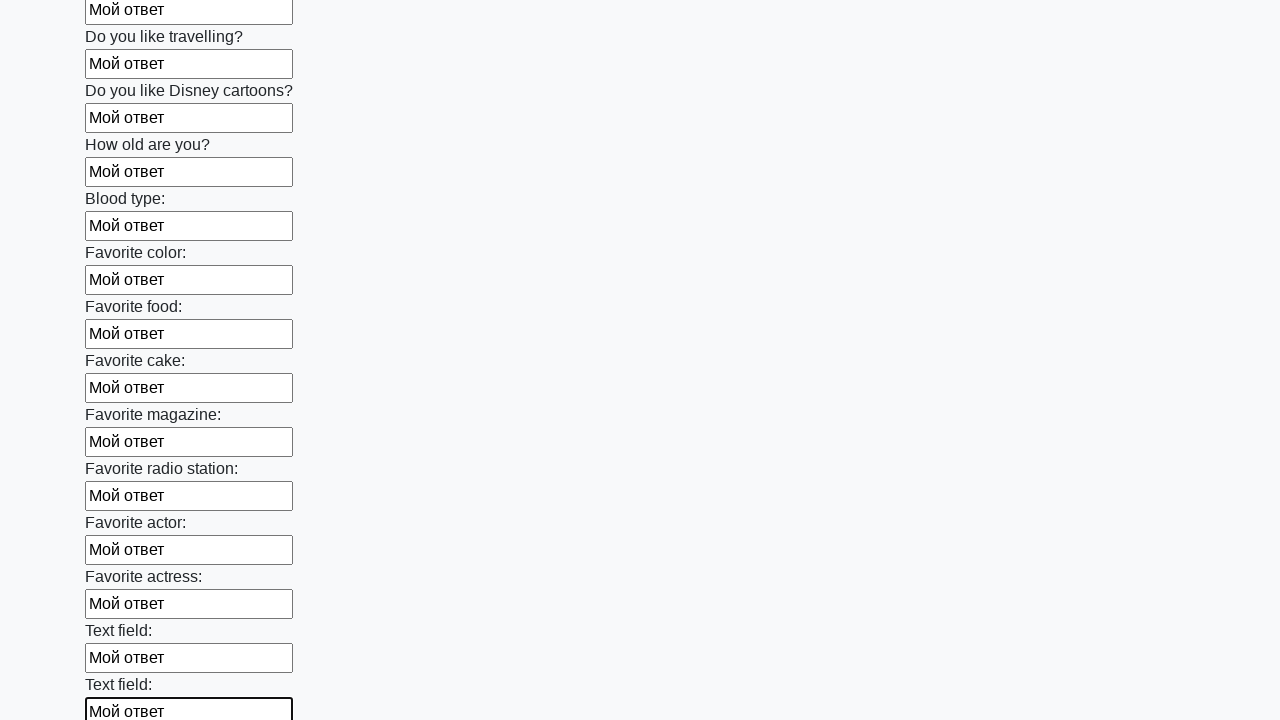

Filled text input field 29 of 100 with 'Мой ответ' on input[type="text"] >> nth=28
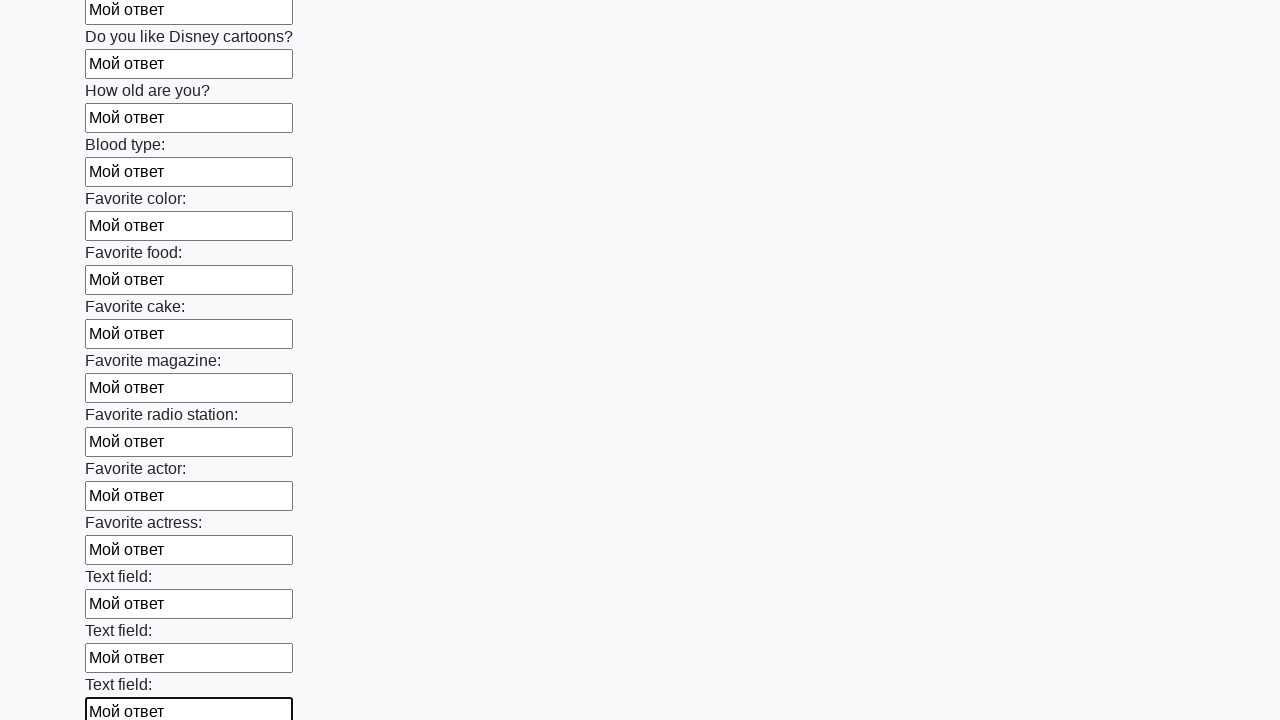

Filled text input field 30 of 100 with 'Мой ответ' on input[type="text"] >> nth=29
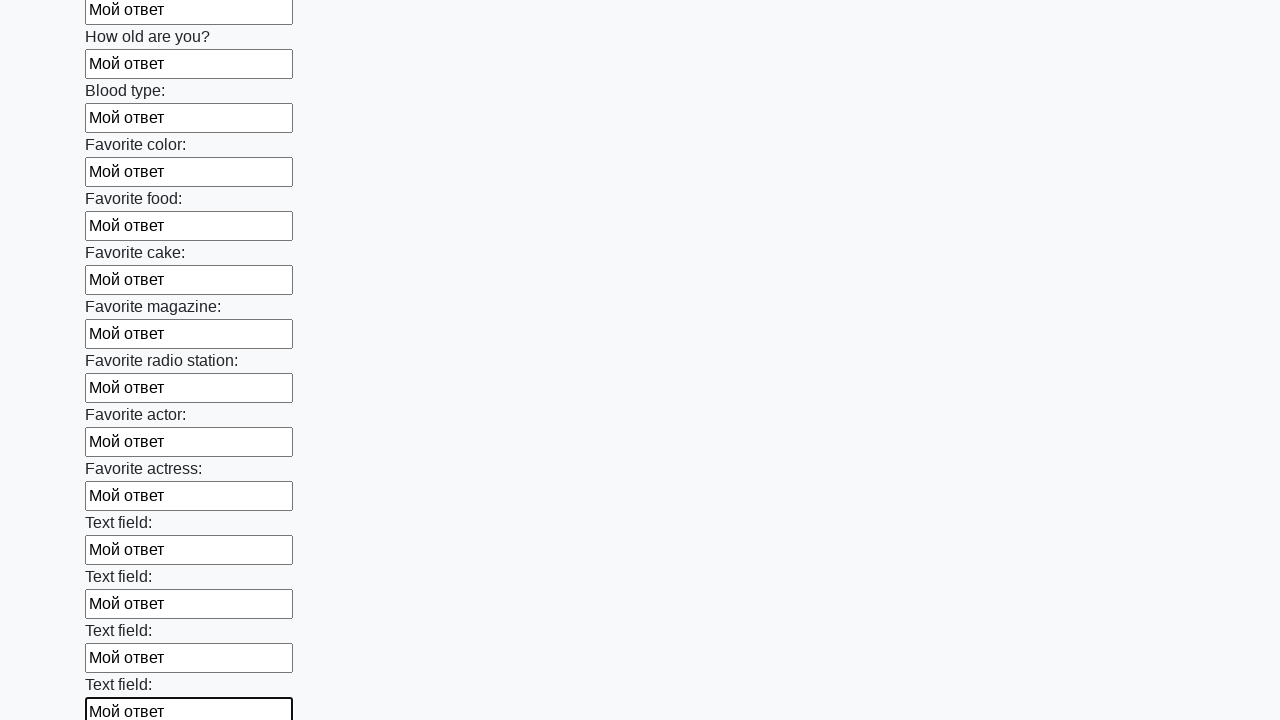

Filled text input field 31 of 100 with 'Мой ответ' on input[type="text"] >> nth=30
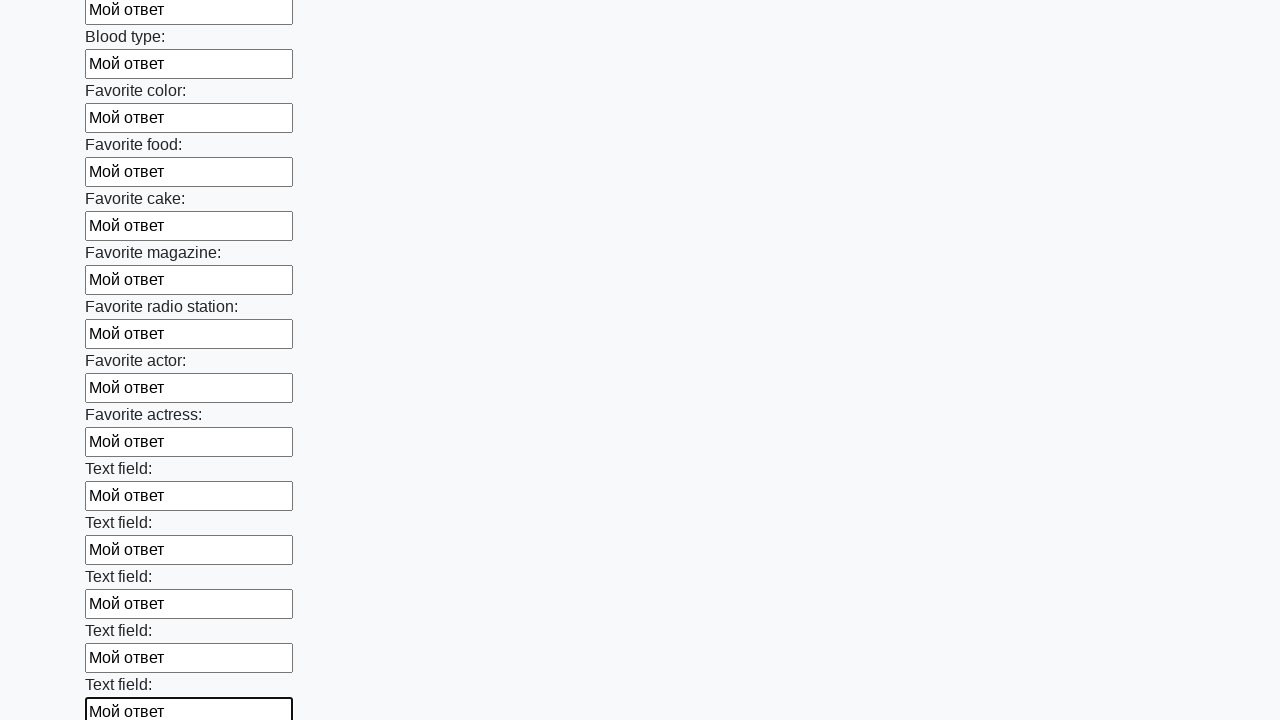

Filled text input field 32 of 100 with 'Мой ответ' on input[type="text"] >> nth=31
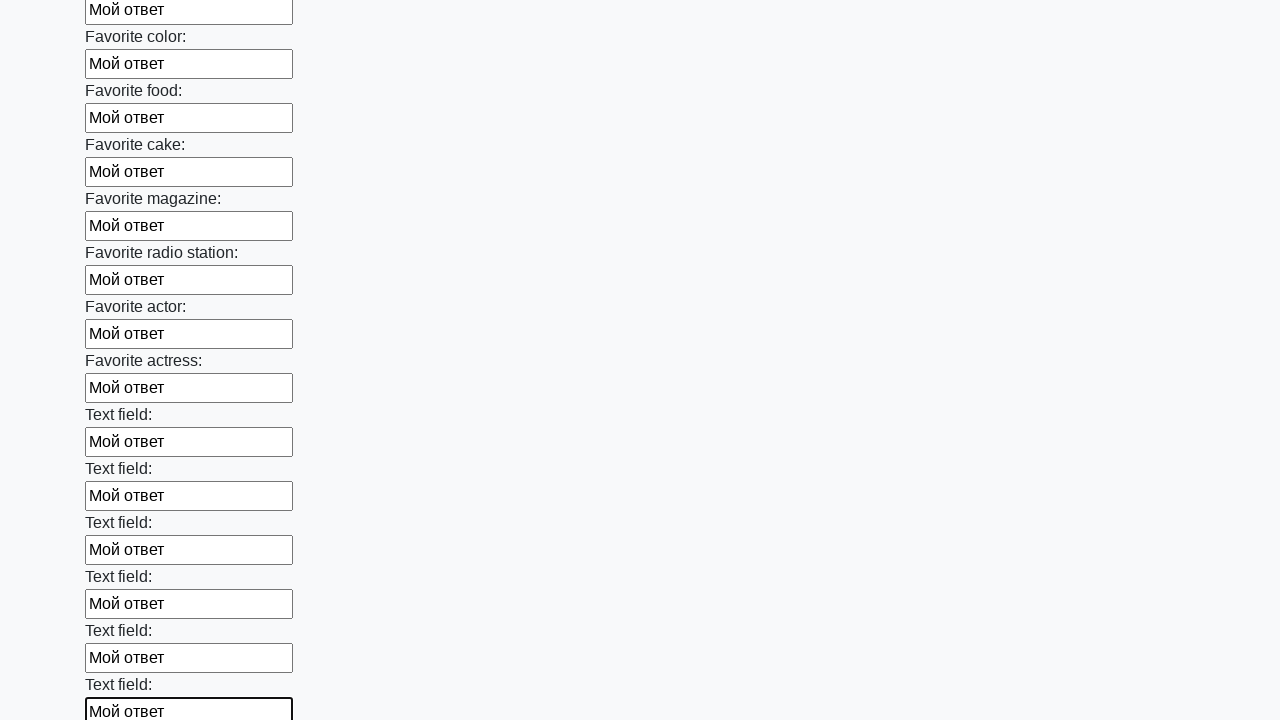

Filled text input field 33 of 100 with 'Мой ответ' on input[type="text"] >> nth=32
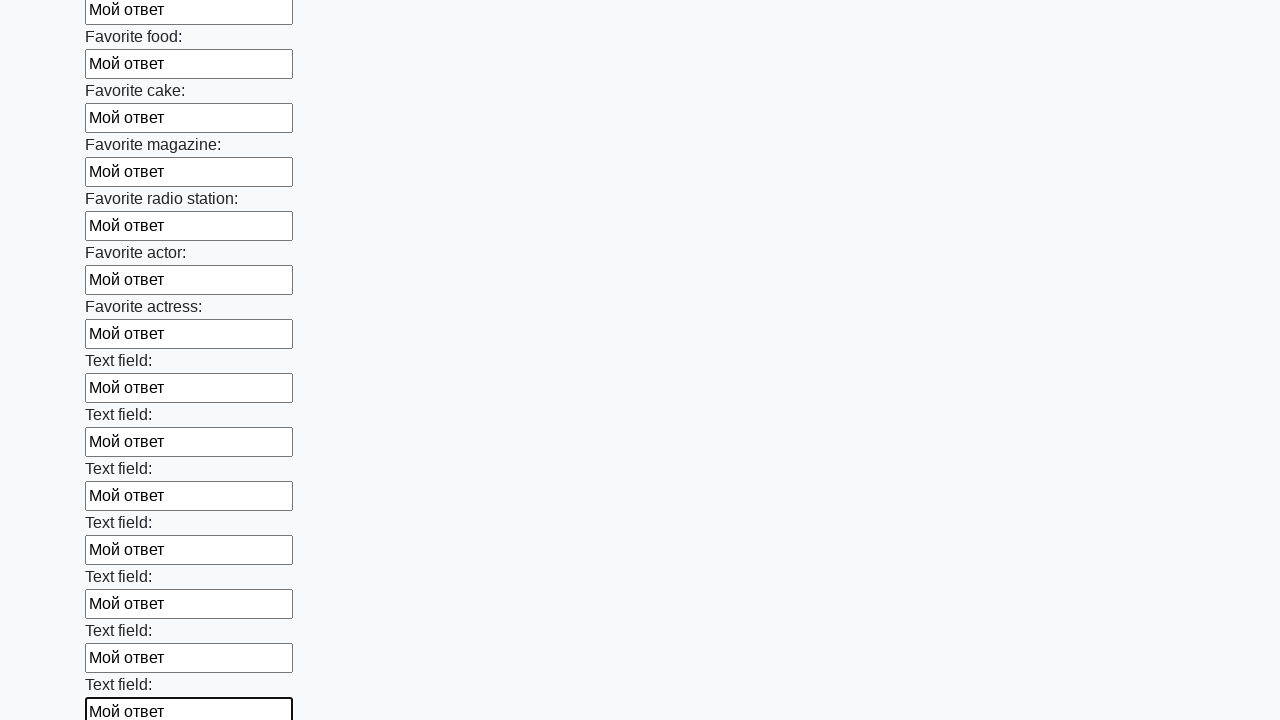

Filled text input field 34 of 100 with 'Мой ответ' on input[type="text"] >> nth=33
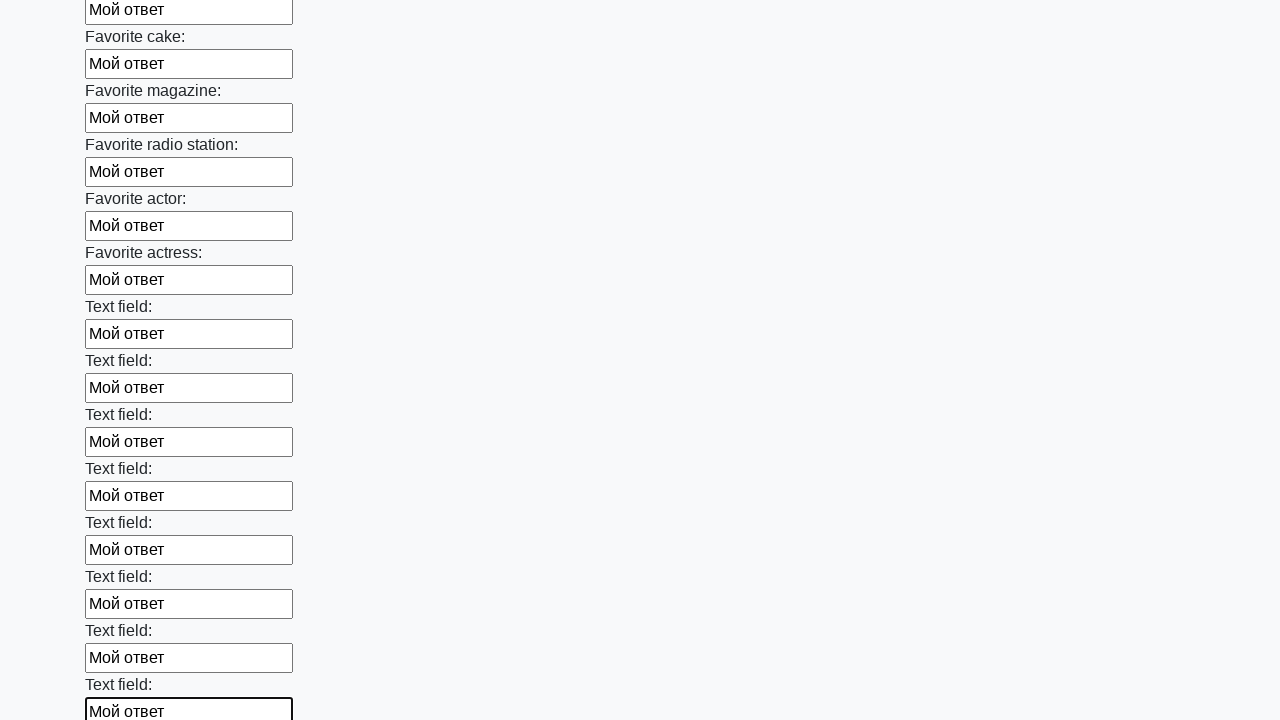

Filled text input field 35 of 100 with 'Мой ответ' on input[type="text"] >> nth=34
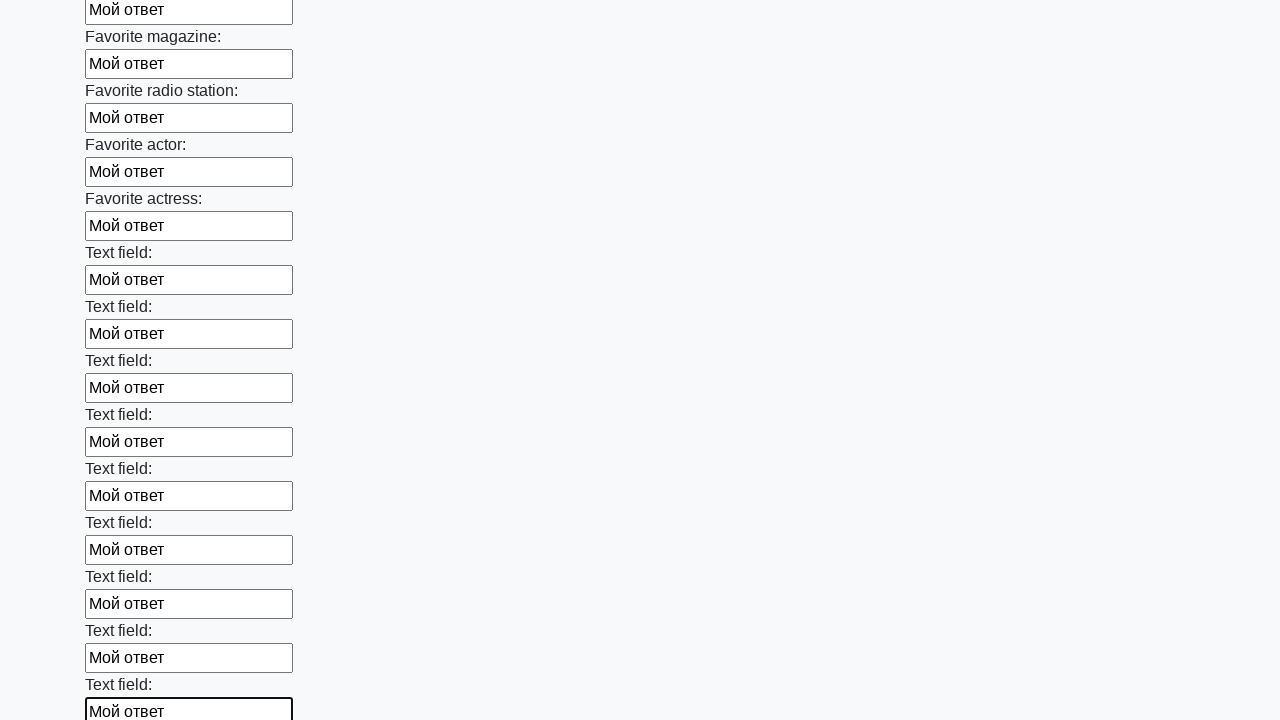

Filled text input field 36 of 100 with 'Мой ответ' on input[type="text"] >> nth=35
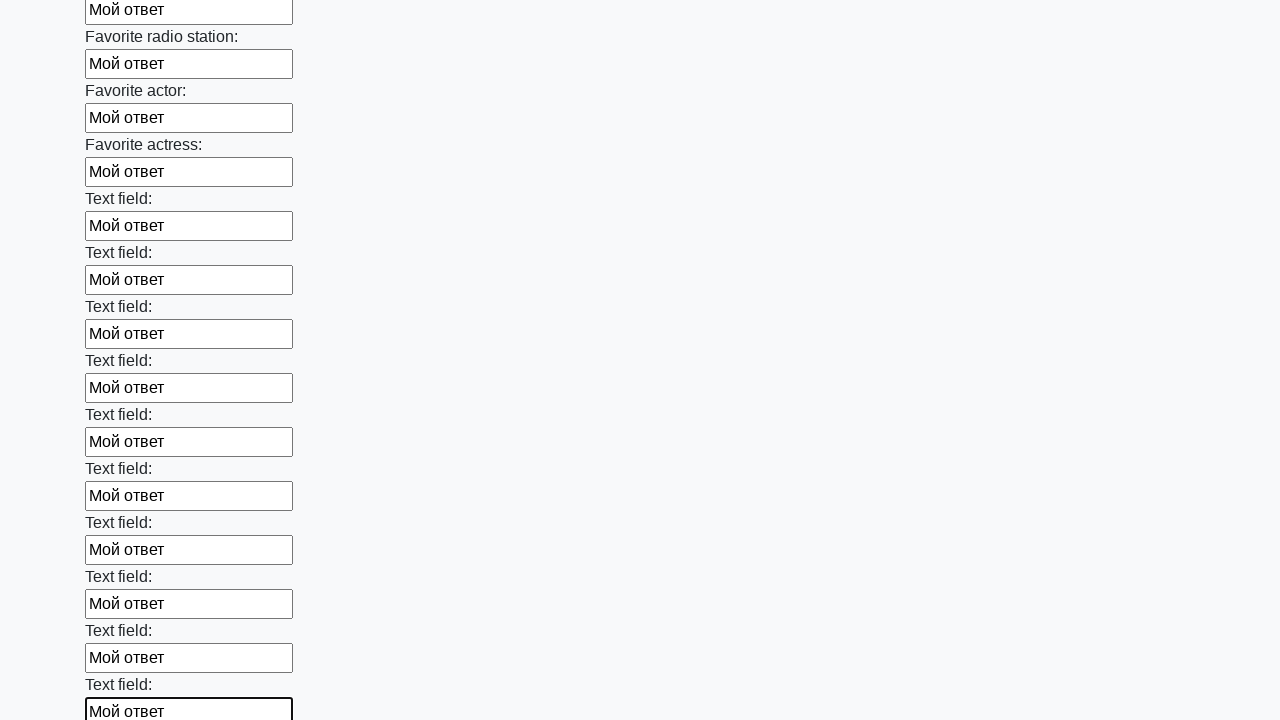

Filled text input field 37 of 100 with 'Мой ответ' on input[type="text"] >> nth=36
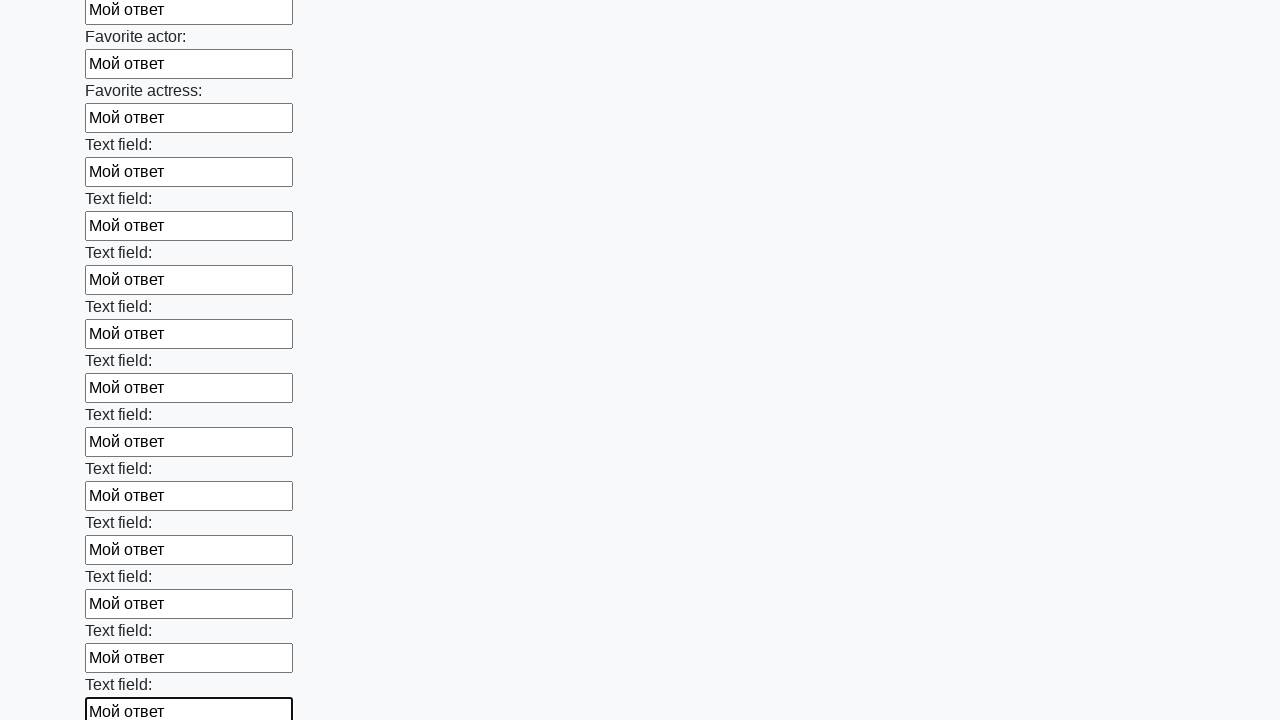

Filled text input field 38 of 100 with 'Мой ответ' on input[type="text"] >> nth=37
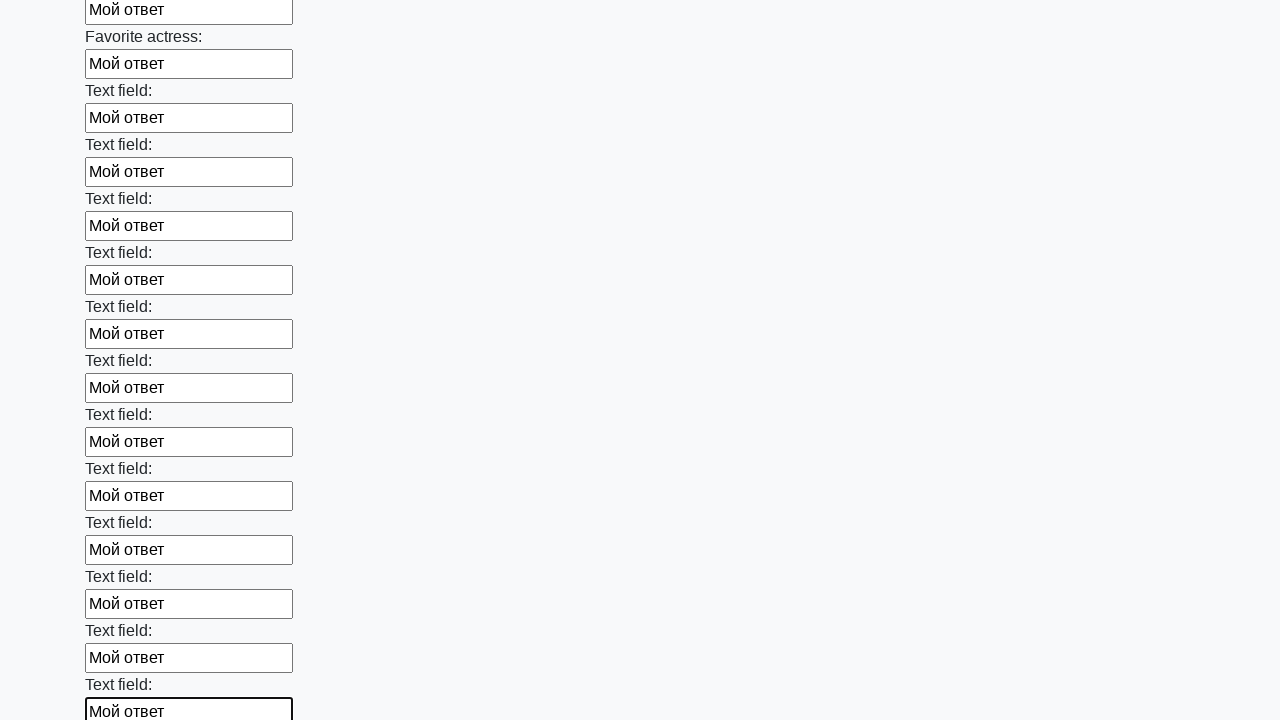

Filled text input field 39 of 100 with 'Мой ответ' on input[type="text"] >> nth=38
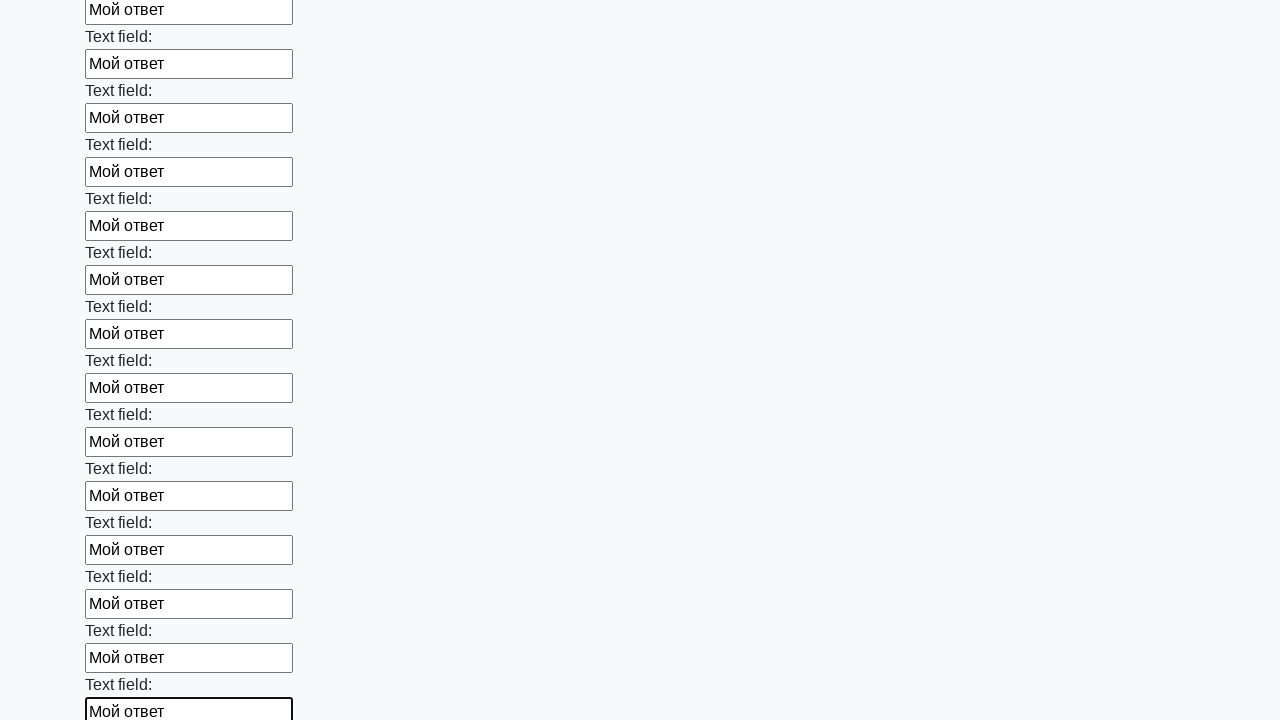

Filled text input field 40 of 100 with 'Мой ответ' on input[type="text"] >> nth=39
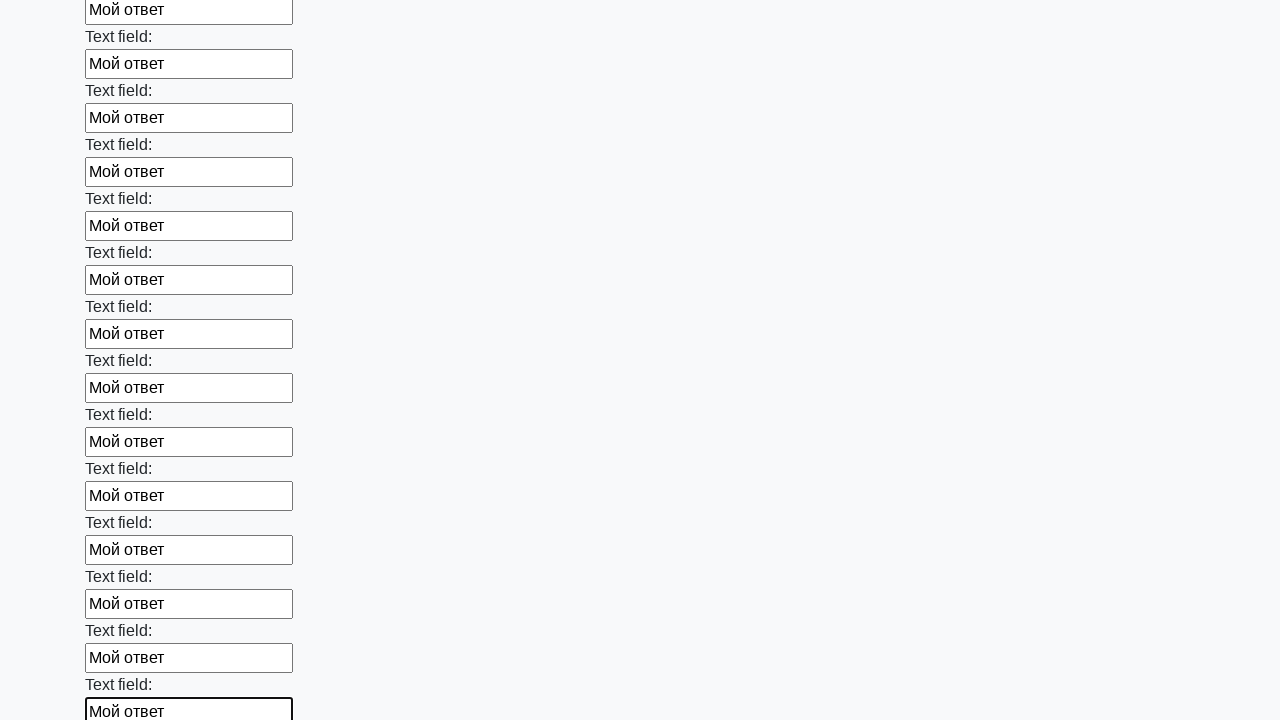

Filled text input field 41 of 100 with 'Мой ответ' on input[type="text"] >> nth=40
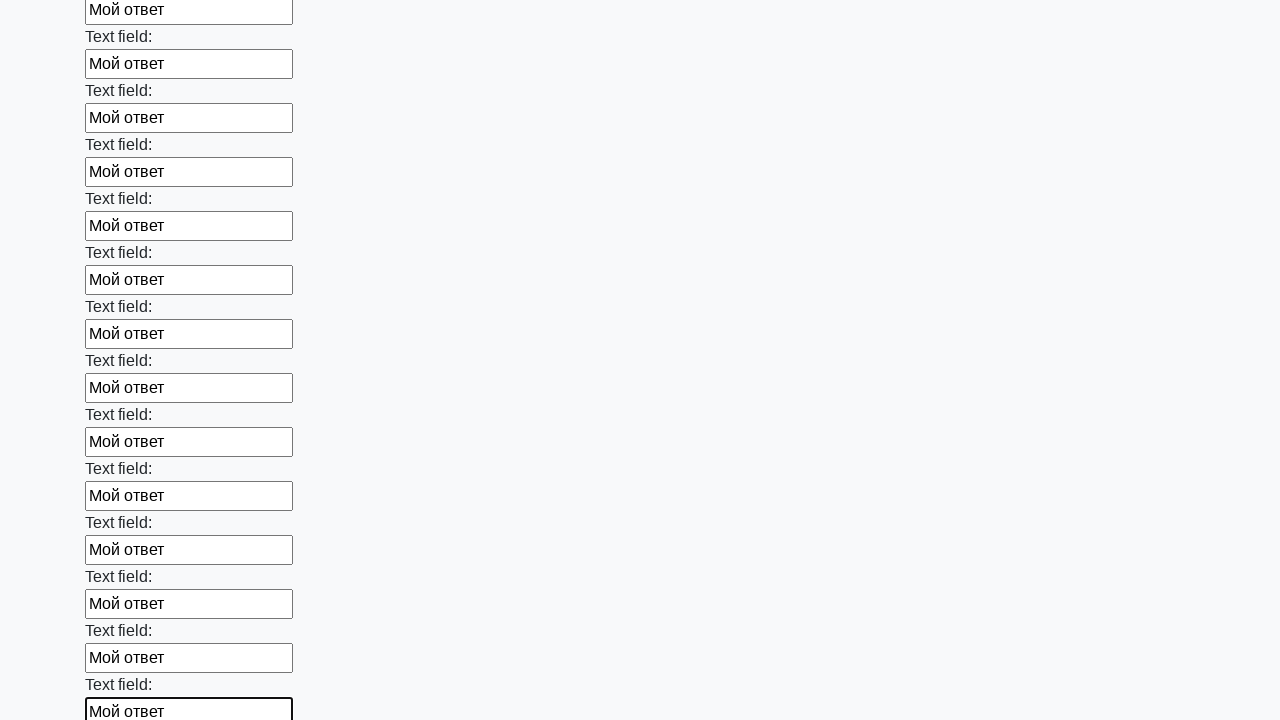

Filled text input field 42 of 100 with 'Мой ответ' on input[type="text"] >> nth=41
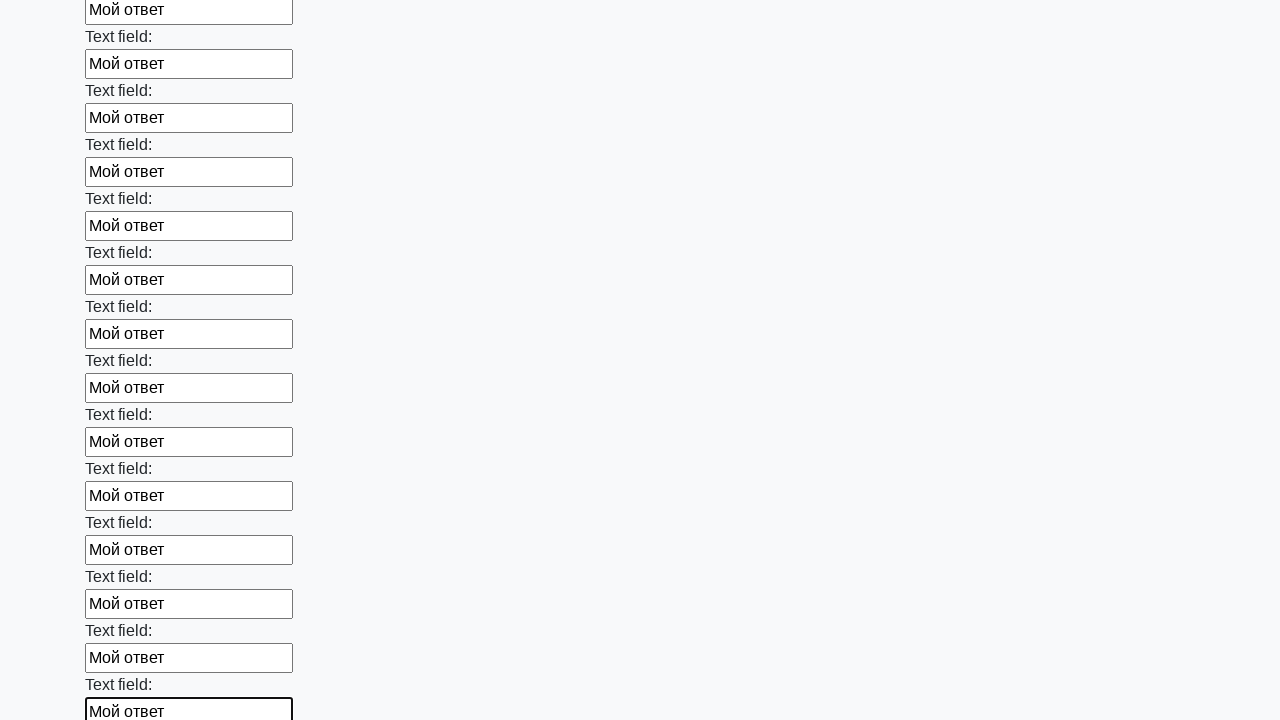

Filled text input field 43 of 100 with 'Мой ответ' on input[type="text"] >> nth=42
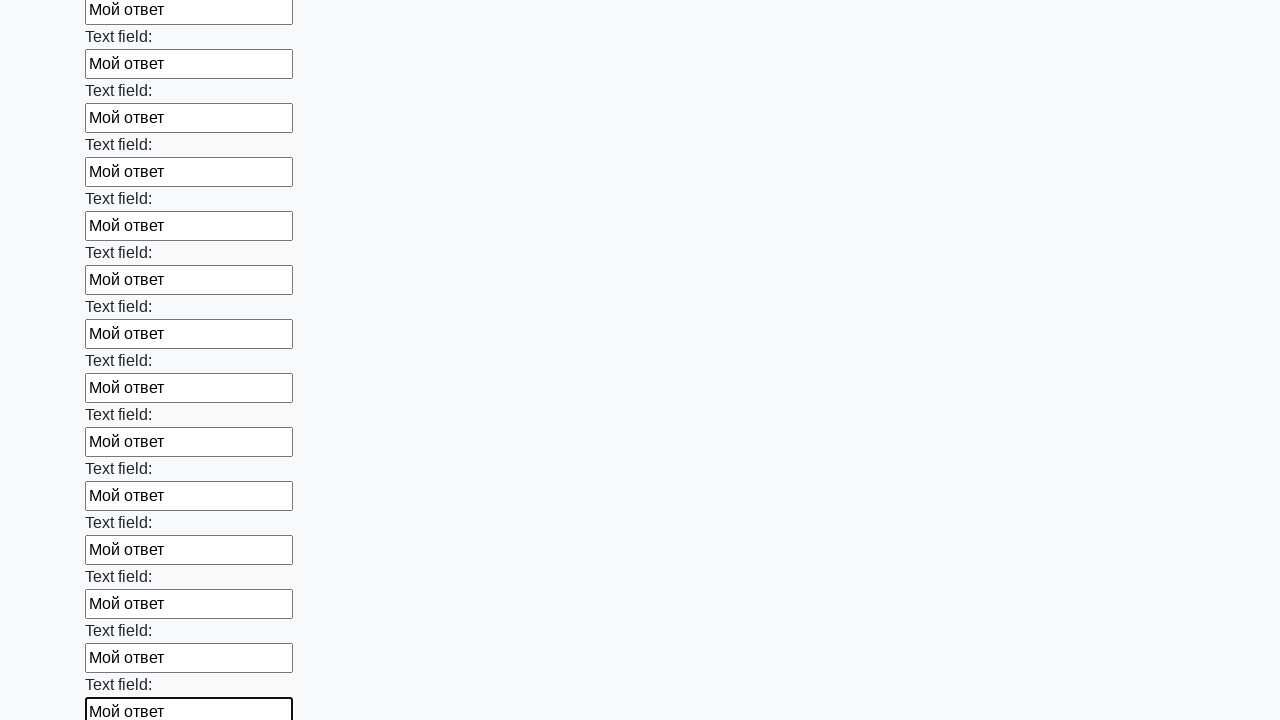

Filled text input field 44 of 100 with 'Мой ответ' on input[type="text"] >> nth=43
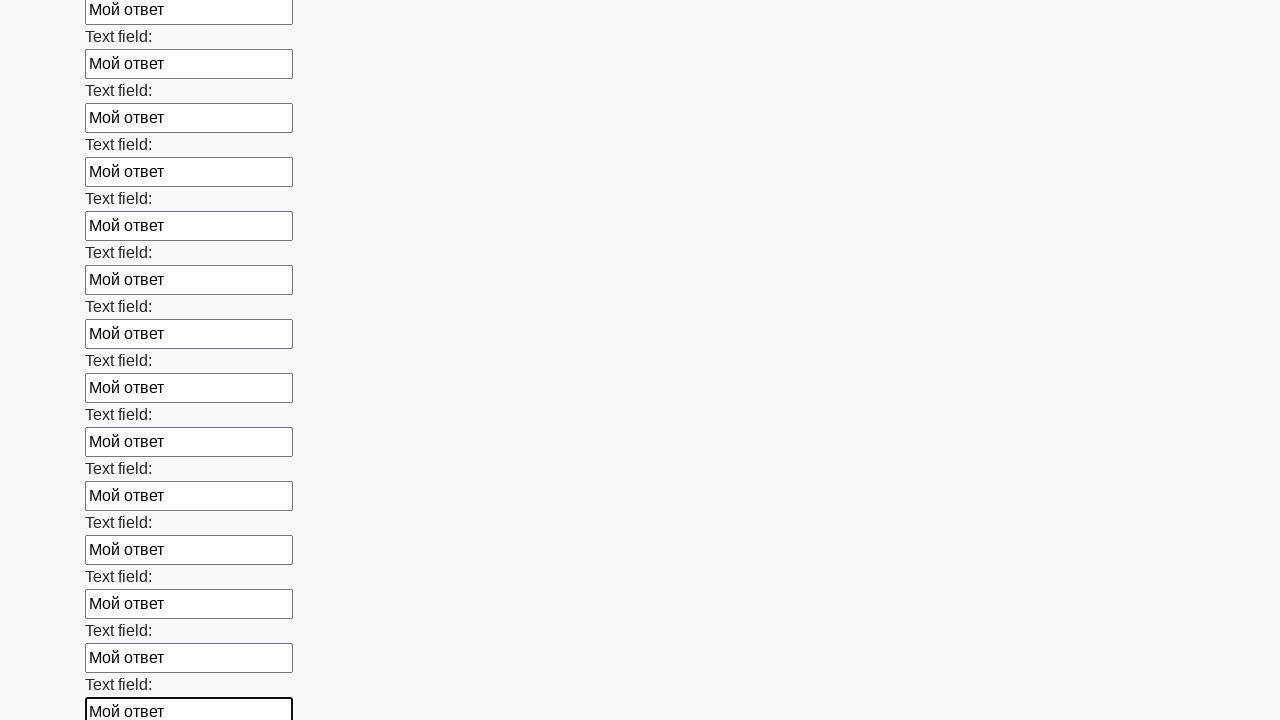

Filled text input field 45 of 100 with 'Мой ответ' on input[type="text"] >> nth=44
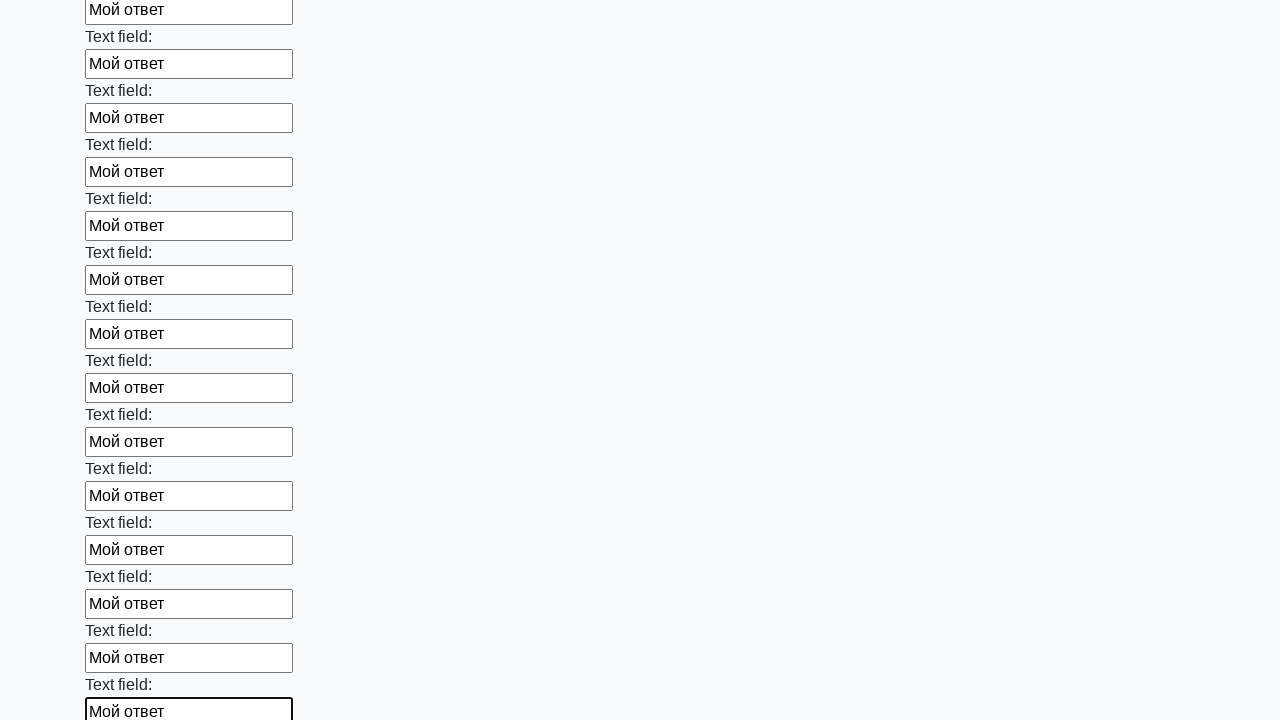

Filled text input field 46 of 100 with 'Мой ответ' on input[type="text"] >> nth=45
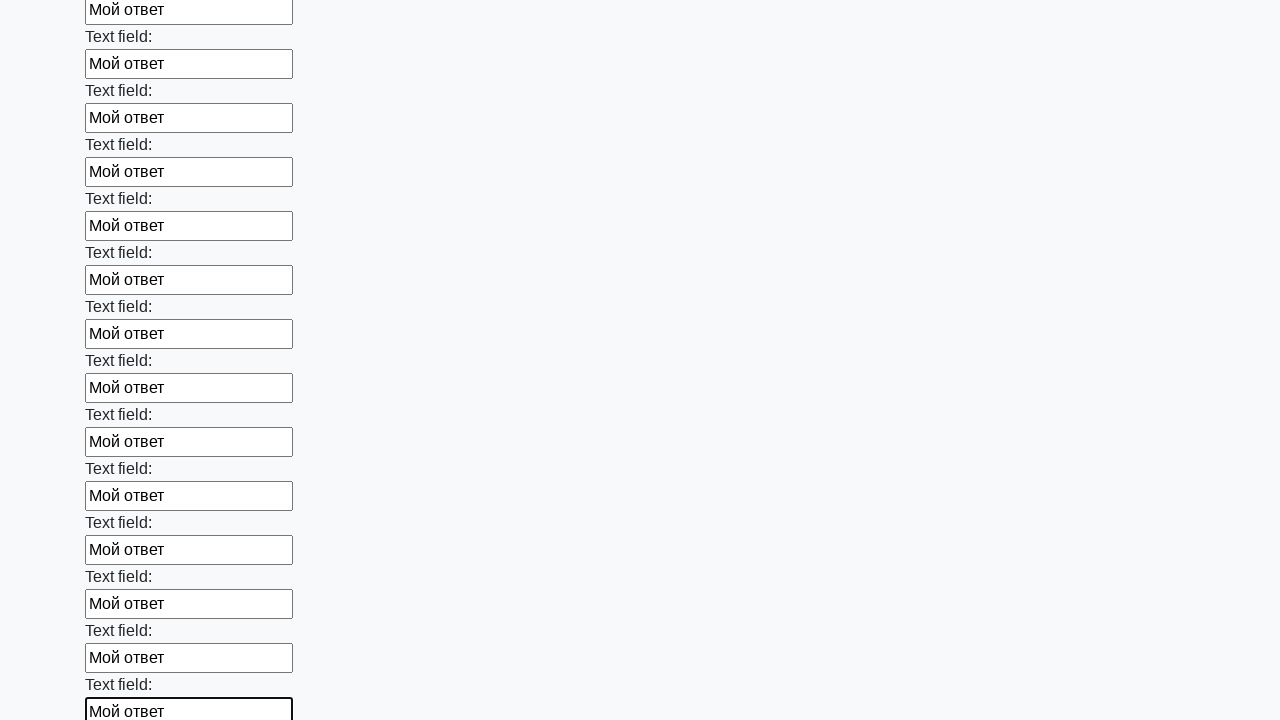

Filled text input field 47 of 100 with 'Мой ответ' on input[type="text"] >> nth=46
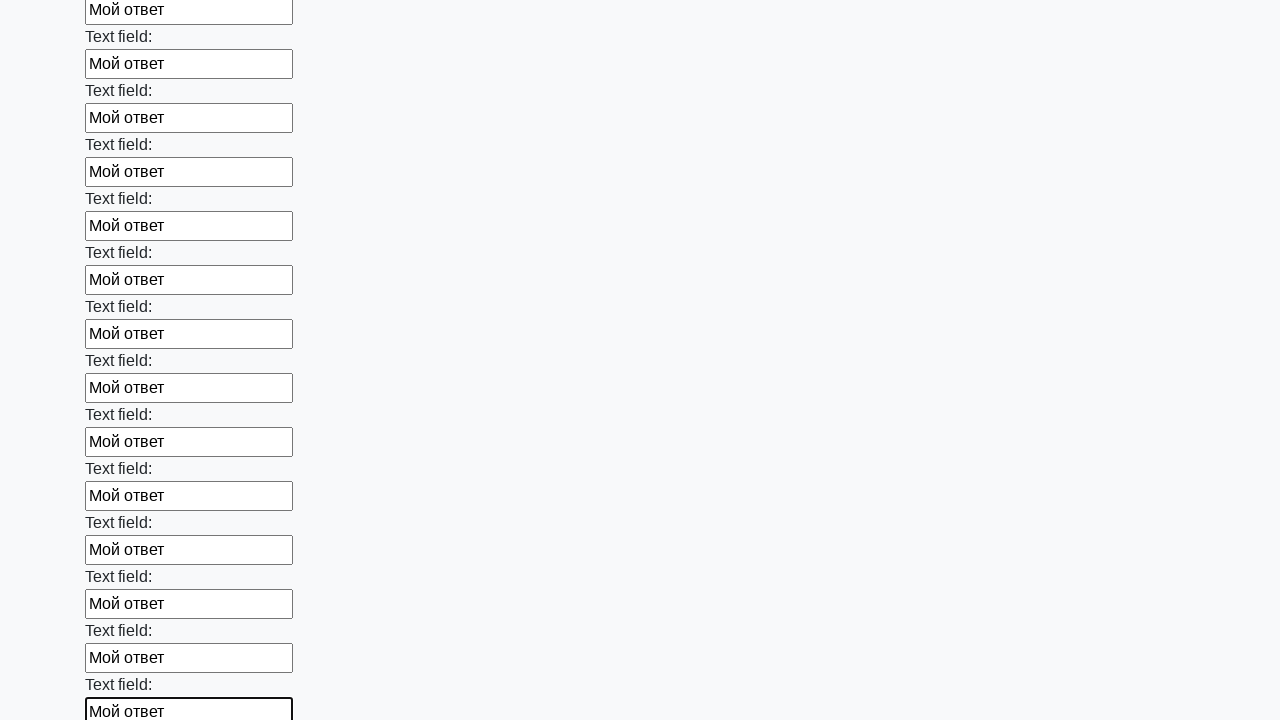

Filled text input field 48 of 100 with 'Мой ответ' on input[type="text"] >> nth=47
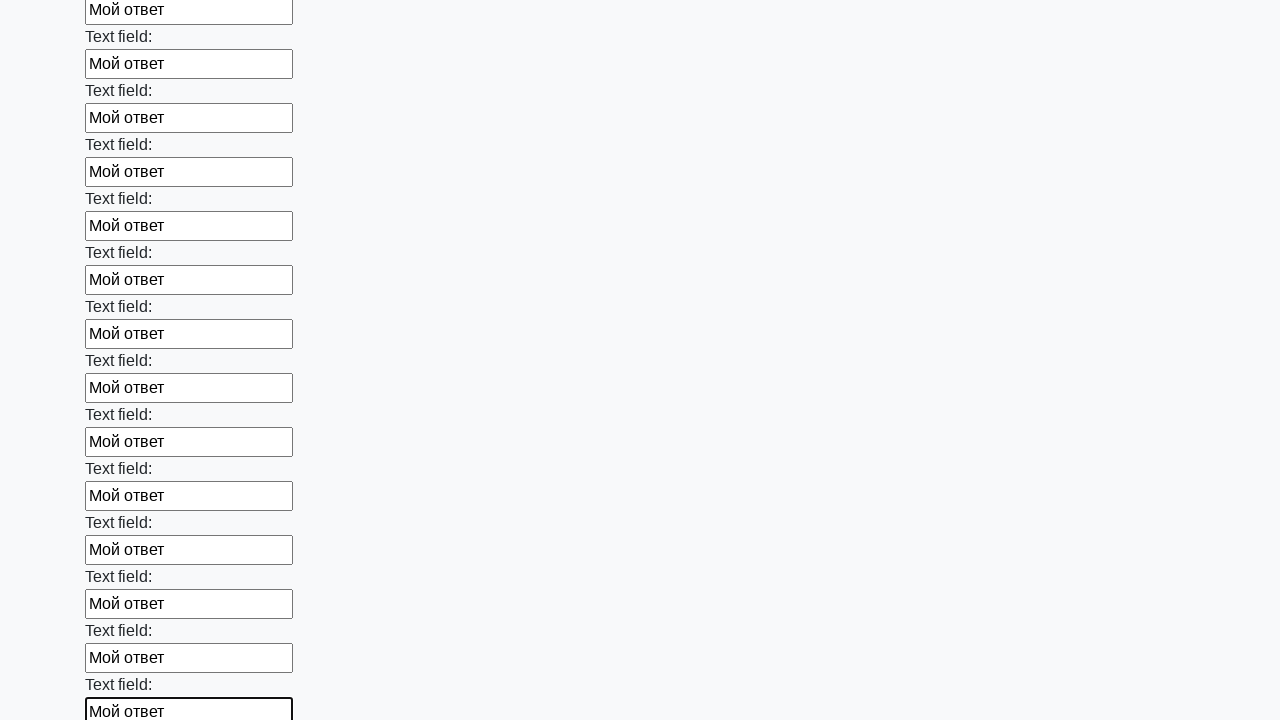

Filled text input field 49 of 100 with 'Мой ответ' on input[type="text"] >> nth=48
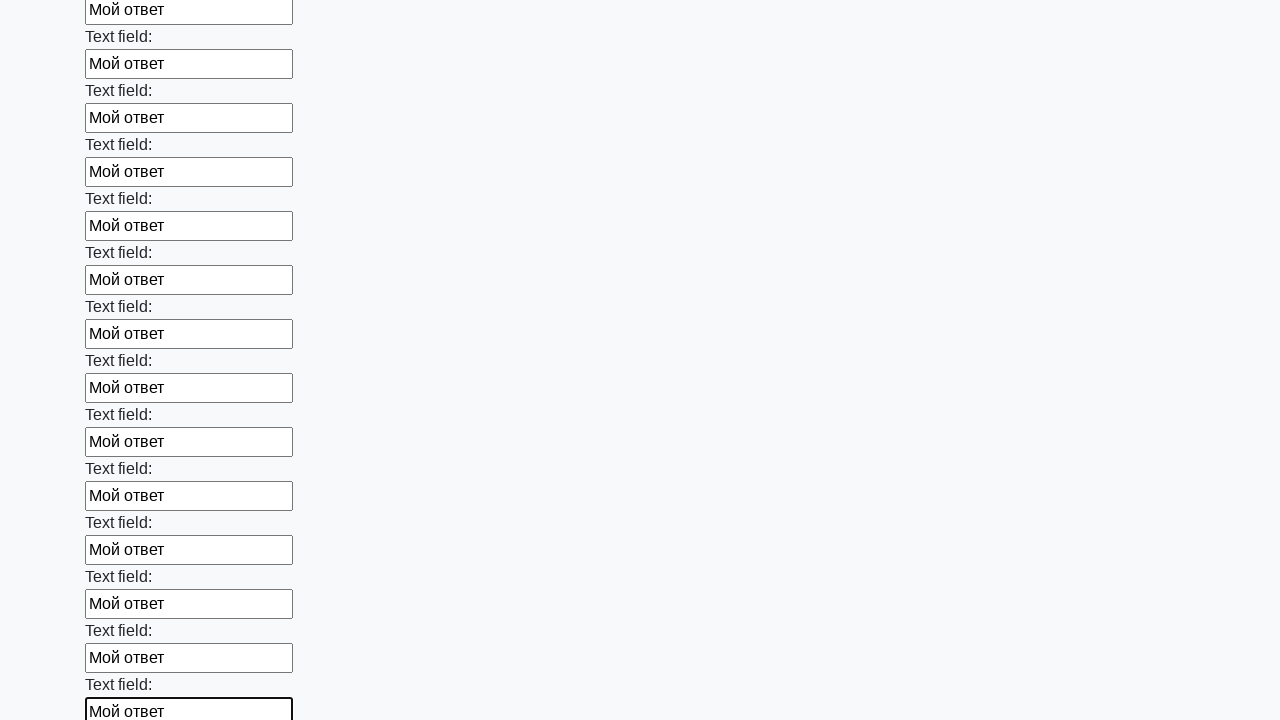

Filled text input field 50 of 100 with 'Мой ответ' on input[type="text"] >> nth=49
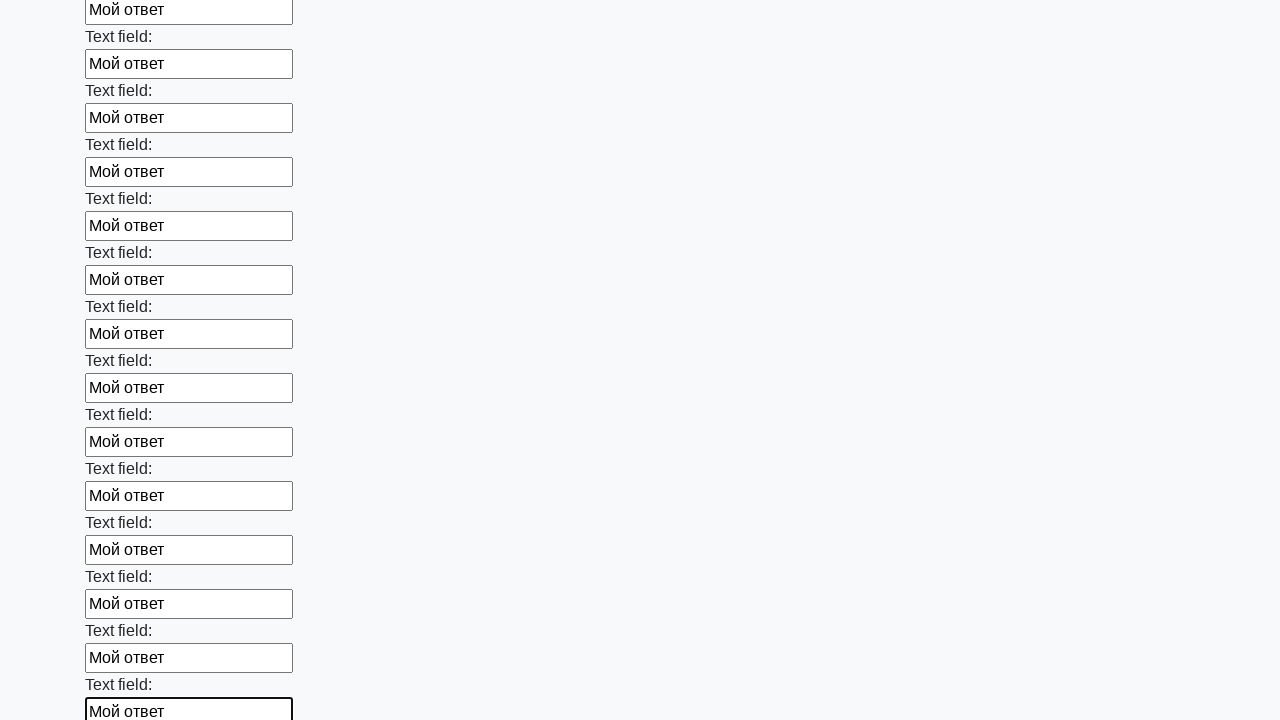

Filled text input field 51 of 100 with 'Мой ответ' on input[type="text"] >> nth=50
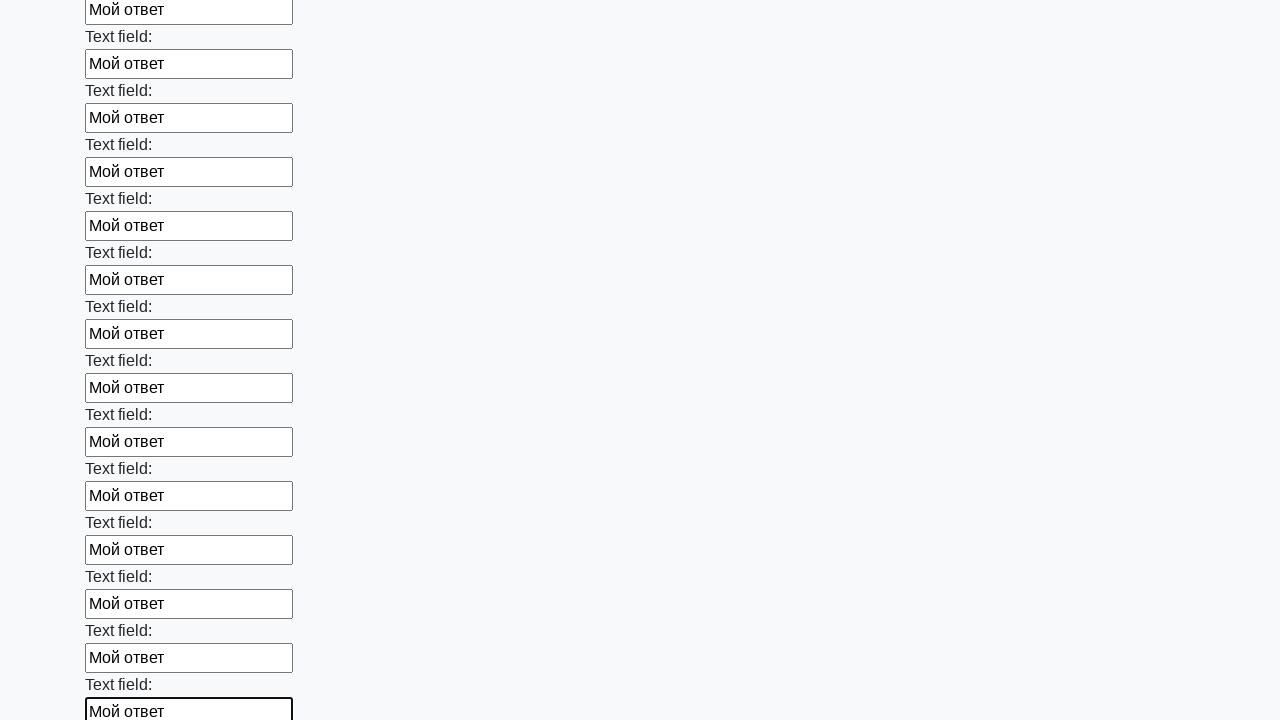

Filled text input field 52 of 100 with 'Мой ответ' on input[type="text"] >> nth=51
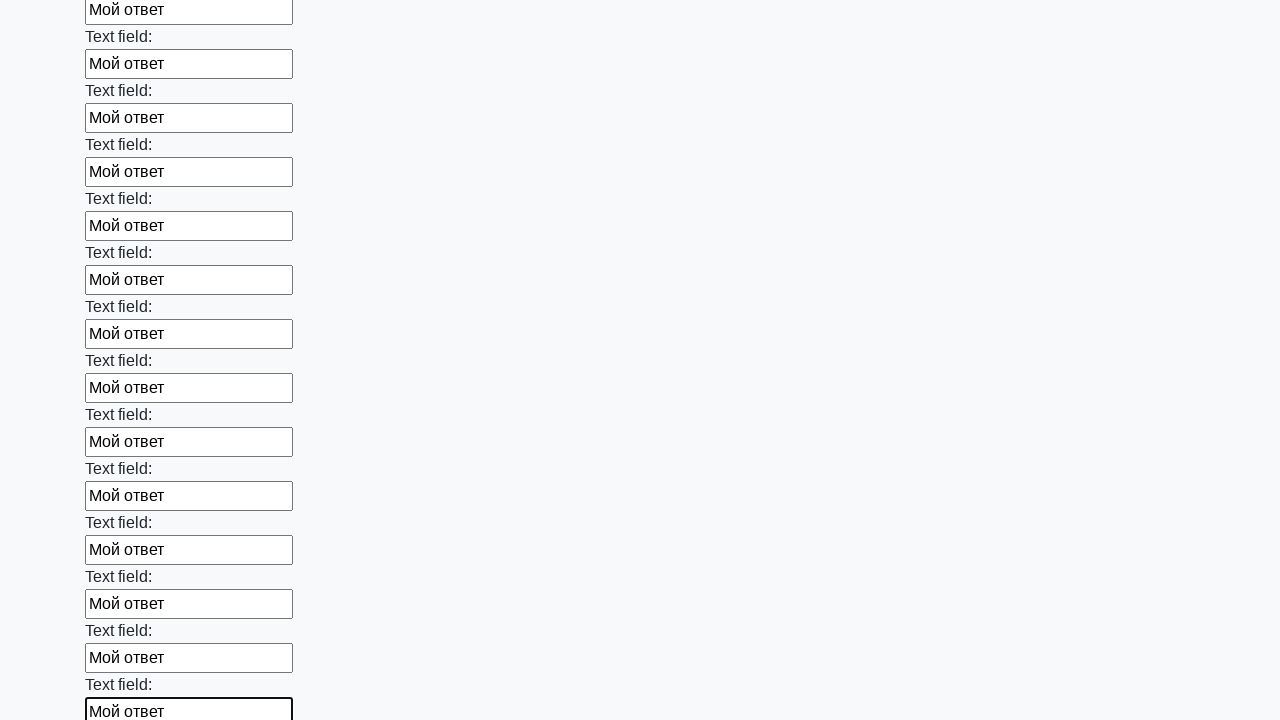

Filled text input field 53 of 100 with 'Мой ответ' on input[type="text"] >> nth=52
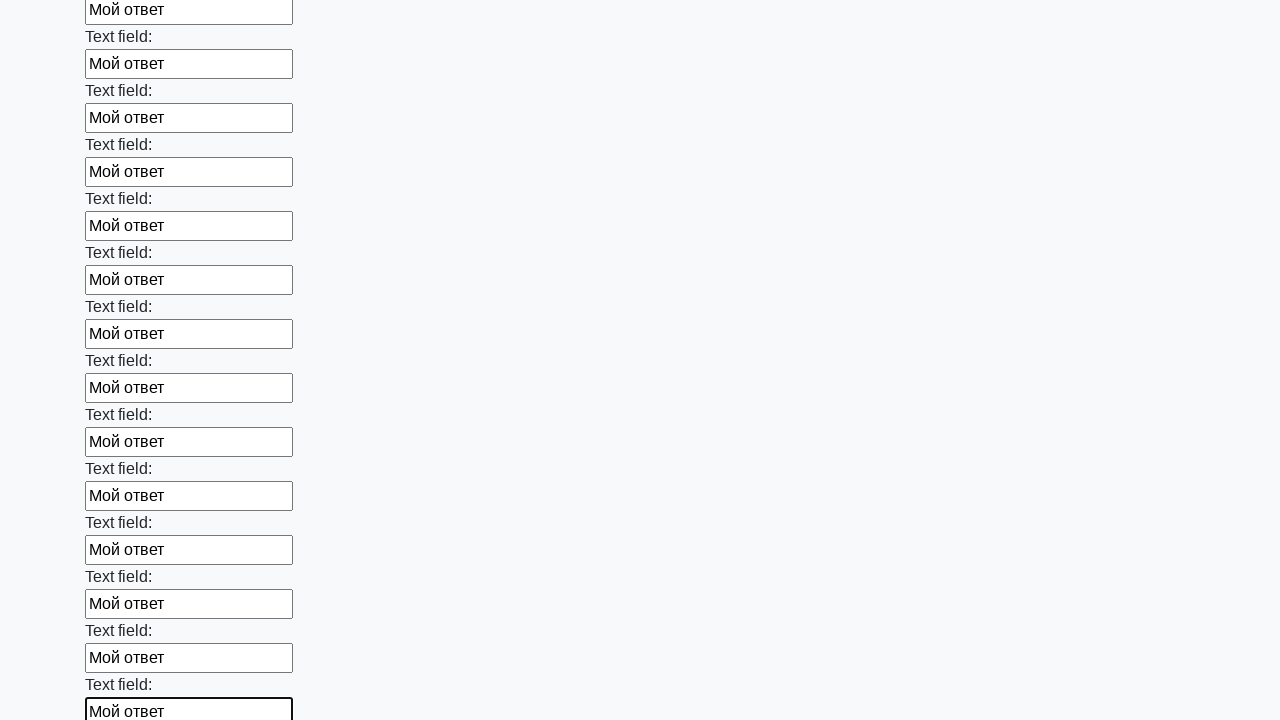

Filled text input field 54 of 100 with 'Мой ответ' on input[type="text"] >> nth=53
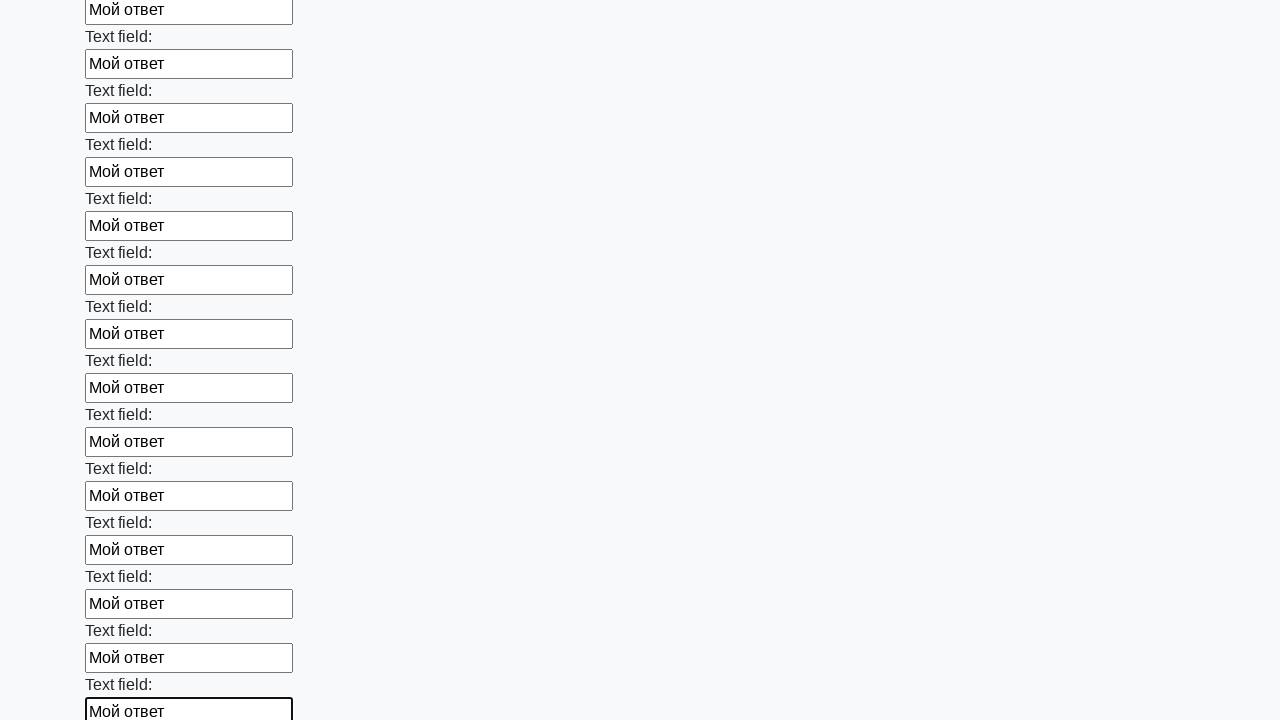

Filled text input field 55 of 100 with 'Мой ответ' on input[type="text"] >> nth=54
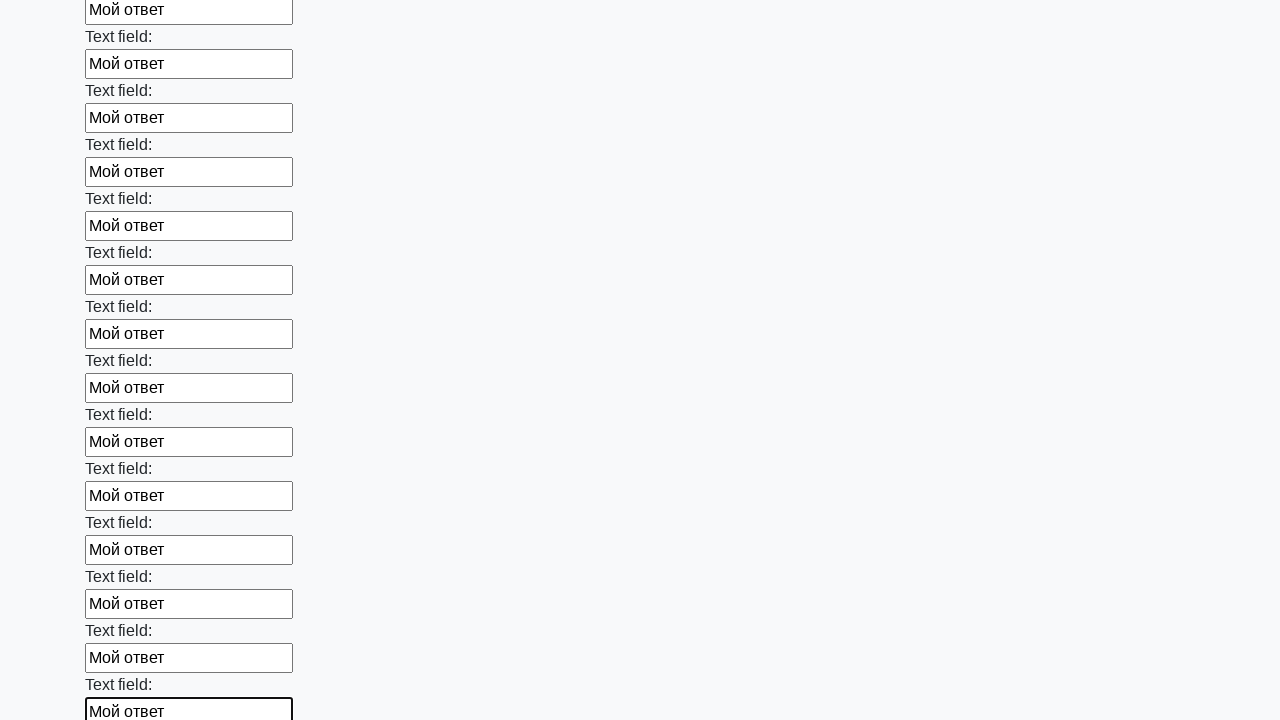

Filled text input field 56 of 100 with 'Мой ответ' on input[type="text"] >> nth=55
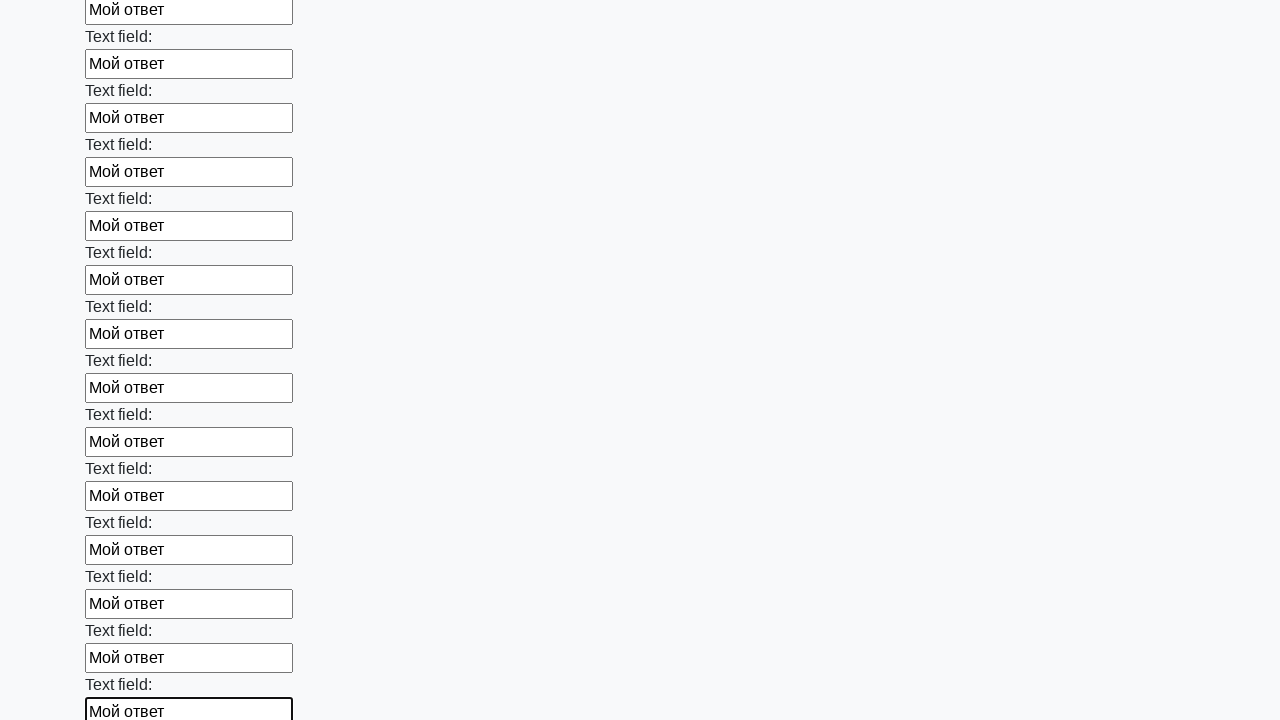

Filled text input field 57 of 100 with 'Мой ответ' on input[type="text"] >> nth=56
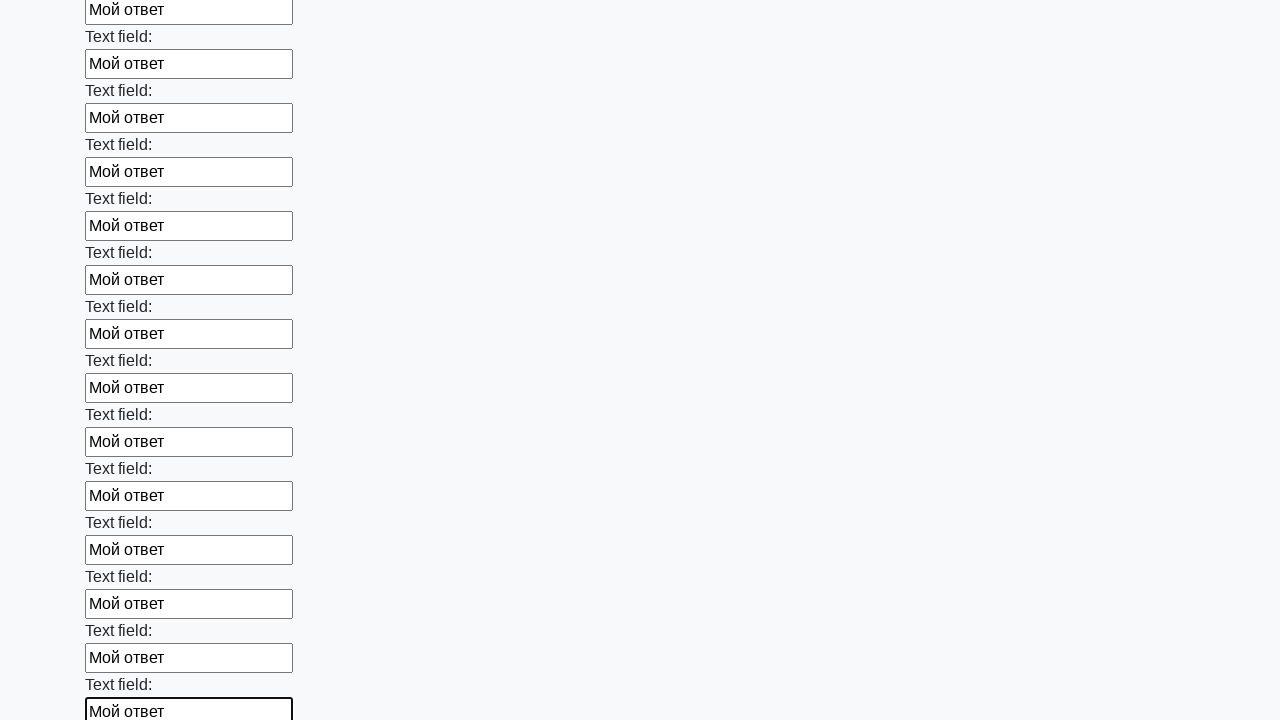

Filled text input field 58 of 100 with 'Мой ответ' on input[type="text"] >> nth=57
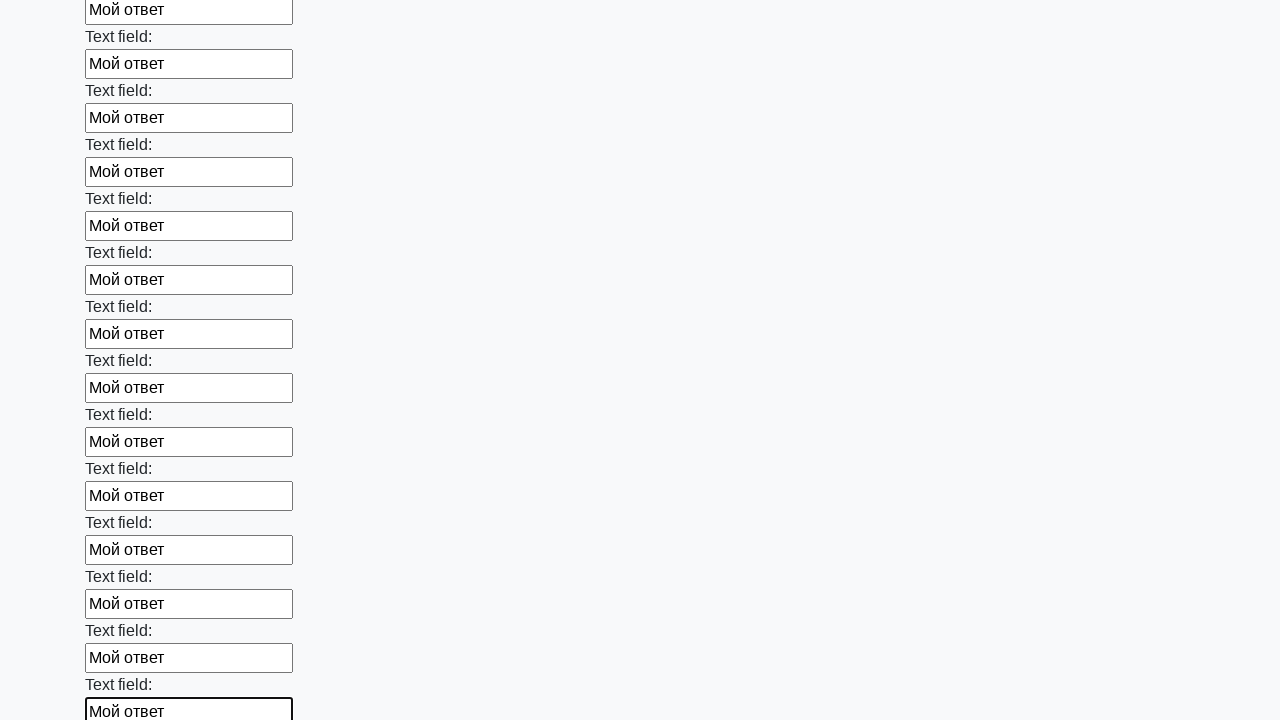

Filled text input field 59 of 100 with 'Мой ответ' on input[type="text"] >> nth=58
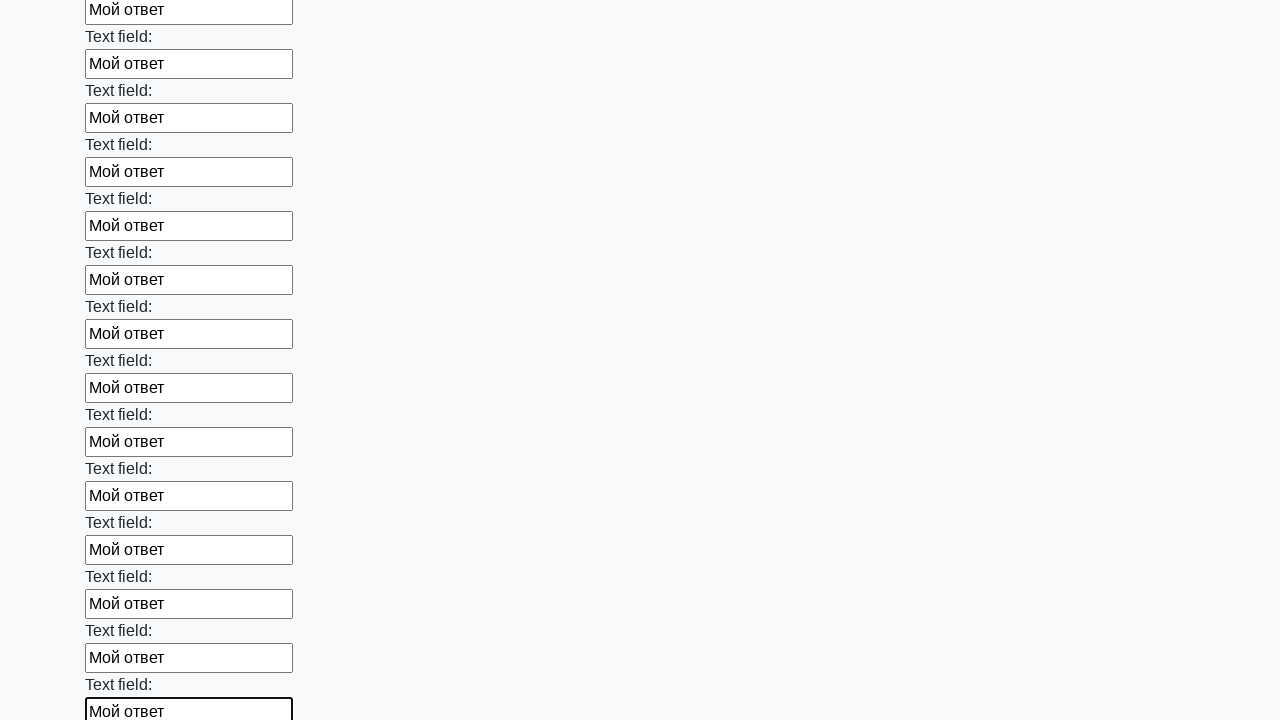

Filled text input field 60 of 100 with 'Мой ответ' on input[type="text"] >> nth=59
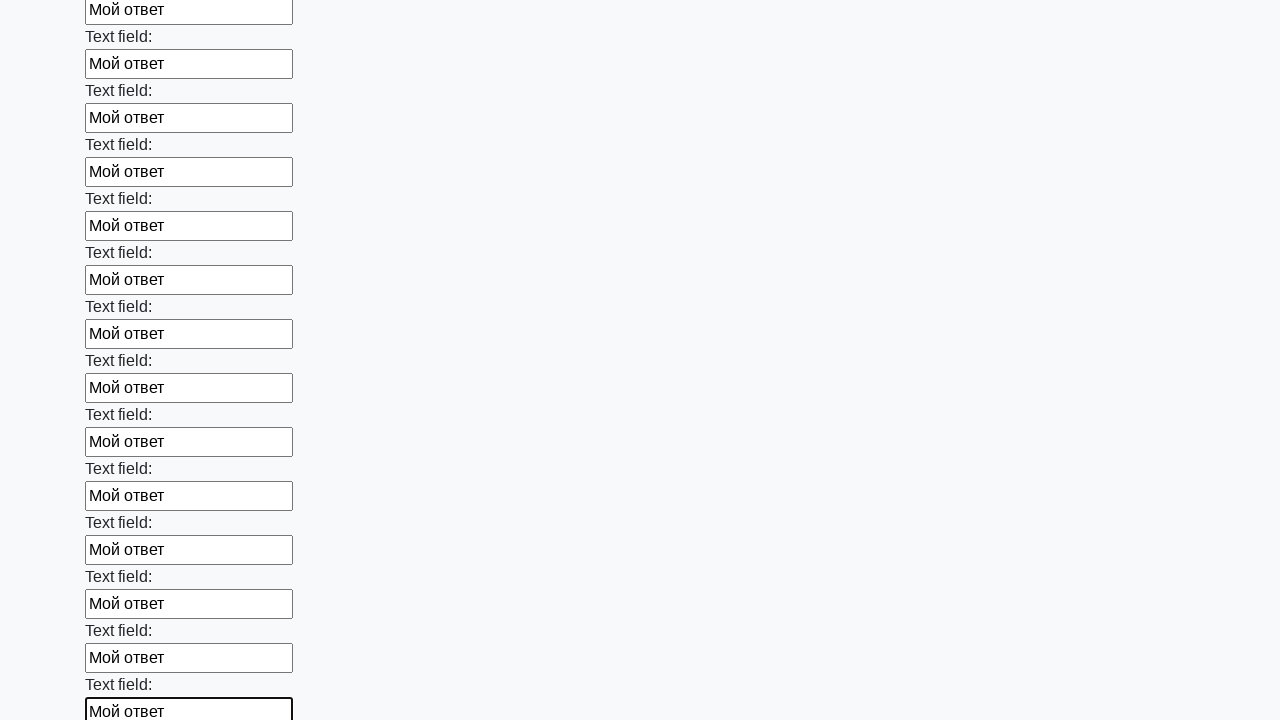

Filled text input field 61 of 100 with 'Мой ответ' on input[type="text"] >> nth=60
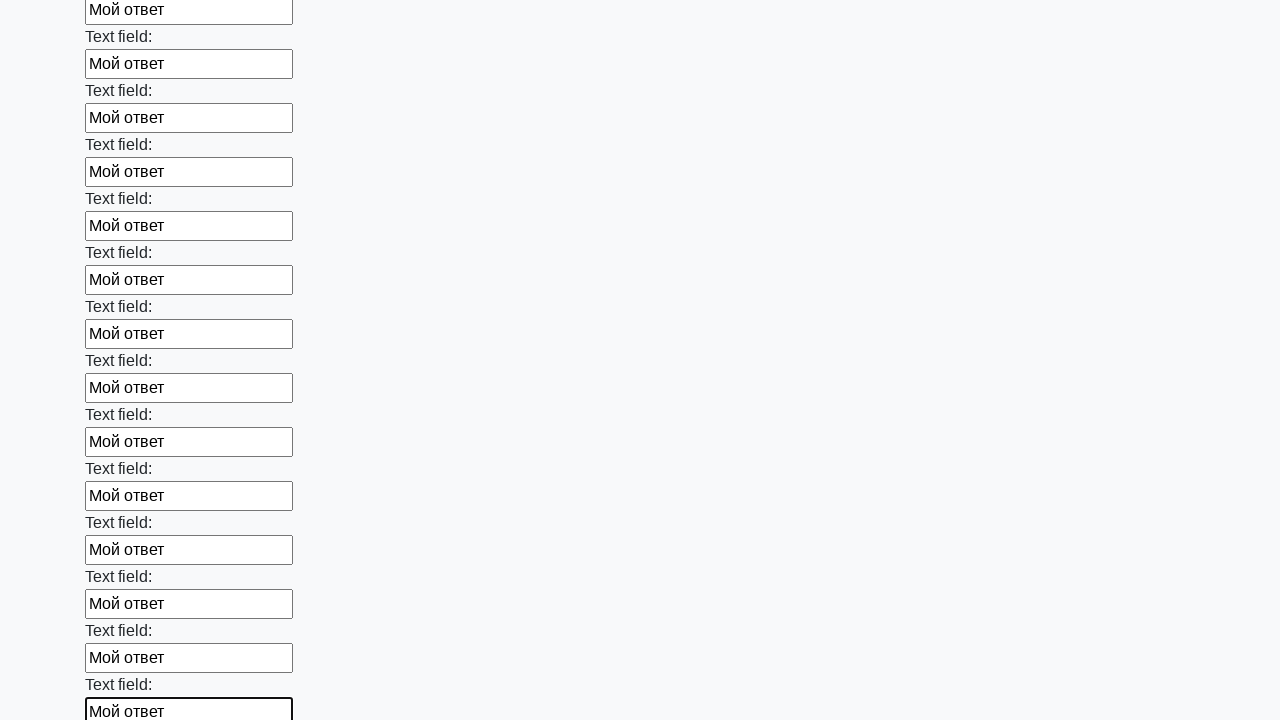

Filled text input field 62 of 100 with 'Мой ответ' on input[type="text"] >> nth=61
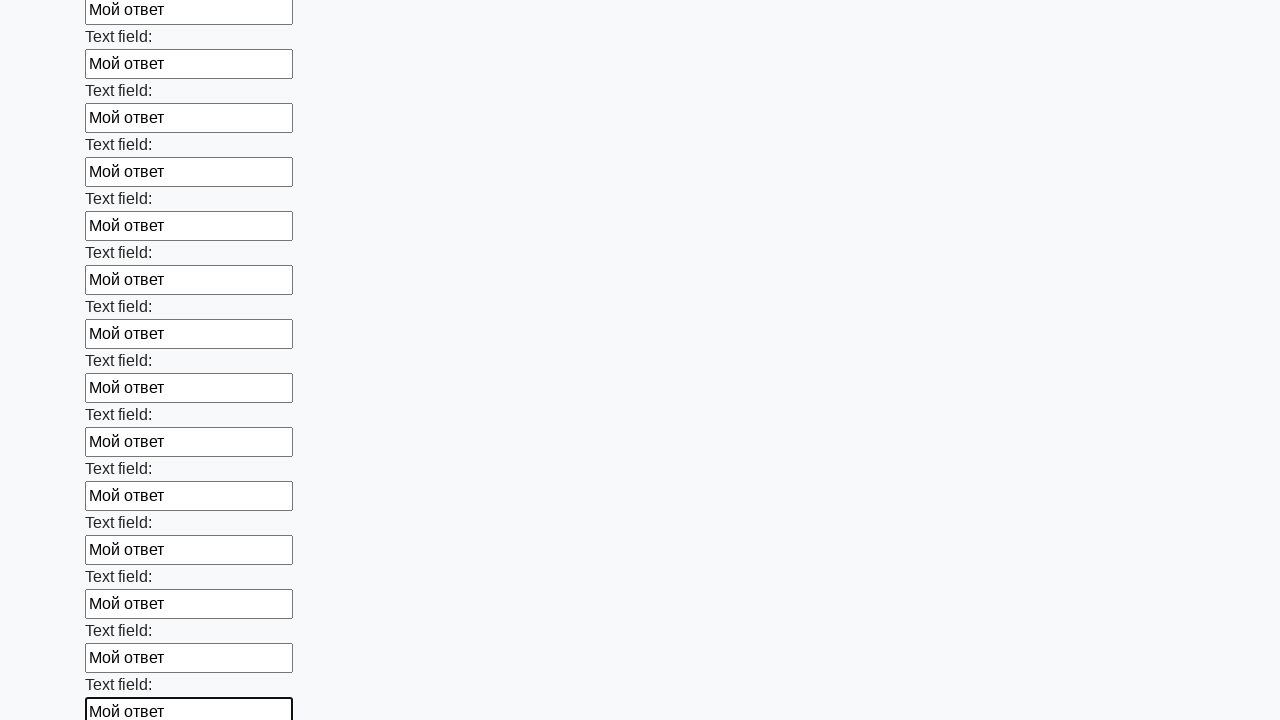

Filled text input field 63 of 100 with 'Мой ответ' on input[type="text"] >> nth=62
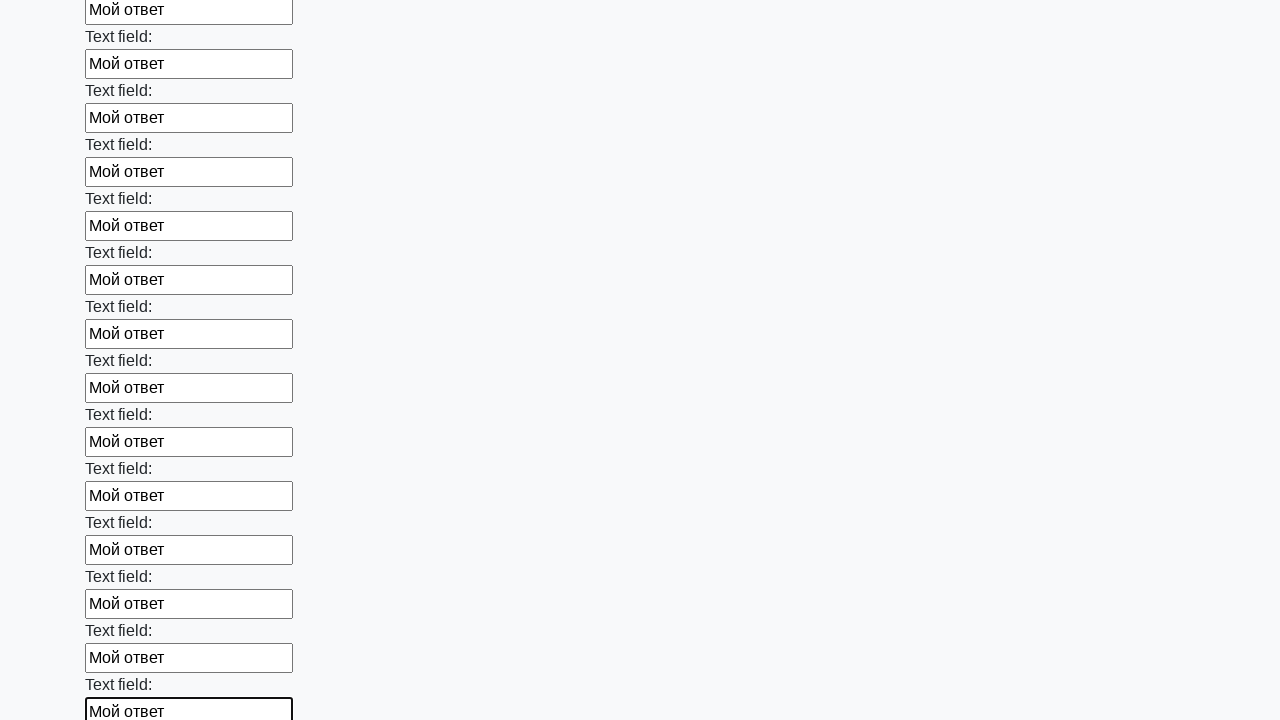

Filled text input field 64 of 100 with 'Мой ответ' on input[type="text"] >> nth=63
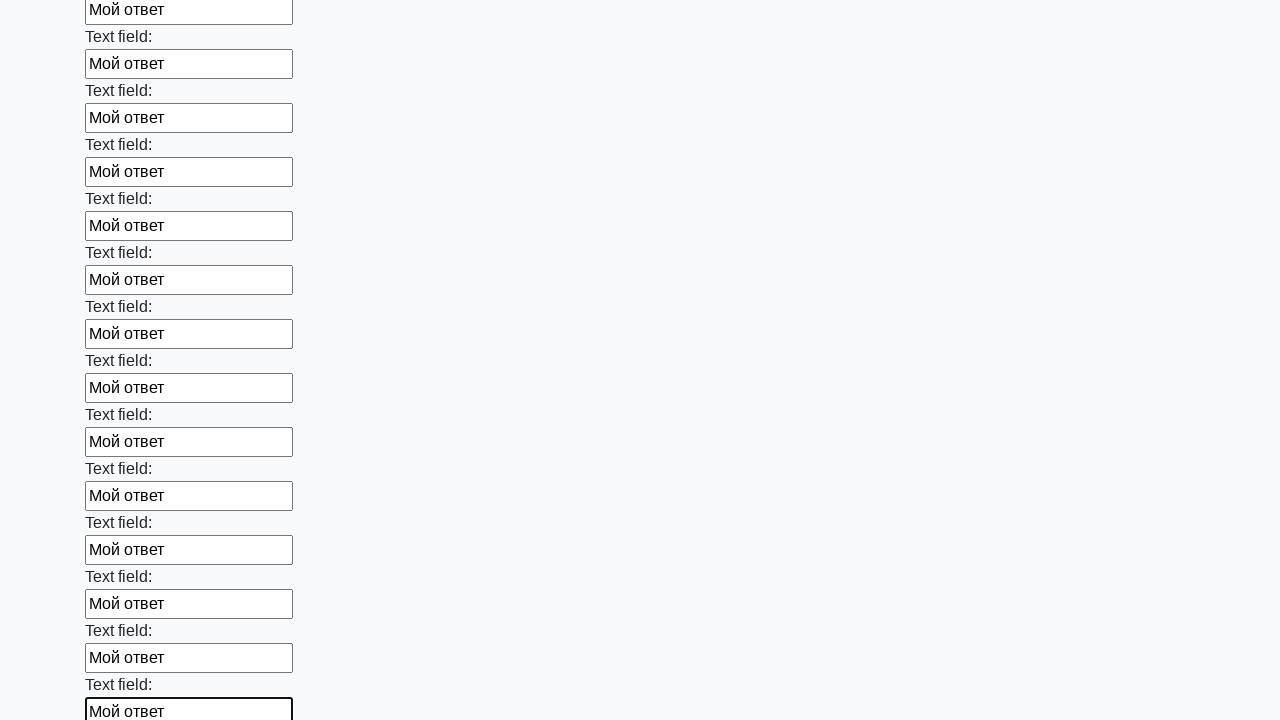

Filled text input field 65 of 100 with 'Мой ответ' on input[type="text"] >> nth=64
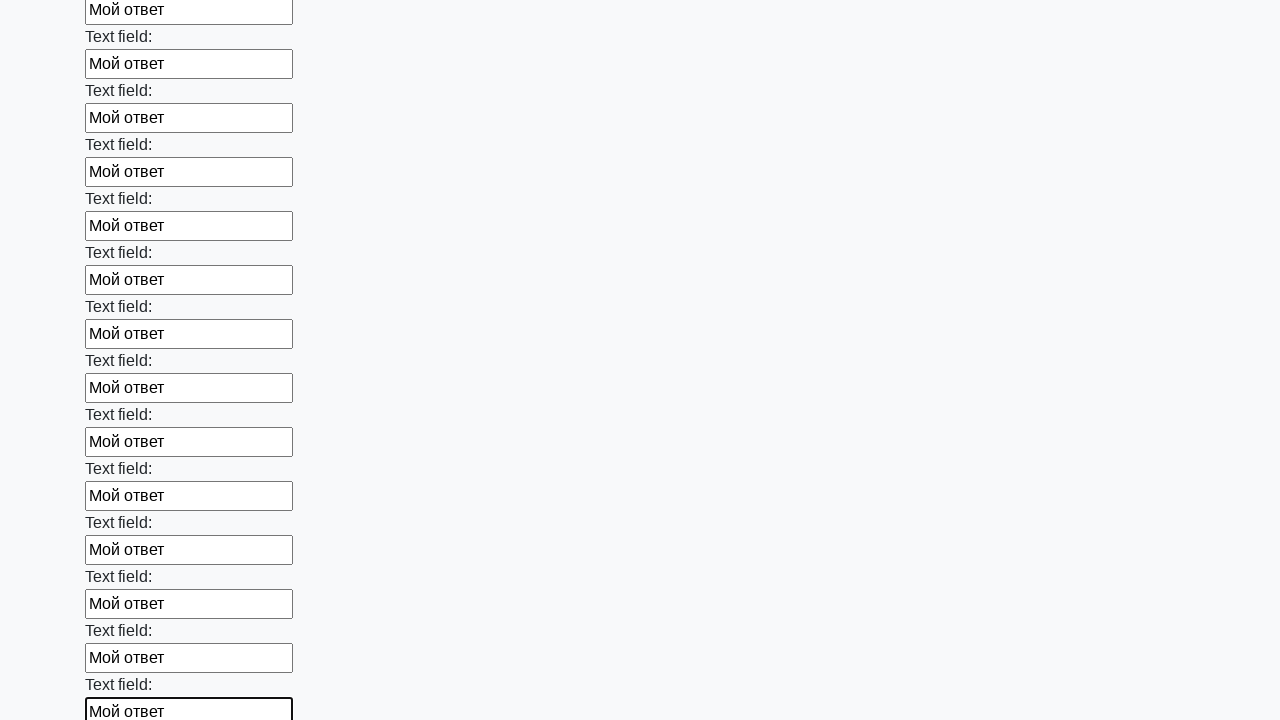

Filled text input field 66 of 100 with 'Мой ответ' on input[type="text"] >> nth=65
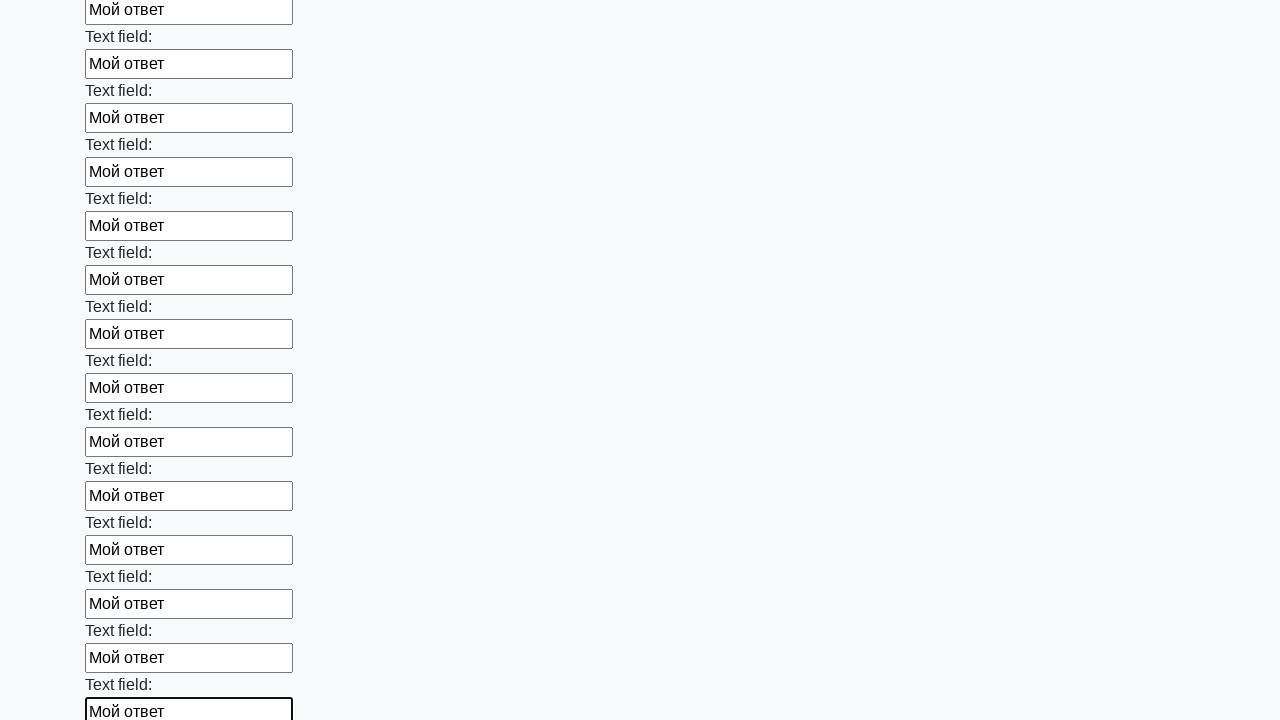

Filled text input field 67 of 100 with 'Мой ответ' on input[type="text"] >> nth=66
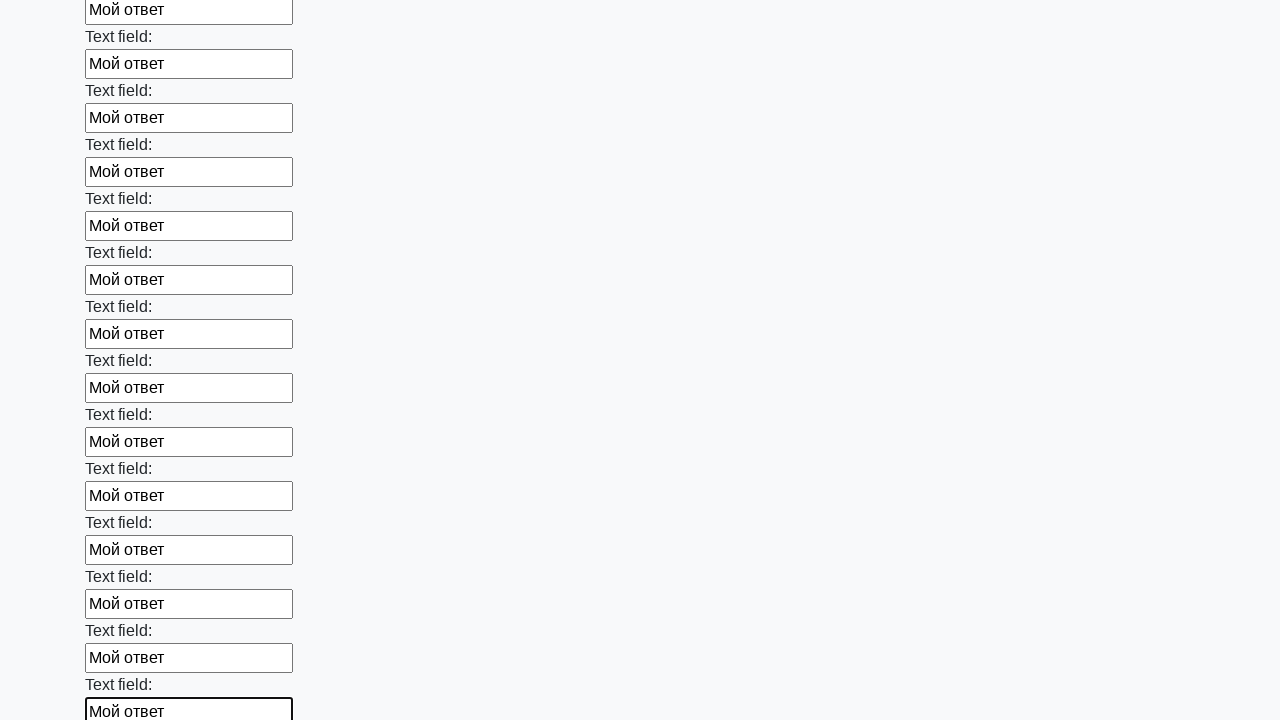

Filled text input field 68 of 100 with 'Мой ответ' on input[type="text"] >> nth=67
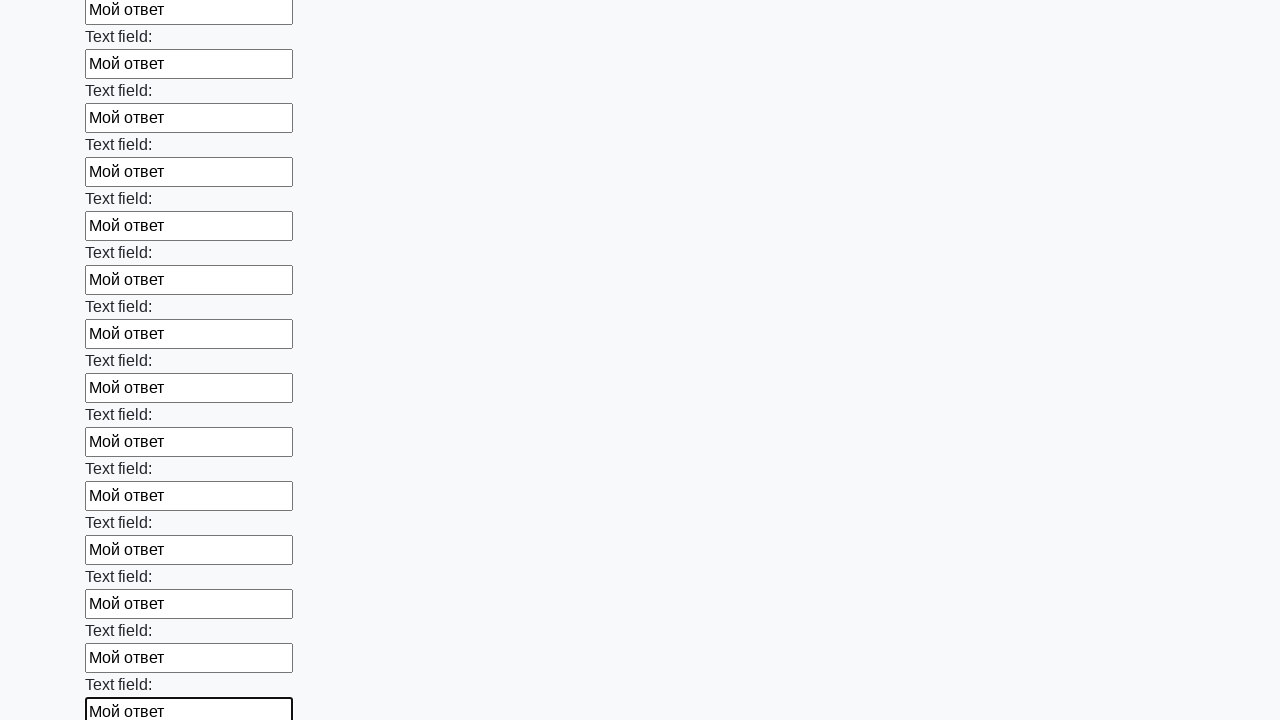

Filled text input field 69 of 100 with 'Мой ответ' on input[type="text"] >> nth=68
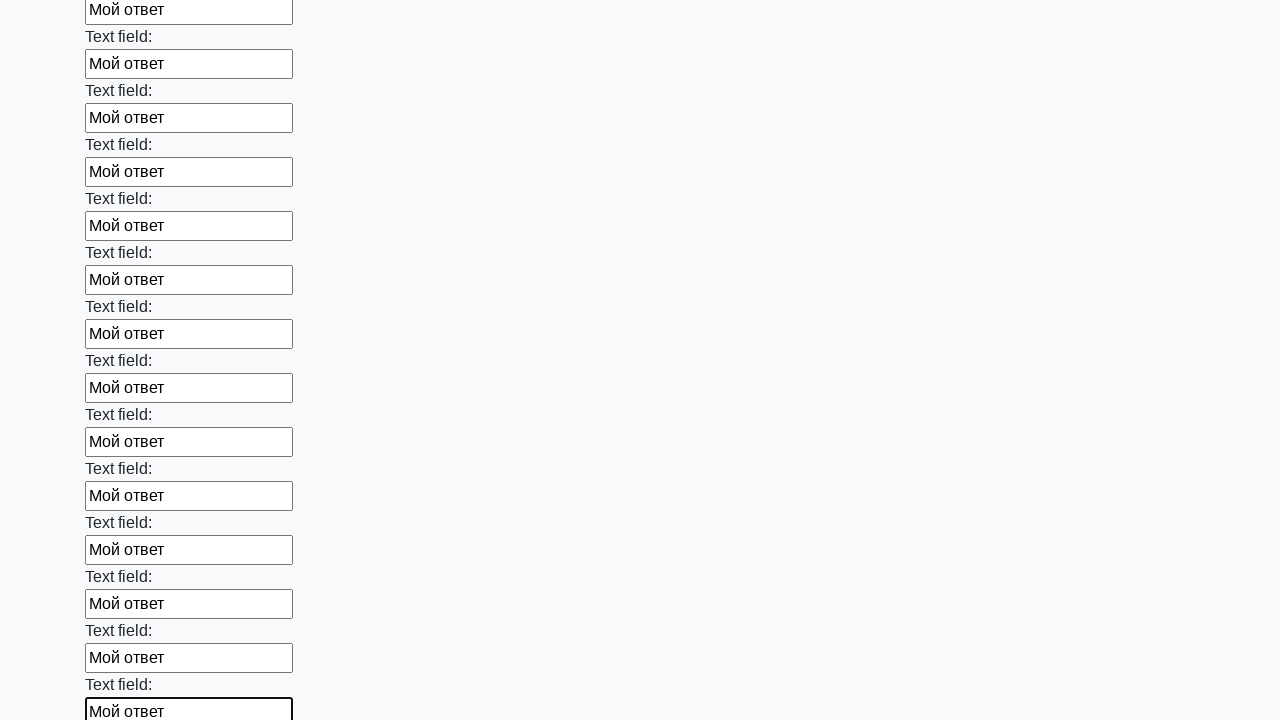

Filled text input field 70 of 100 with 'Мой ответ' on input[type="text"] >> nth=69
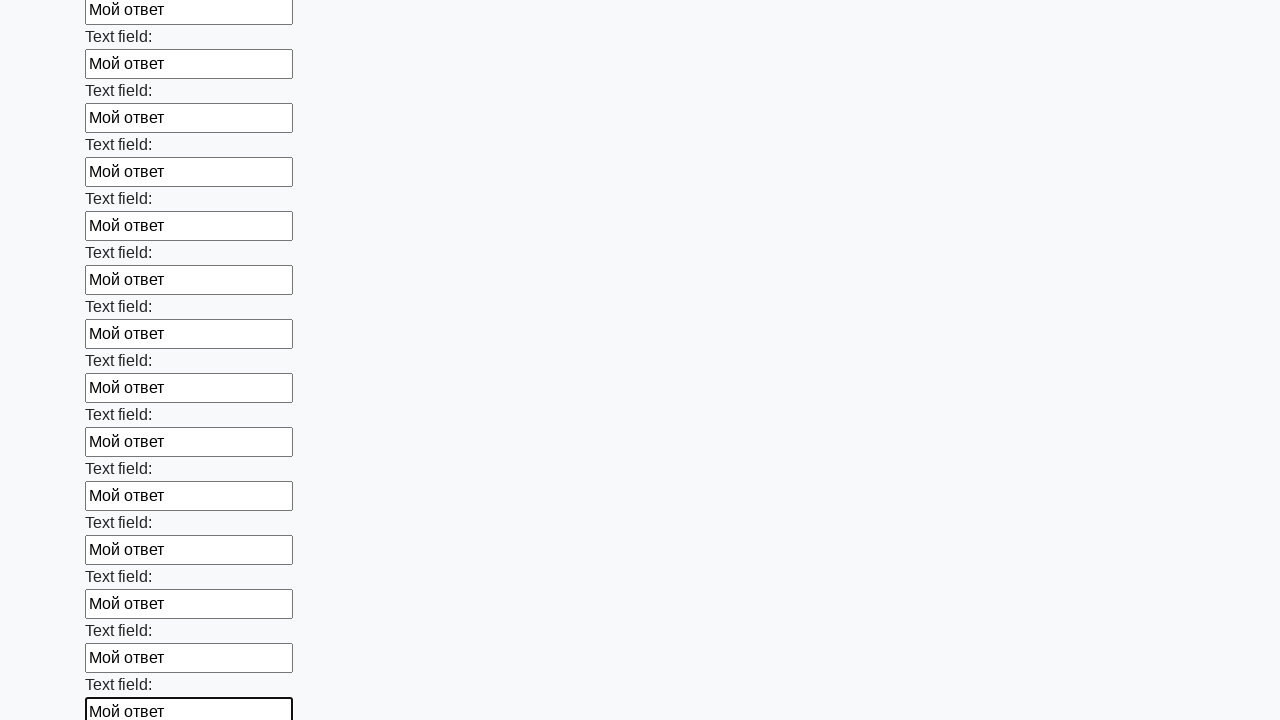

Filled text input field 71 of 100 with 'Мой ответ' on input[type="text"] >> nth=70
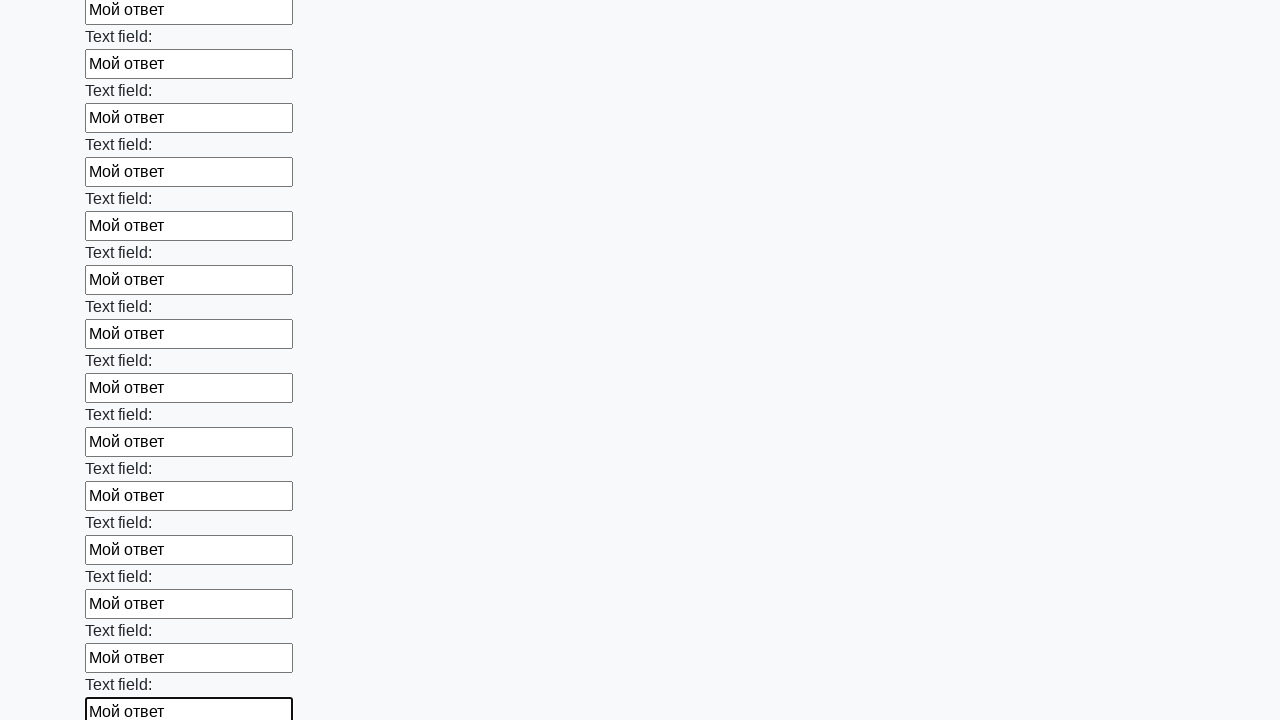

Filled text input field 72 of 100 with 'Мой ответ' on input[type="text"] >> nth=71
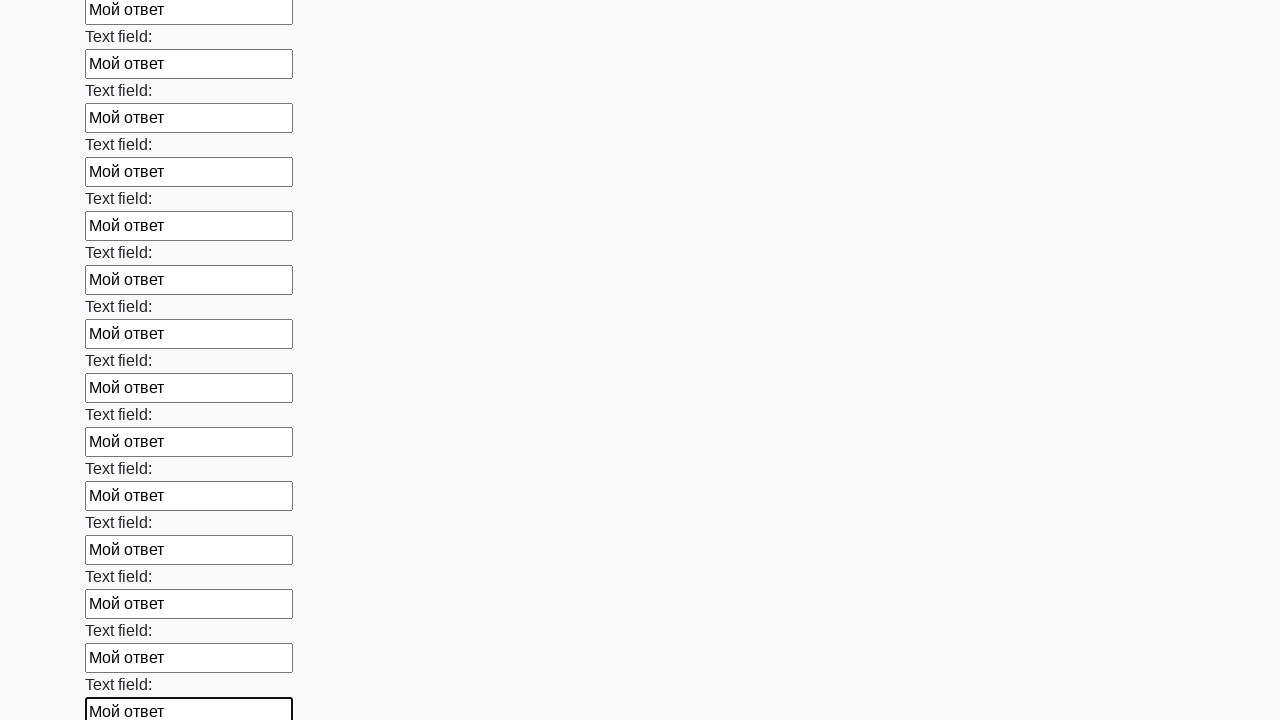

Filled text input field 73 of 100 with 'Мой ответ' on input[type="text"] >> nth=72
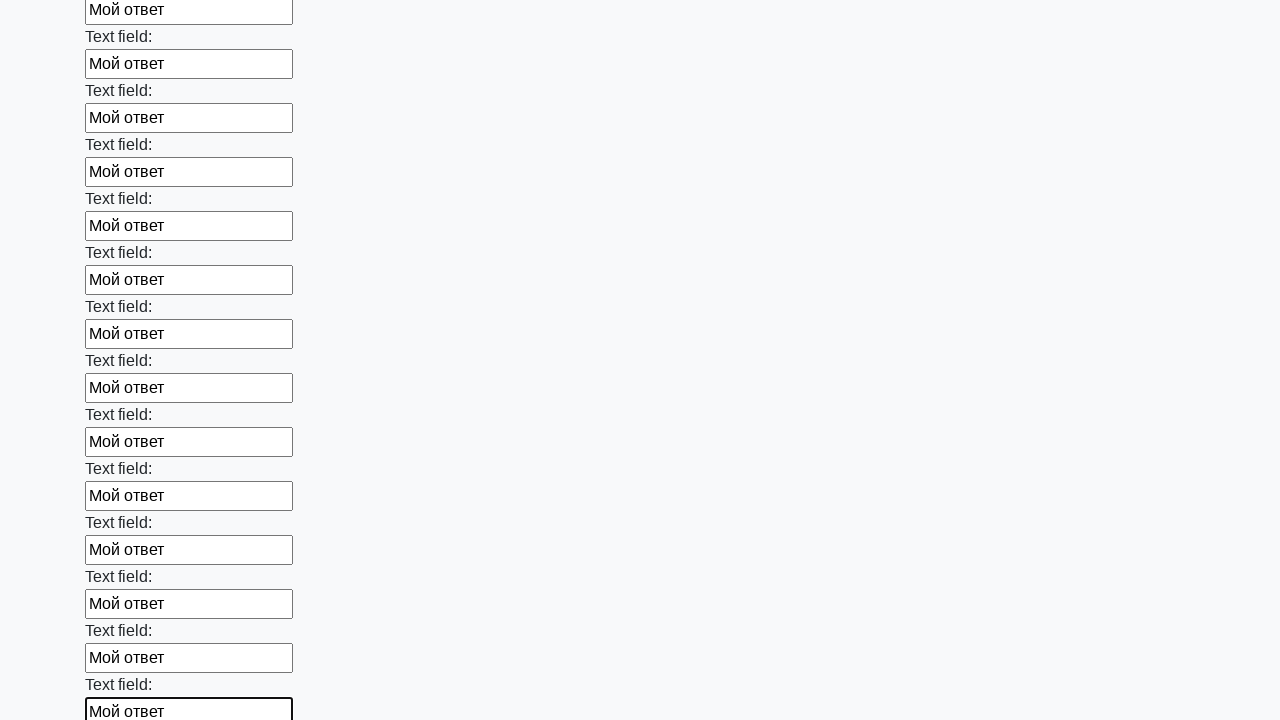

Filled text input field 74 of 100 with 'Мой ответ' on input[type="text"] >> nth=73
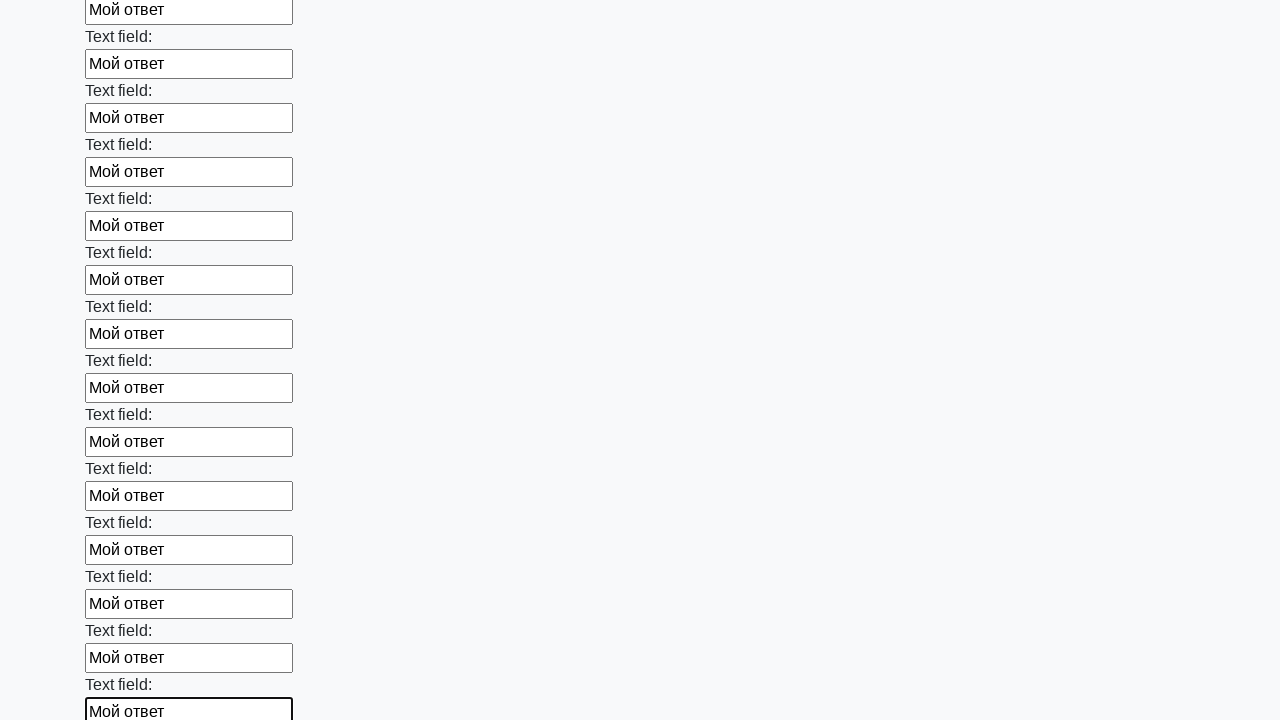

Filled text input field 75 of 100 with 'Мой ответ' on input[type="text"] >> nth=74
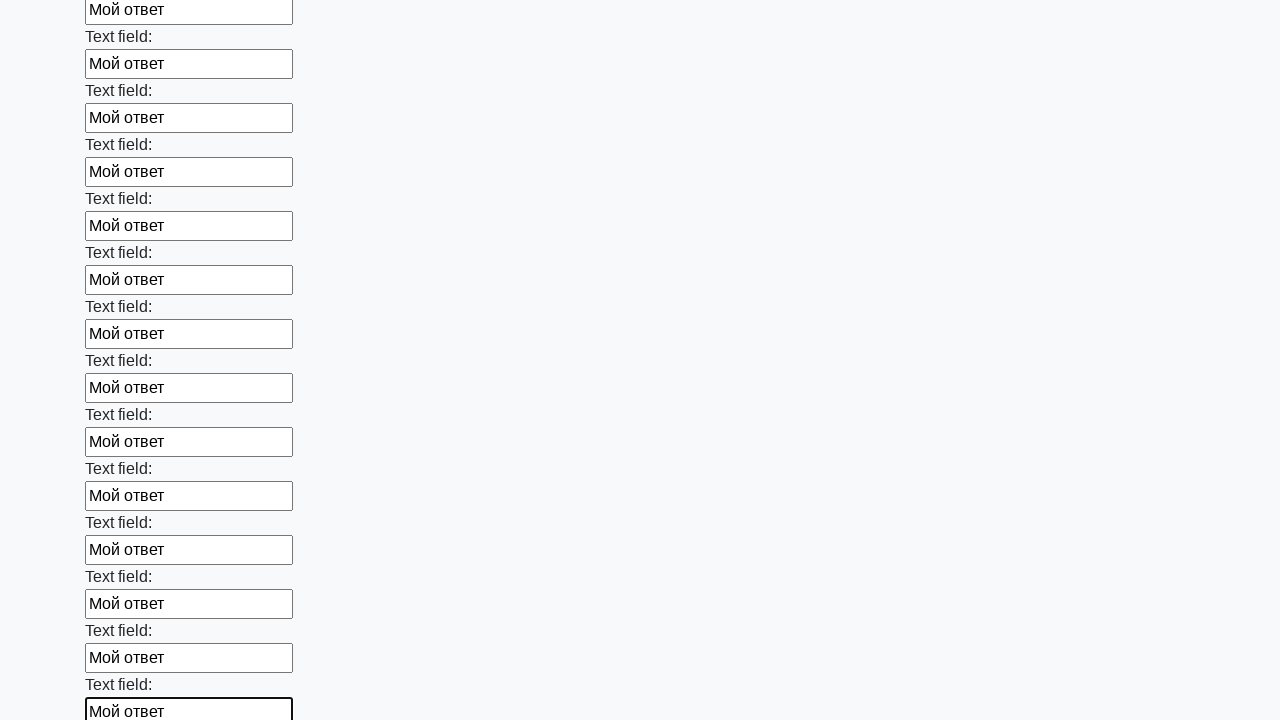

Filled text input field 76 of 100 with 'Мой ответ' on input[type="text"] >> nth=75
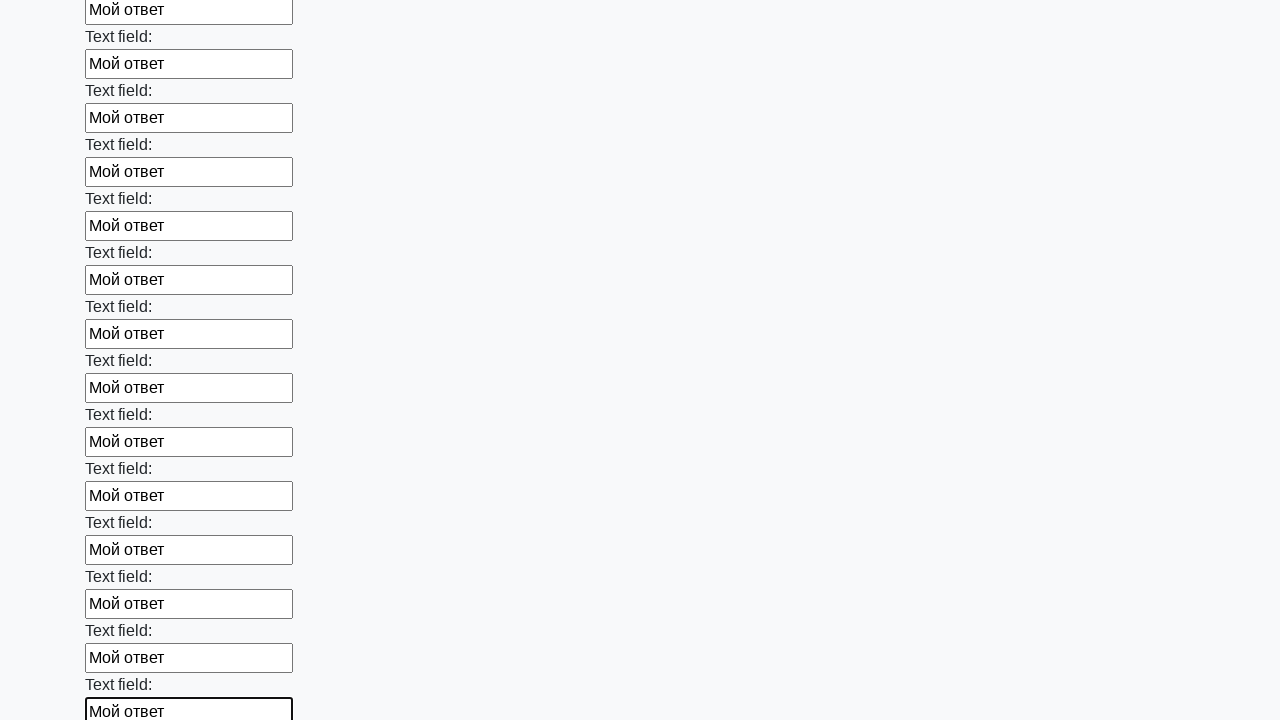

Filled text input field 77 of 100 with 'Мой ответ' on input[type="text"] >> nth=76
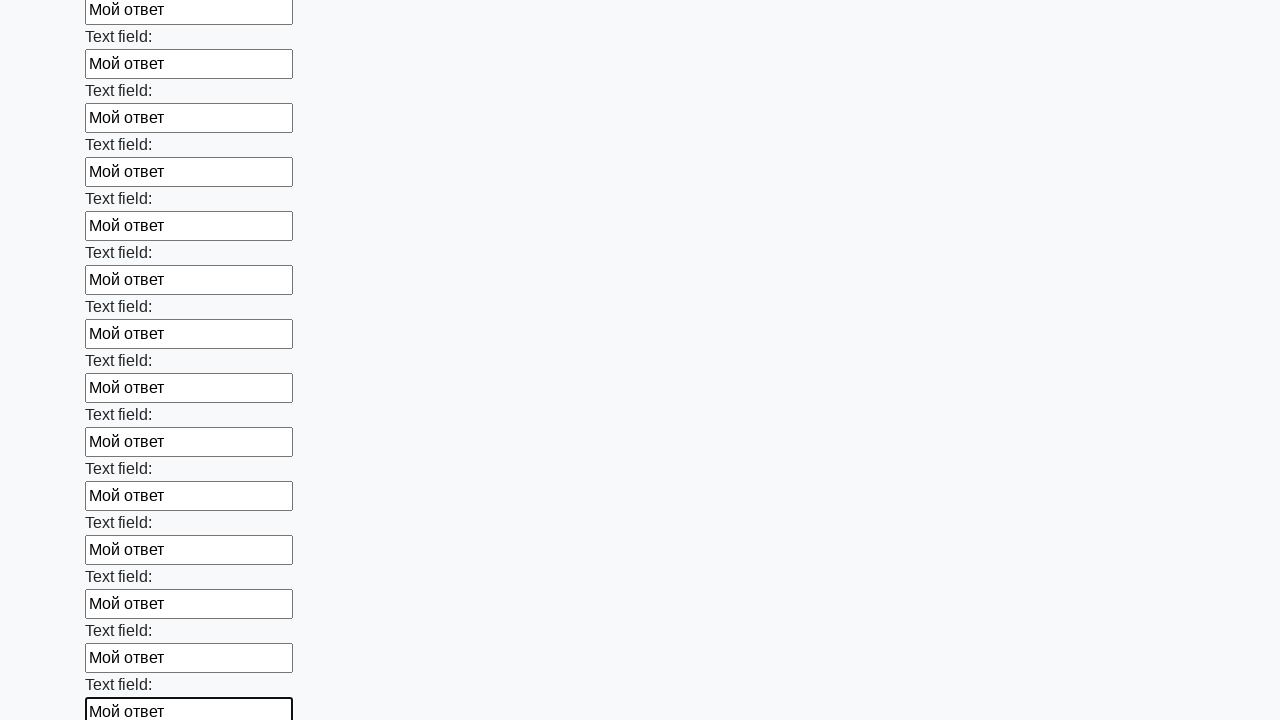

Filled text input field 78 of 100 with 'Мой ответ' on input[type="text"] >> nth=77
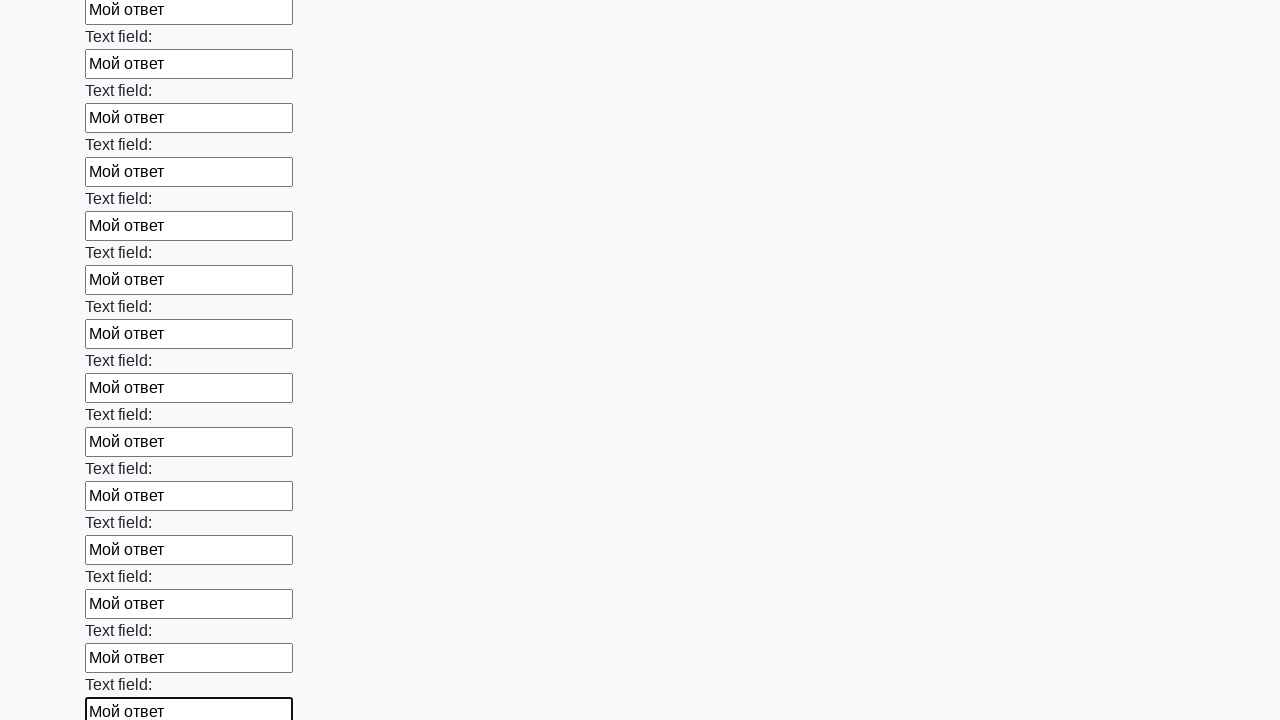

Filled text input field 79 of 100 with 'Мой ответ' on input[type="text"] >> nth=78
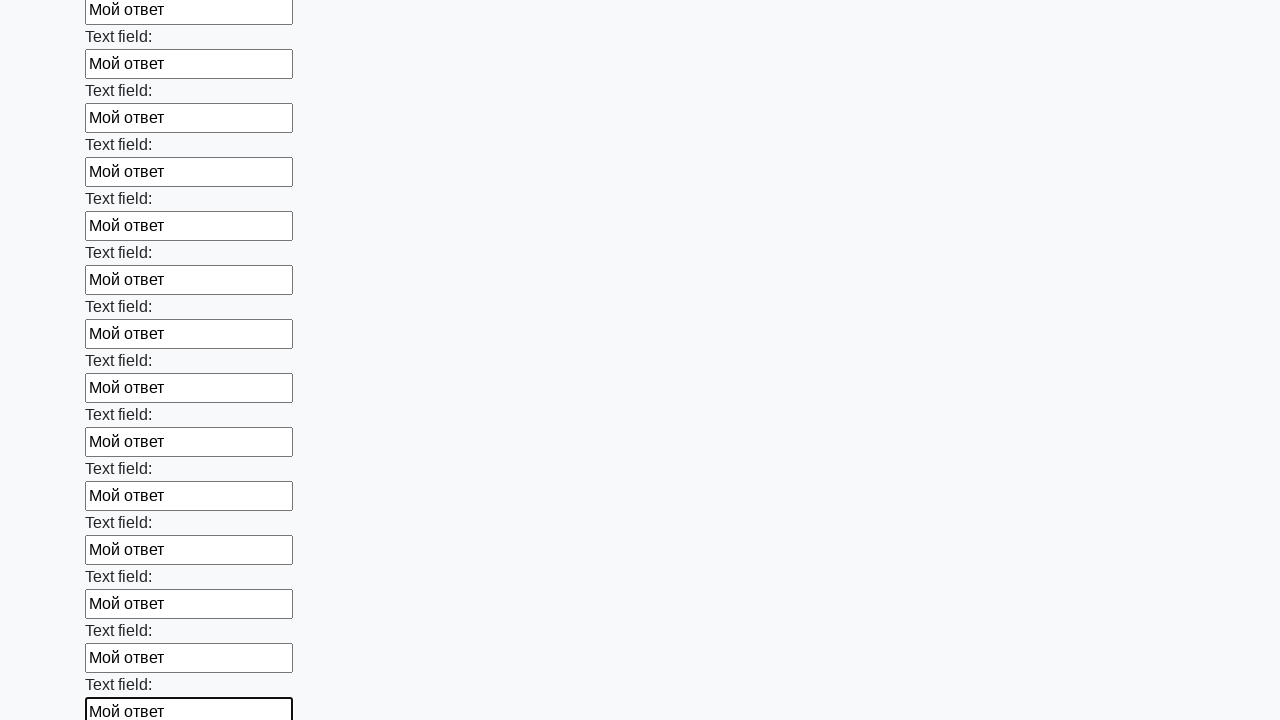

Filled text input field 80 of 100 with 'Мой ответ' on input[type="text"] >> nth=79
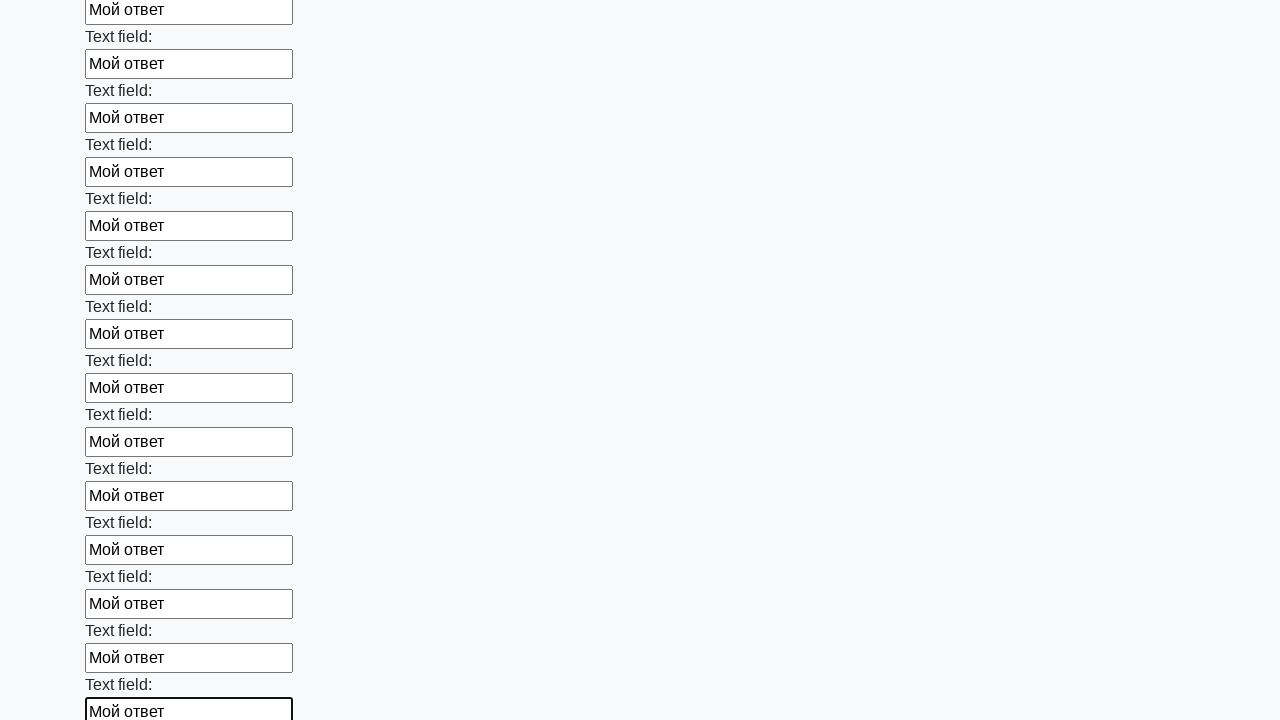

Filled text input field 81 of 100 with 'Мой ответ' on input[type="text"] >> nth=80
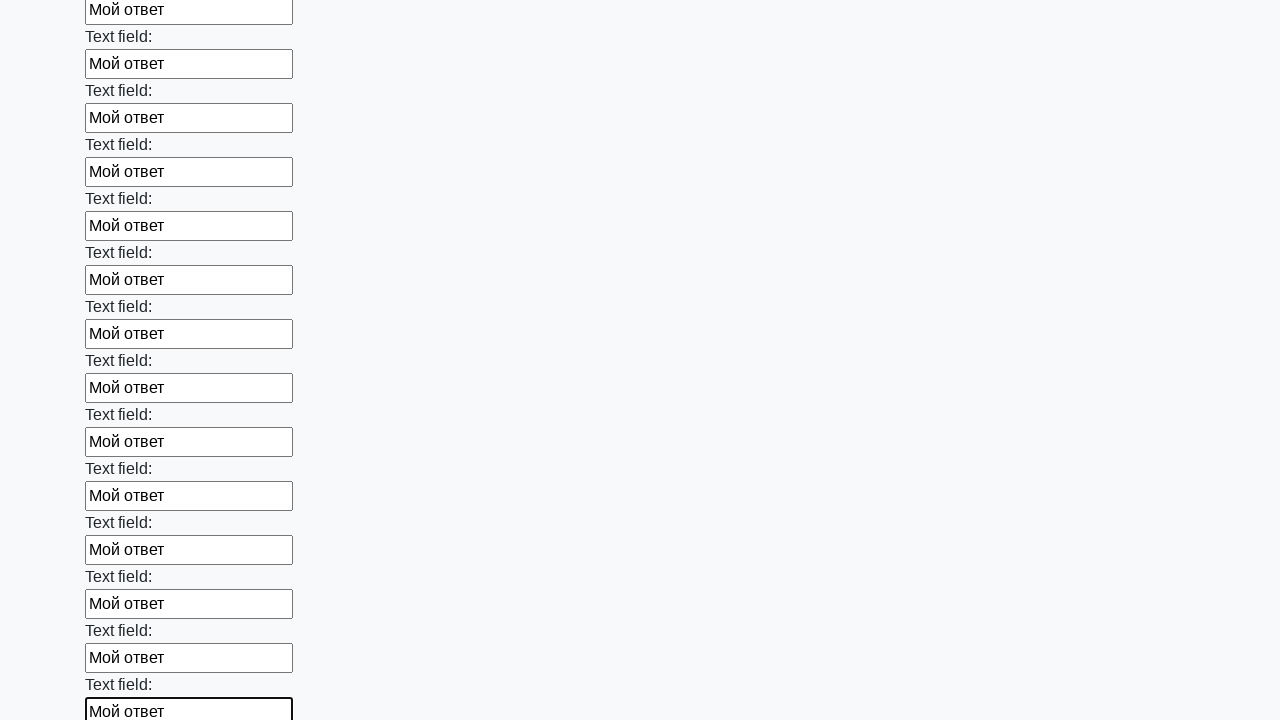

Filled text input field 82 of 100 with 'Мой ответ' on input[type="text"] >> nth=81
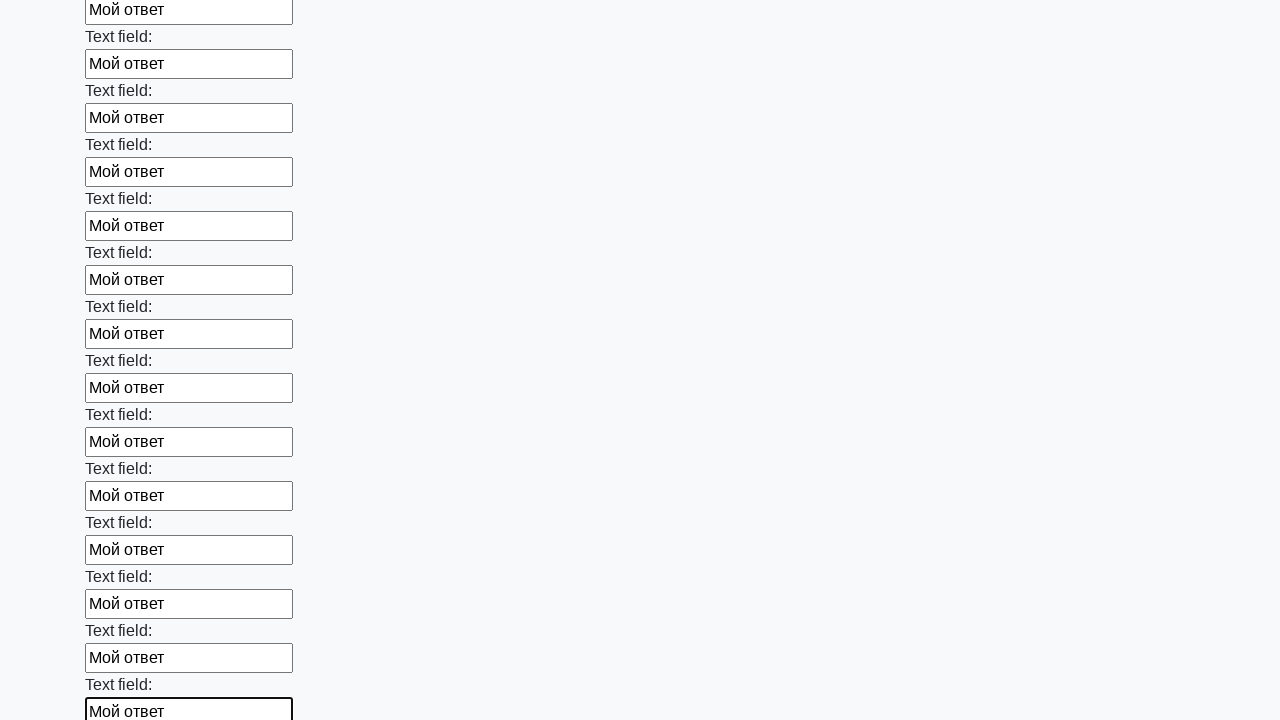

Filled text input field 83 of 100 with 'Мой ответ' on input[type="text"] >> nth=82
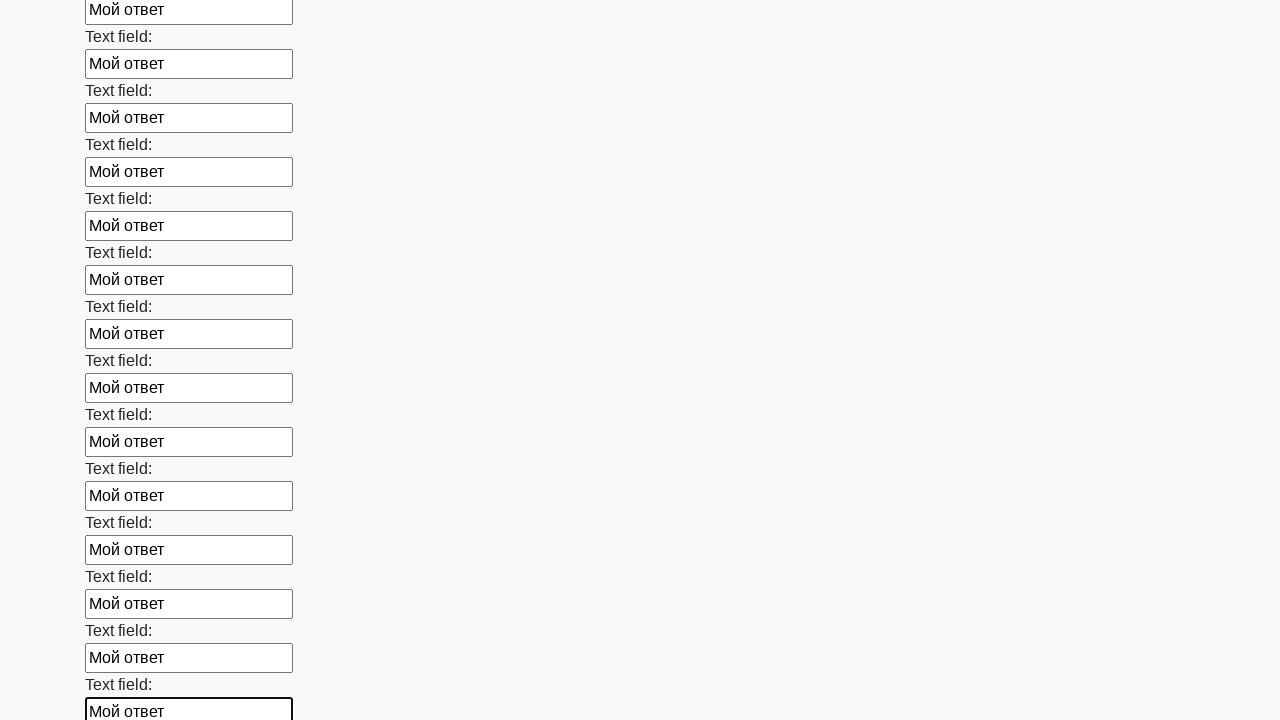

Filled text input field 84 of 100 with 'Мой ответ' on input[type="text"] >> nth=83
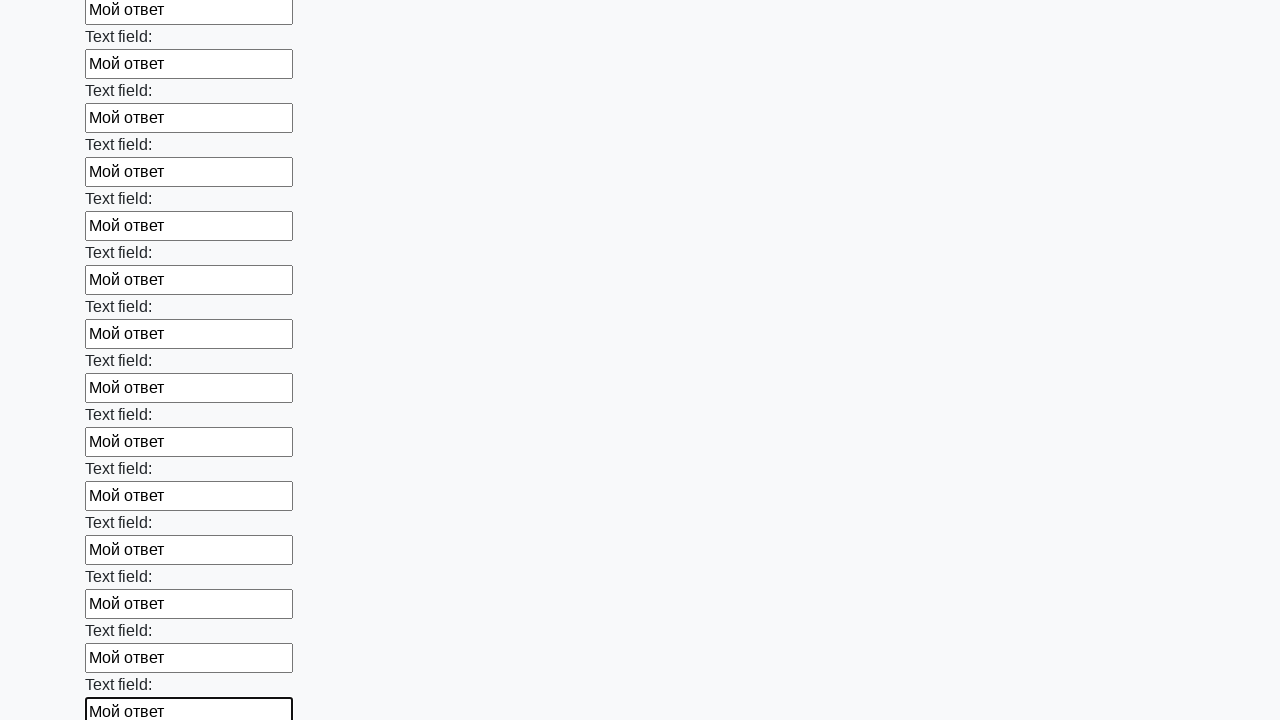

Filled text input field 85 of 100 with 'Мой ответ' on input[type="text"] >> nth=84
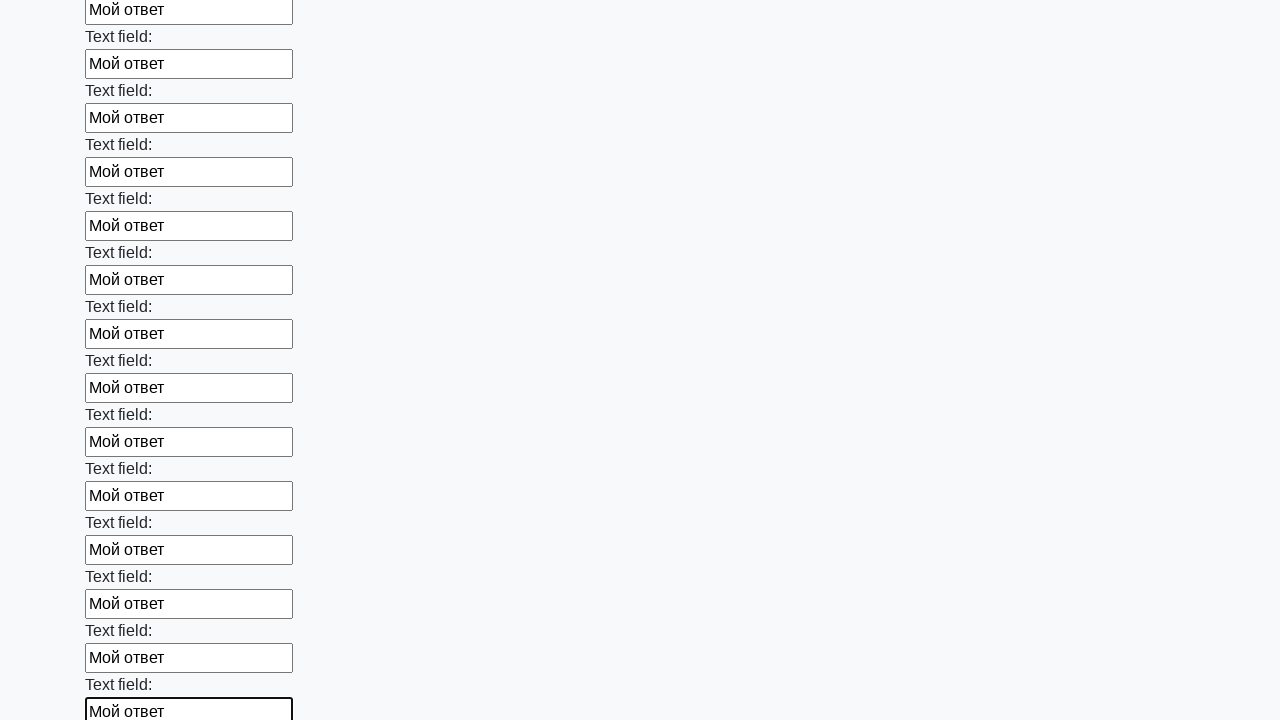

Filled text input field 86 of 100 with 'Мой ответ' on input[type="text"] >> nth=85
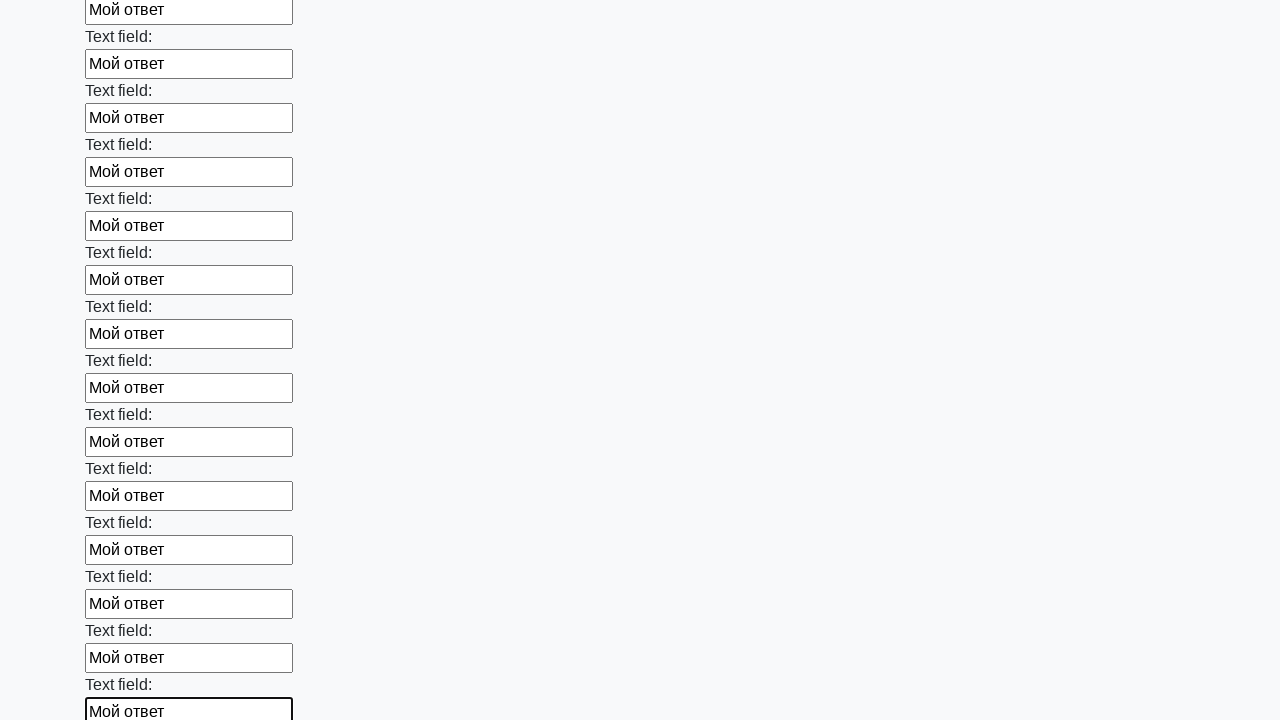

Filled text input field 87 of 100 with 'Мой ответ' on input[type="text"] >> nth=86
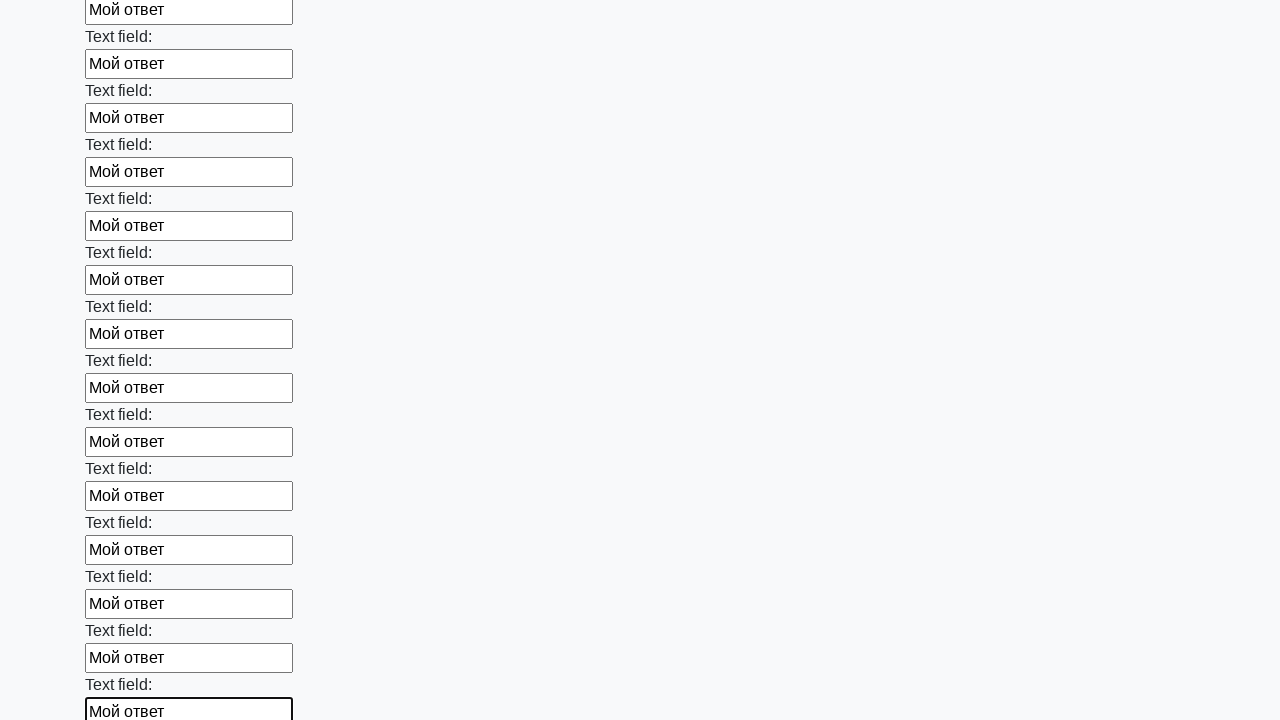

Filled text input field 88 of 100 with 'Мой ответ' on input[type="text"] >> nth=87
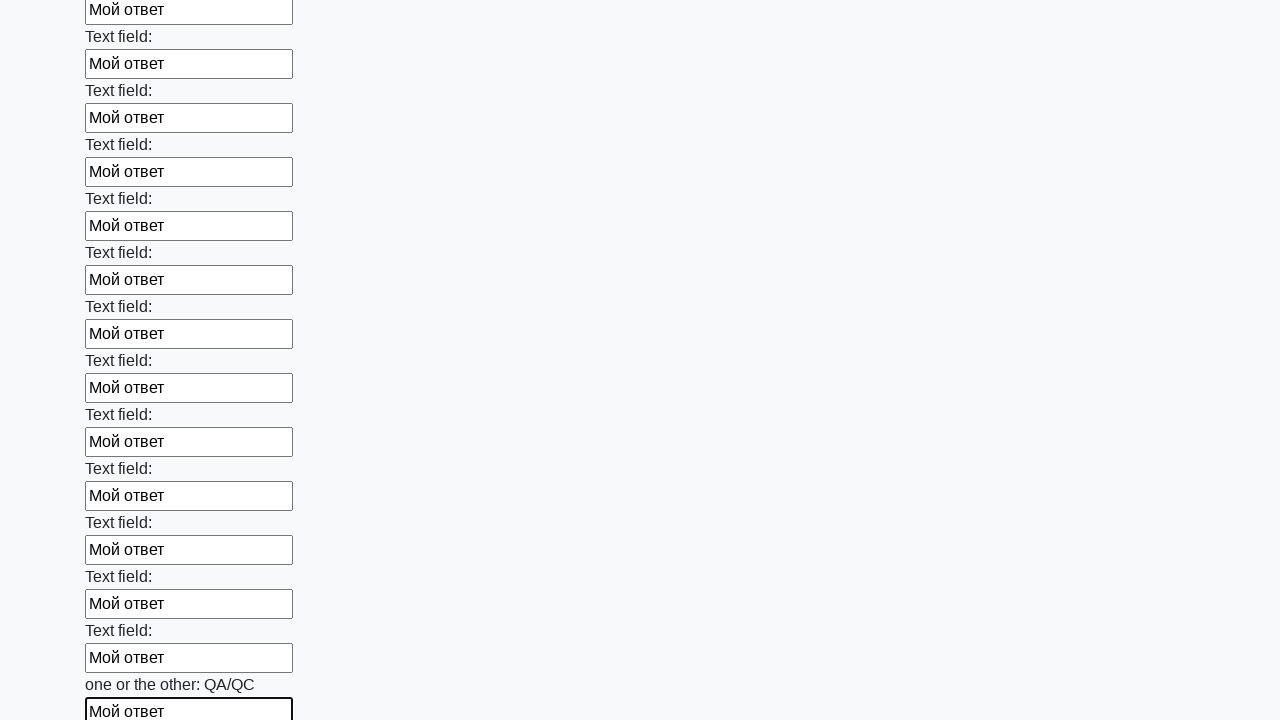

Filled text input field 89 of 100 with 'Мой ответ' on input[type="text"] >> nth=88
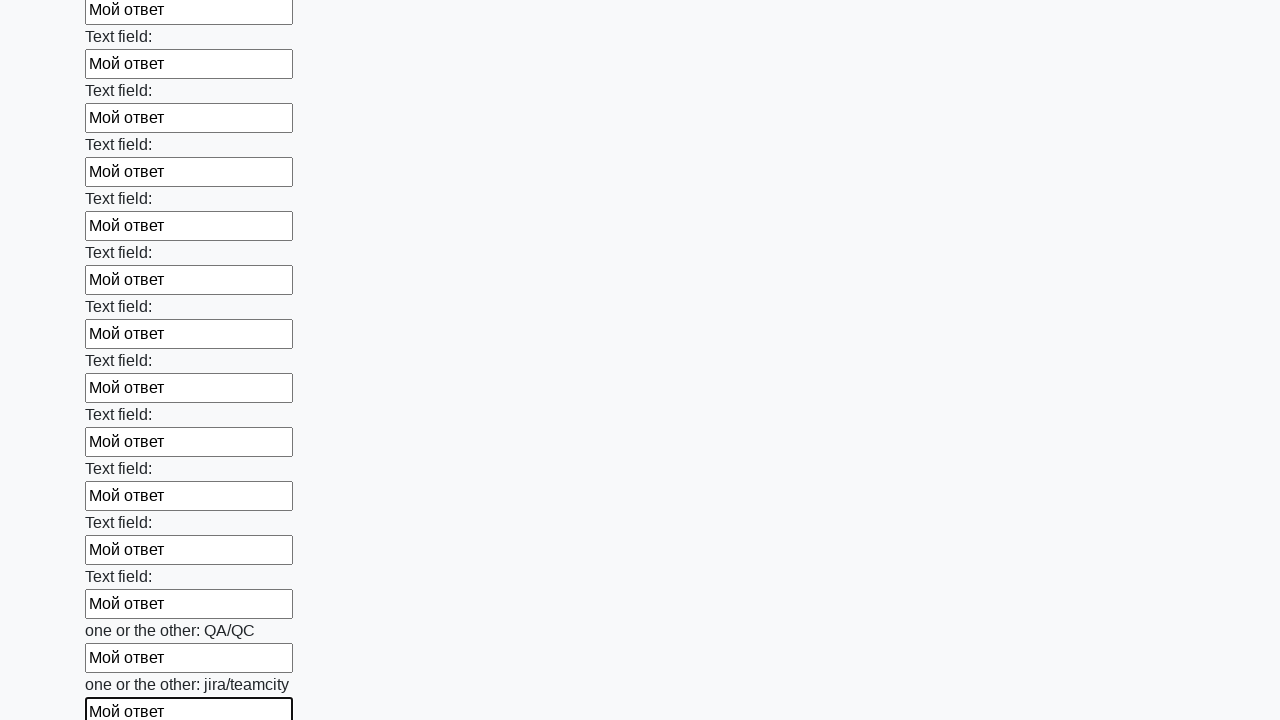

Filled text input field 90 of 100 with 'Мой ответ' on input[type="text"] >> nth=89
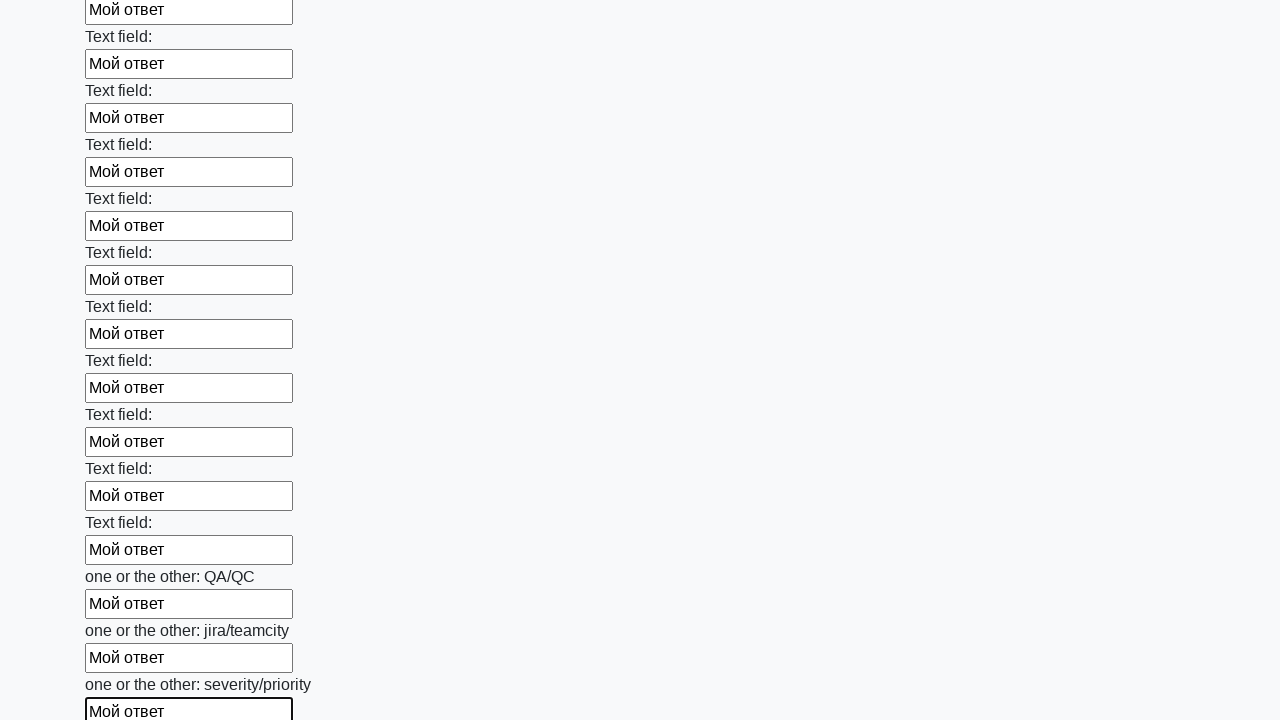

Filled text input field 91 of 100 with 'Мой ответ' on input[type="text"] >> nth=90
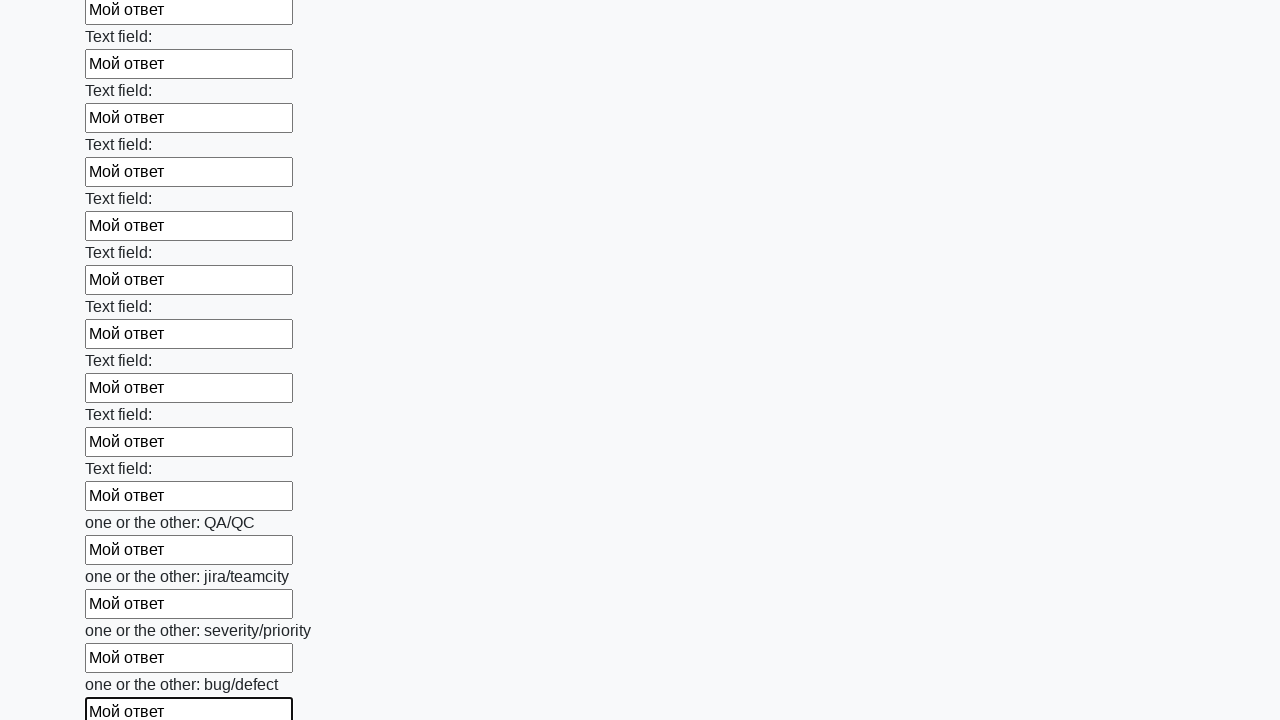

Filled text input field 92 of 100 with 'Мой ответ' on input[type="text"] >> nth=91
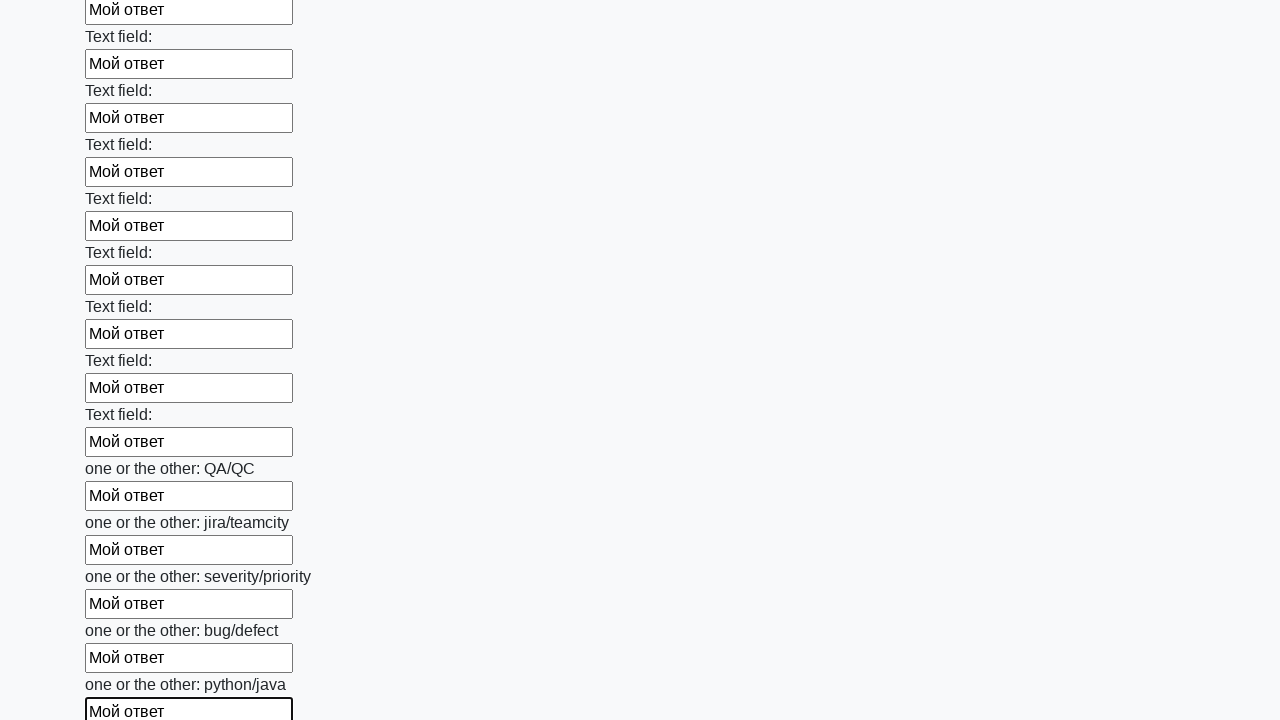

Filled text input field 93 of 100 with 'Мой ответ' on input[type="text"] >> nth=92
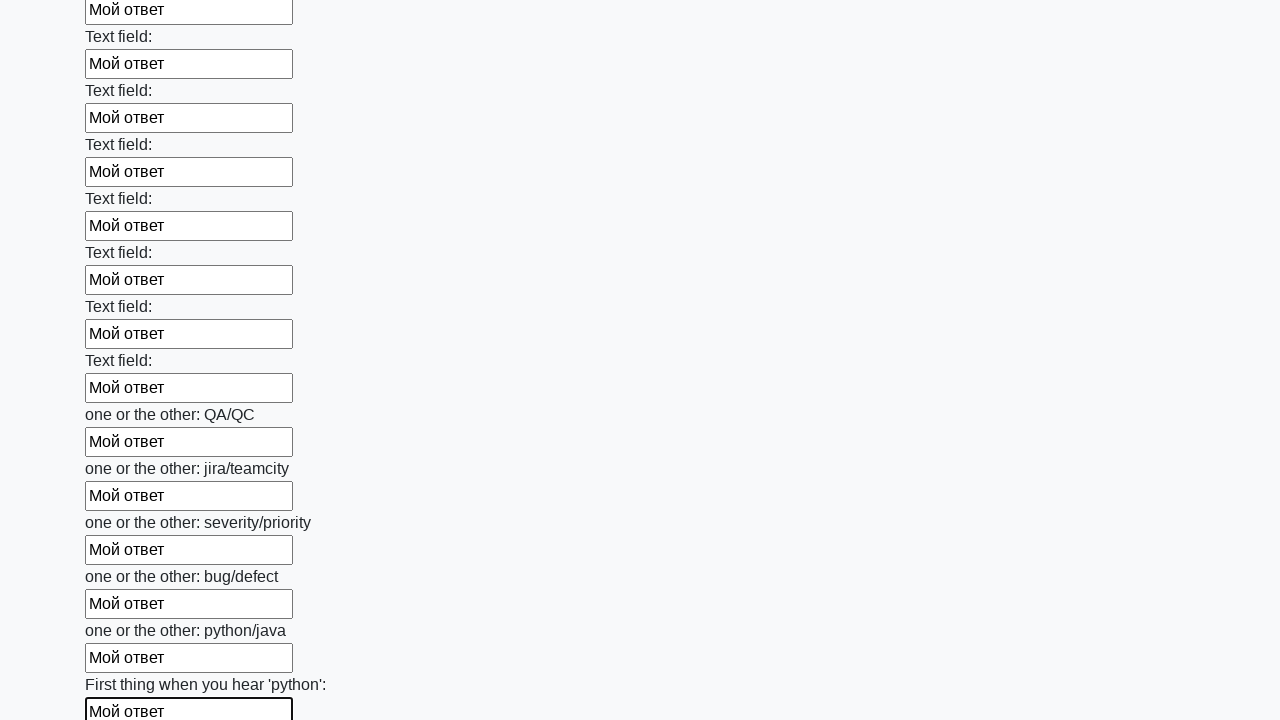

Filled text input field 94 of 100 with 'Мой ответ' on input[type="text"] >> nth=93
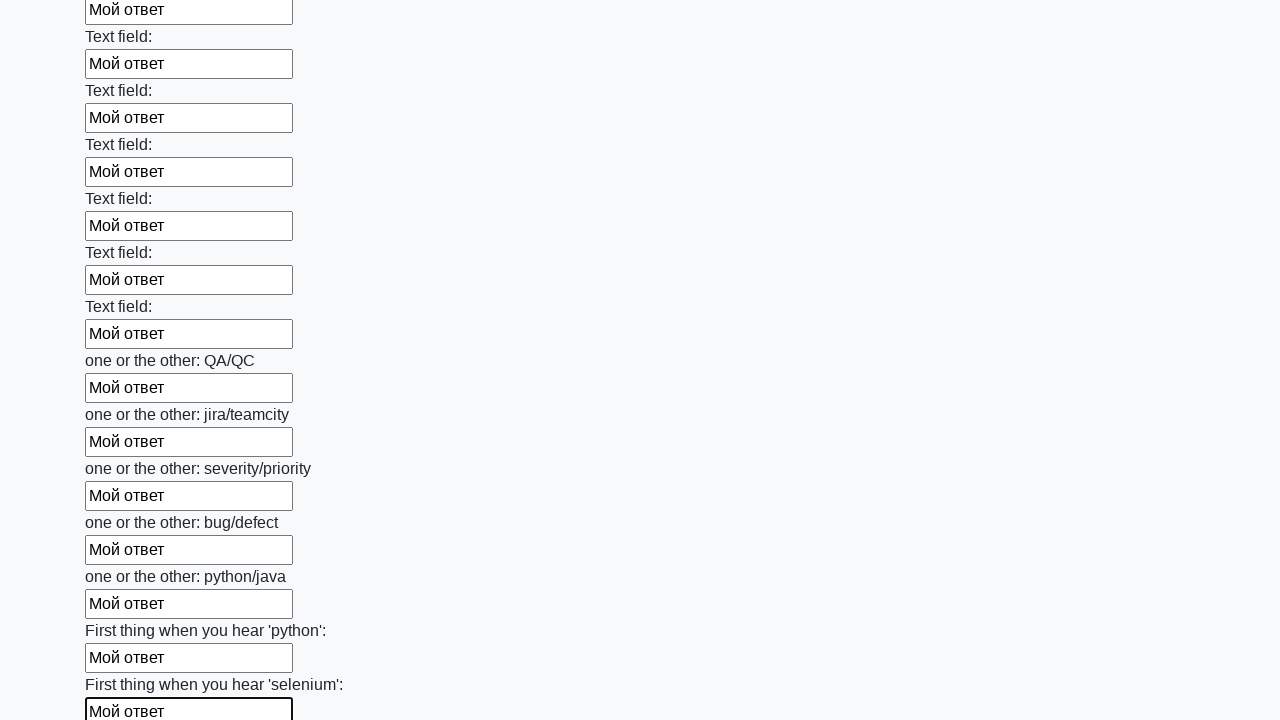

Filled text input field 95 of 100 with 'Мой ответ' on input[type="text"] >> nth=94
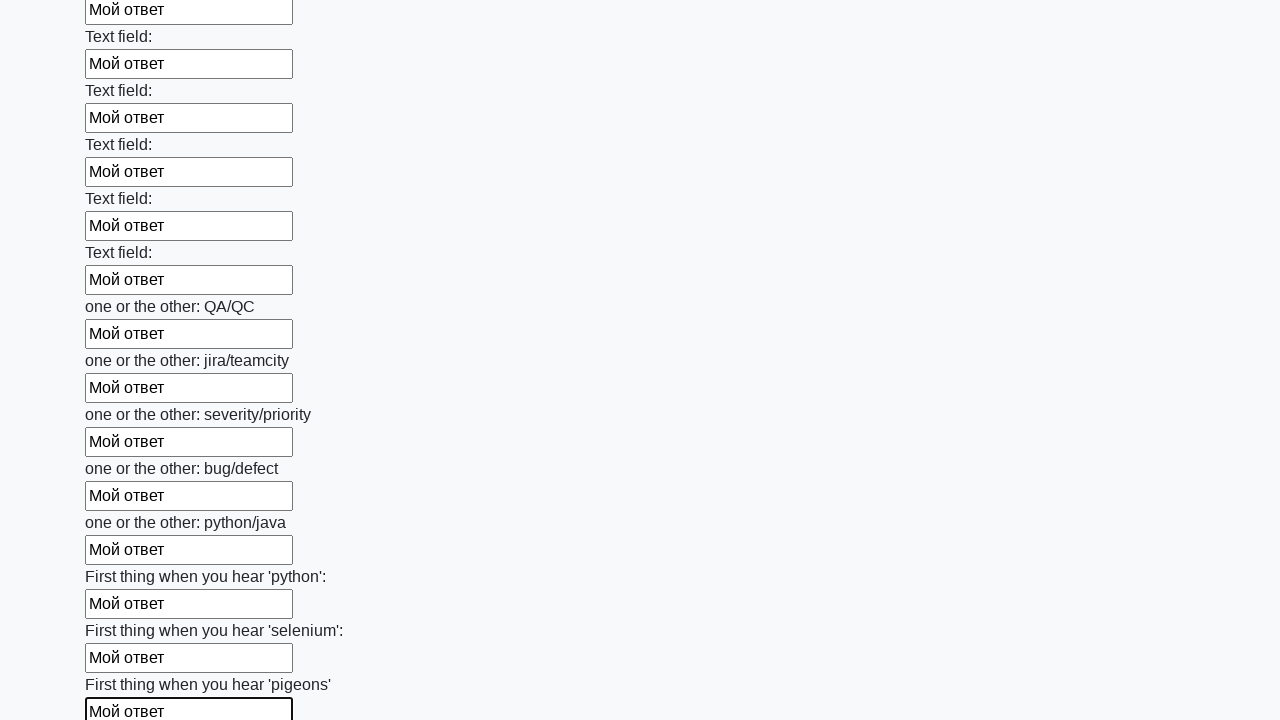

Filled text input field 96 of 100 with 'Мой ответ' on input[type="text"] >> nth=95
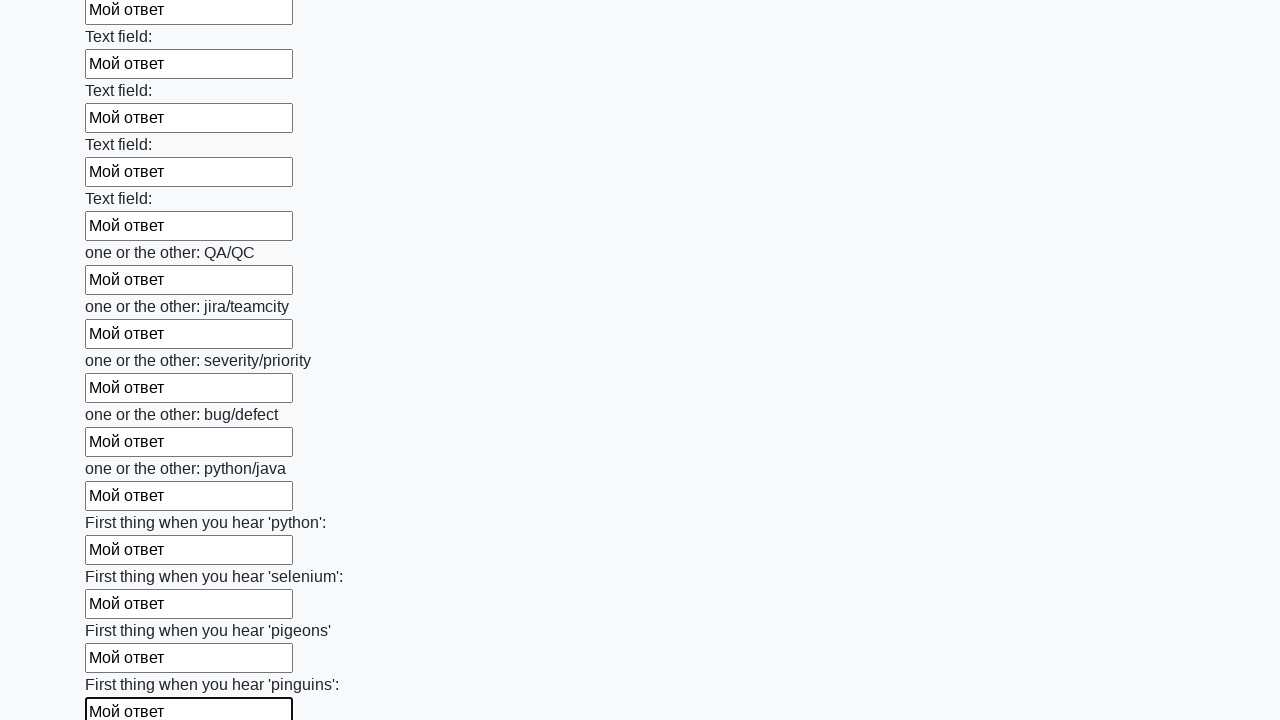

Filled text input field 97 of 100 with 'Мой ответ' on input[type="text"] >> nth=96
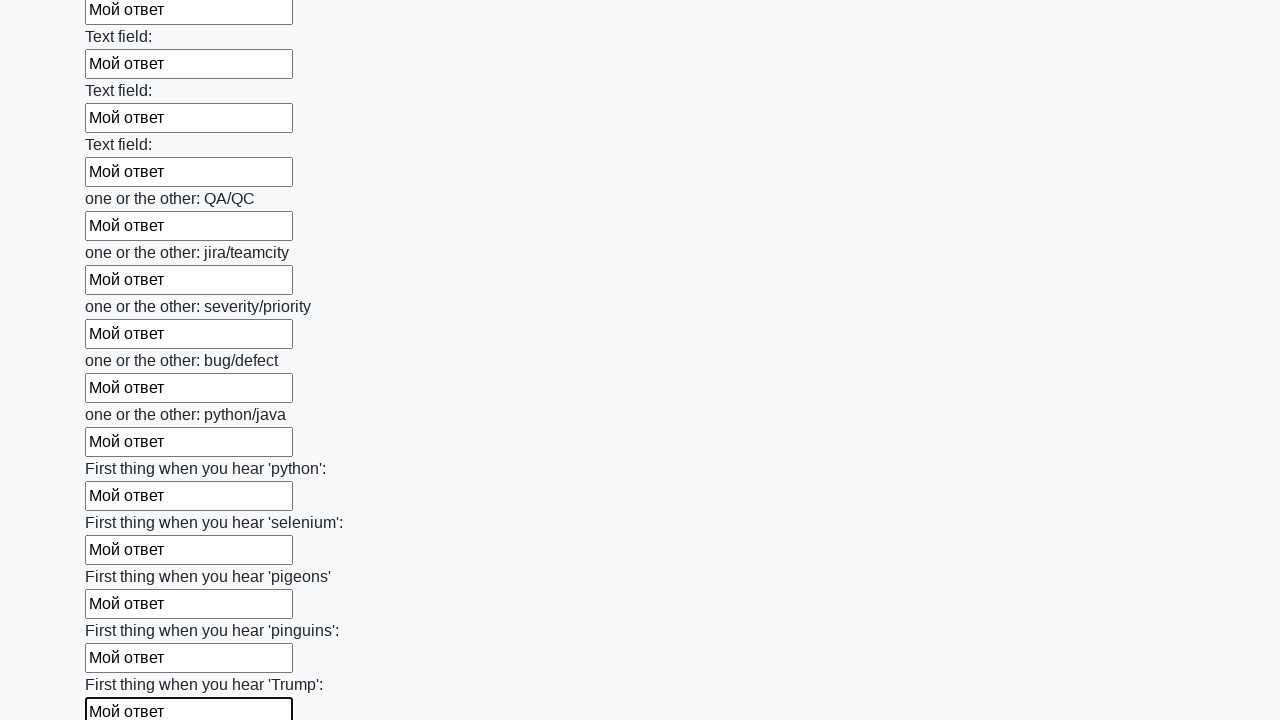

Filled text input field 98 of 100 with 'Мой ответ' on input[type="text"] >> nth=97
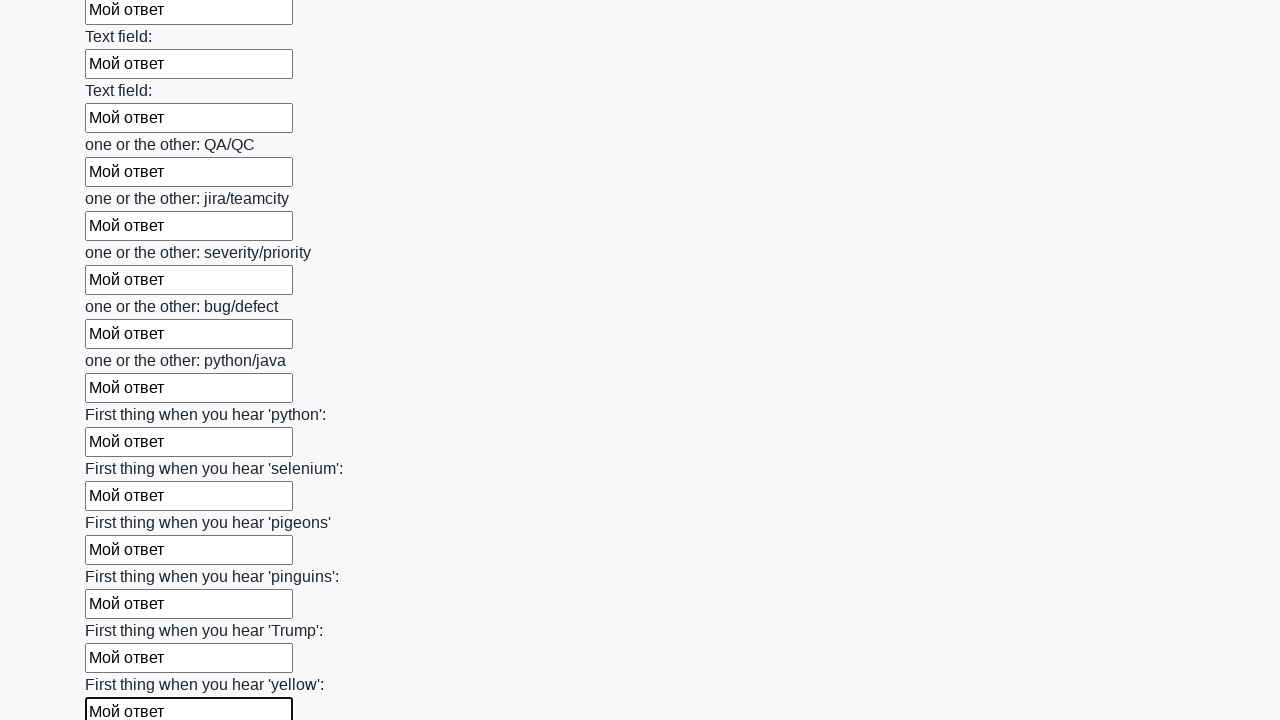

Filled text input field 99 of 100 with 'Мой ответ' on input[type="text"] >> nth=98
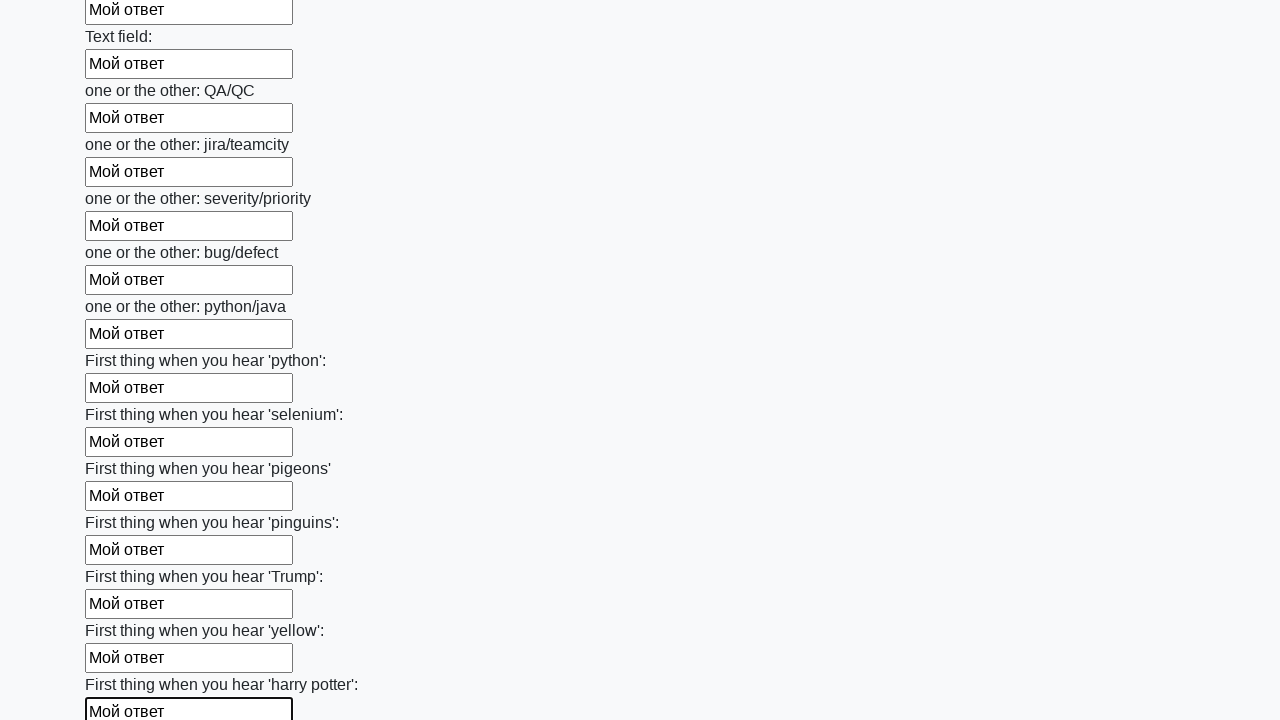

Filled text input field 100 of 100 with 'Мой ответ' on input[type="text"] >> nth=99
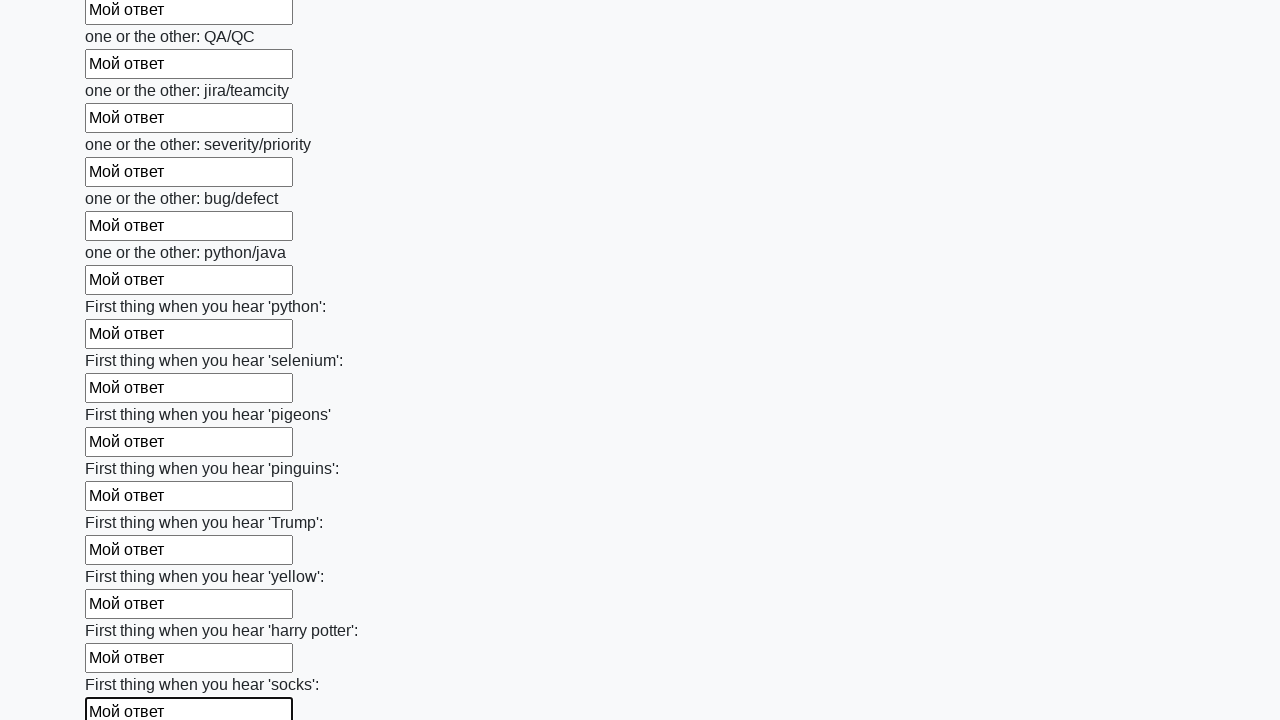

Clicked the submit button to submit the form at (123, 611) on button.btn
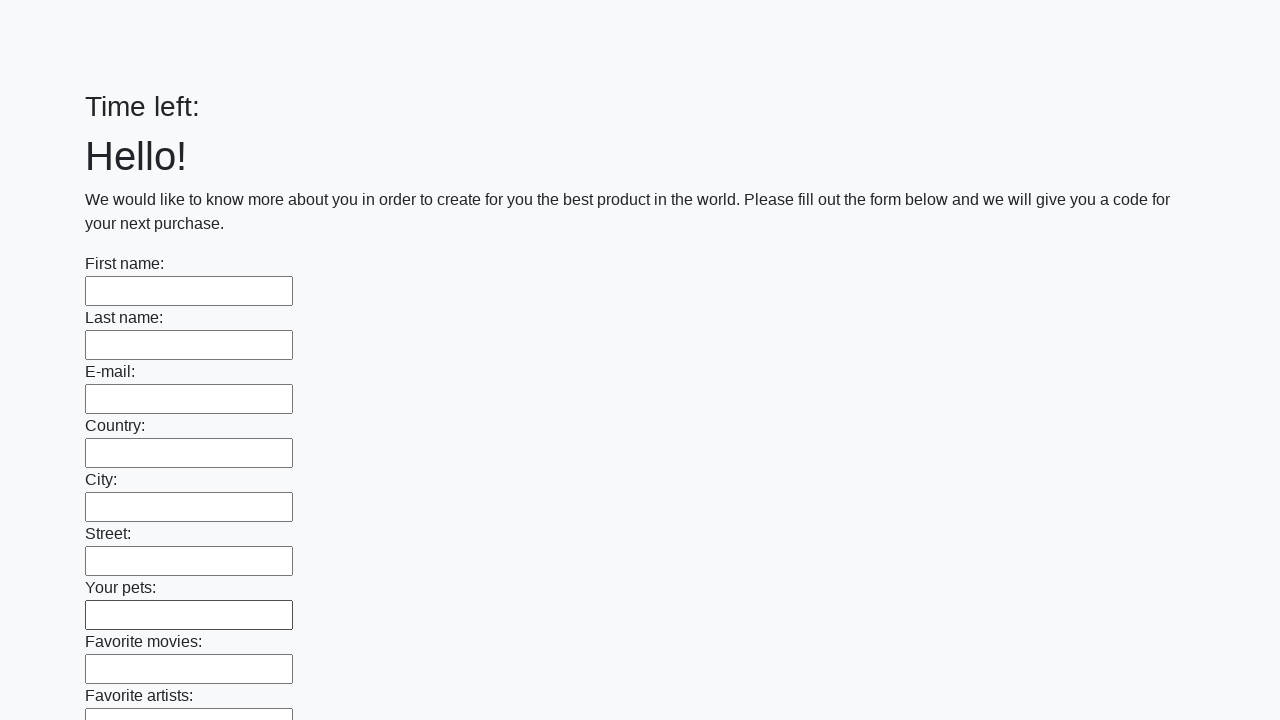

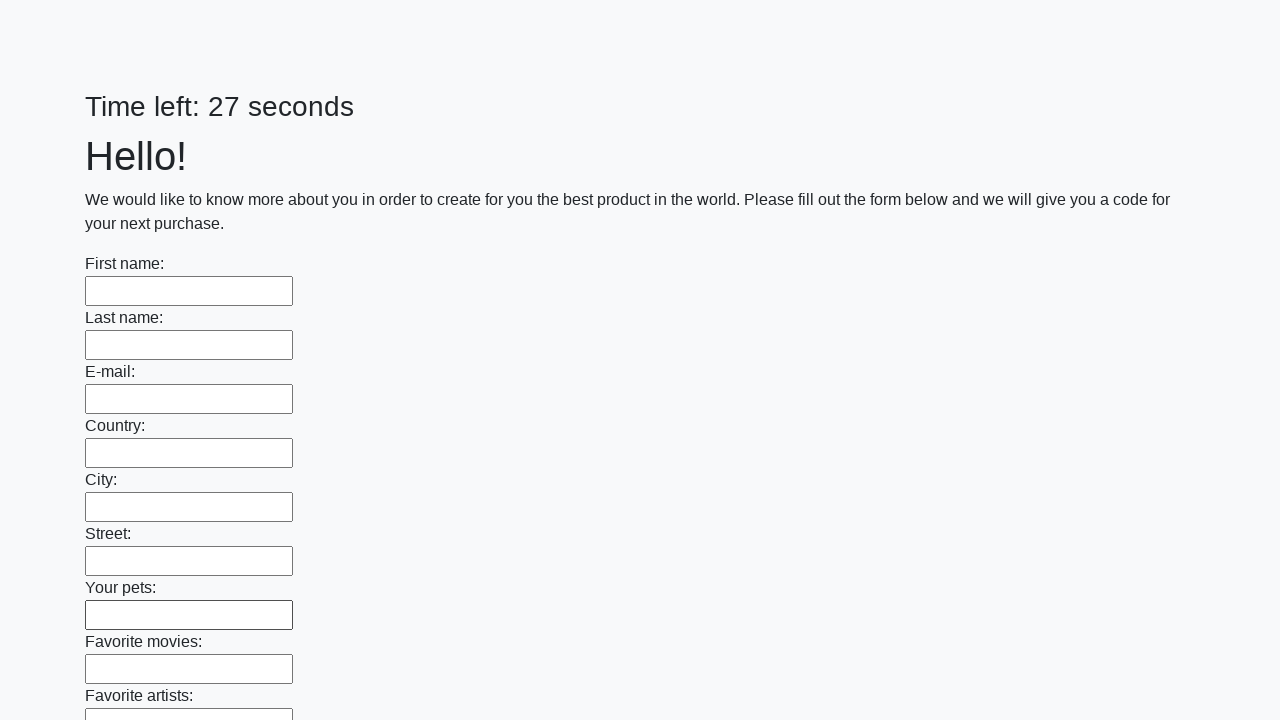